Tests filling a large form by entering the same text value into all input fields and clicking the submit button

Starting URL: http://suninjuly.github.io/huge_form.html

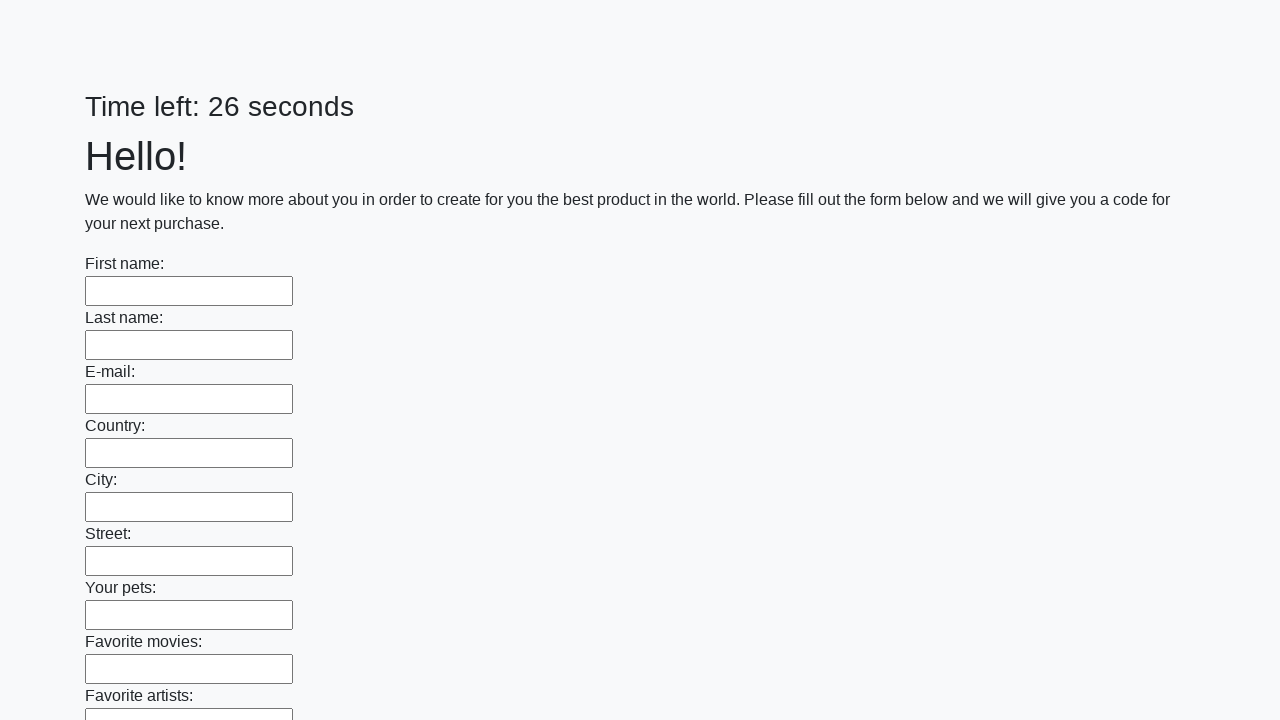

Navigated to huge form page
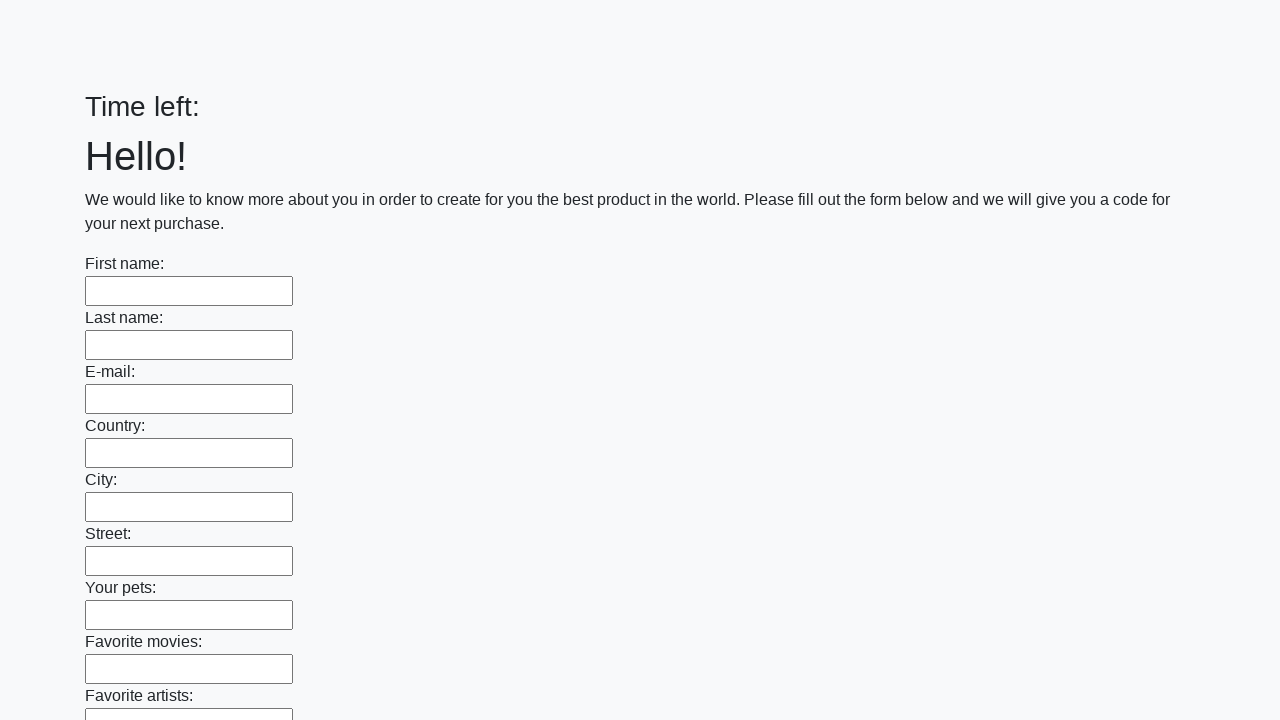

Filled an input field with 'Test Answer 123' on input >> nth=0
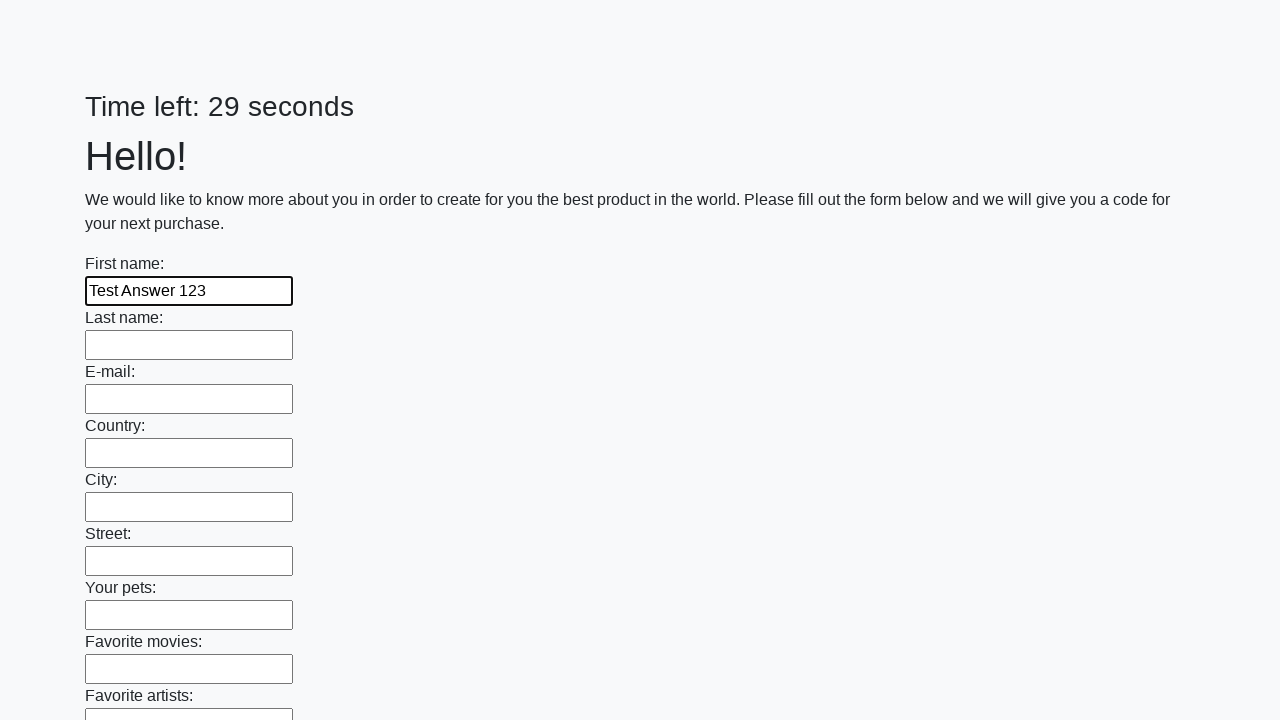

Filled an input field with 'Test Answer 123' on input >> nth=1
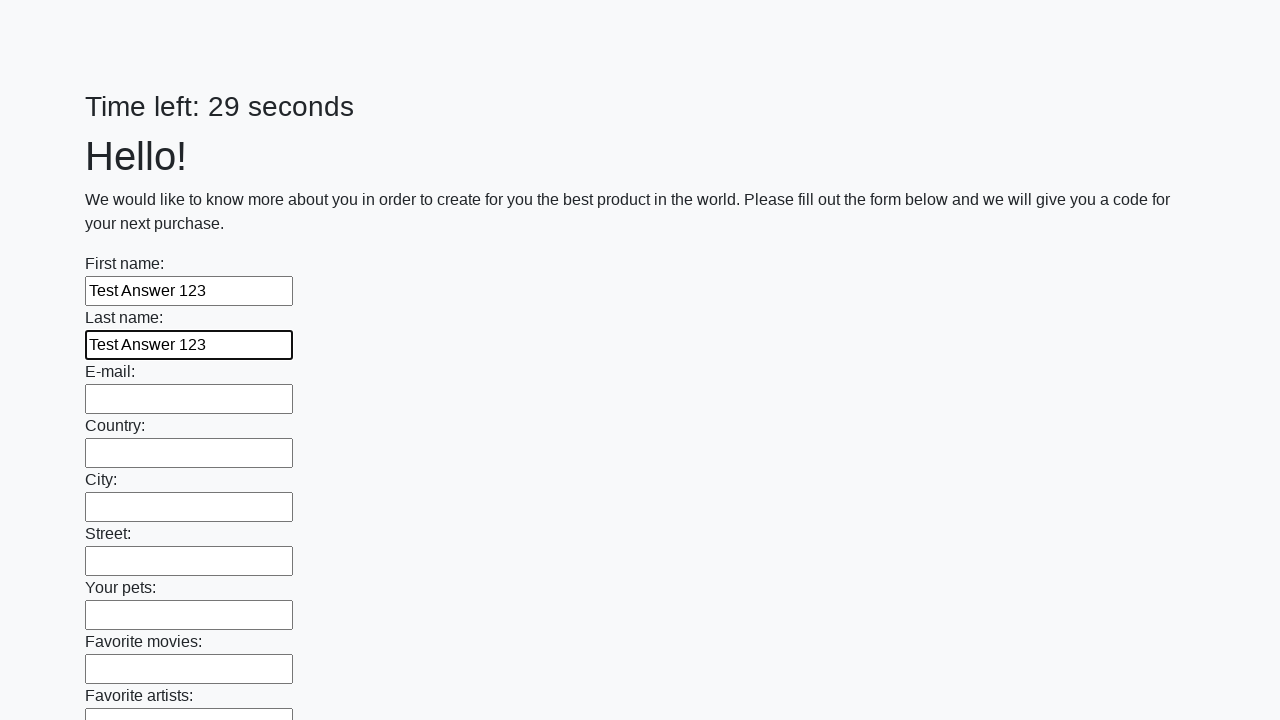

Filled an input field with 'Test Answer 123' on input >> nth=2
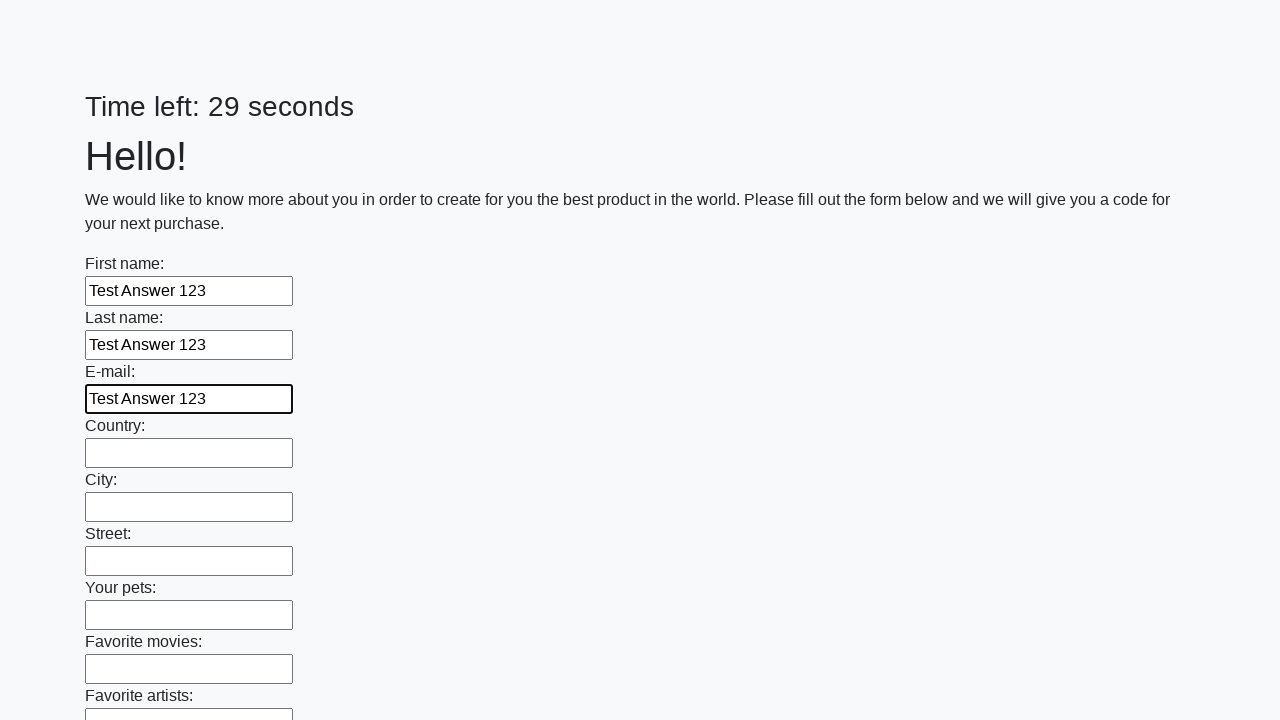

Filled an input field with 'Test Answer 123' on input >> nth=3
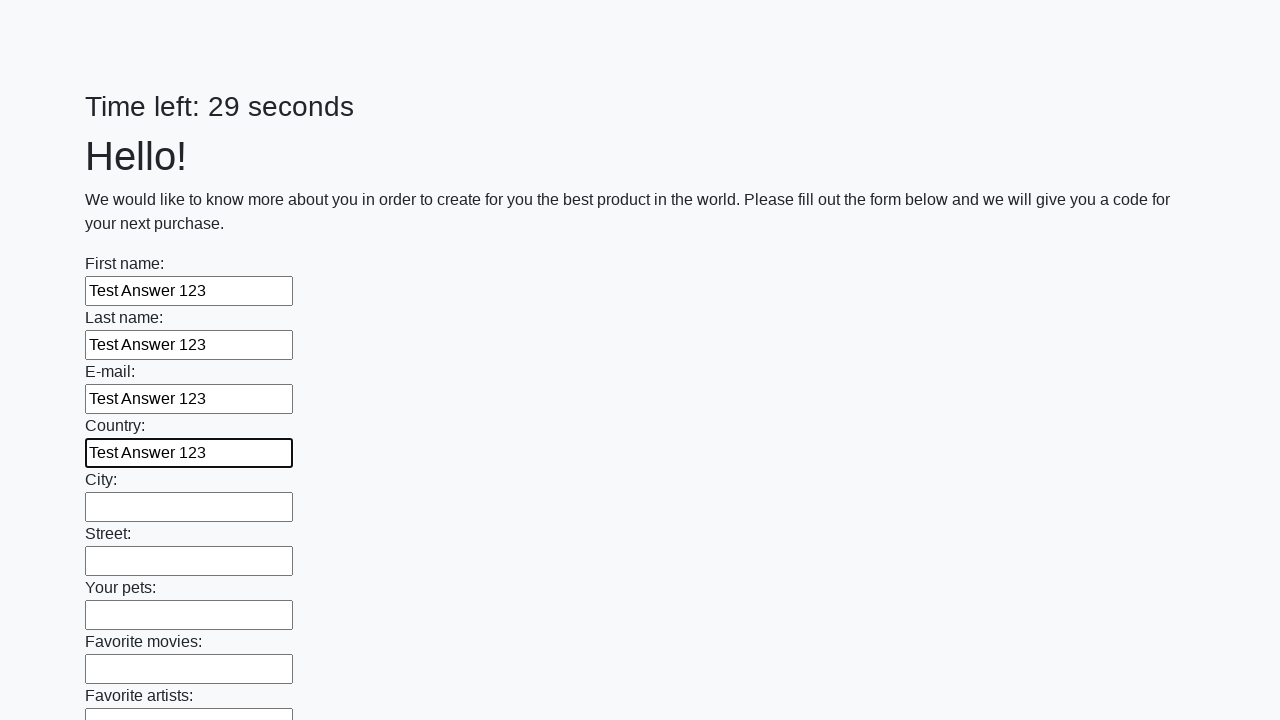

Filled an input field with 'Test Answer 123' on input >> nth=4
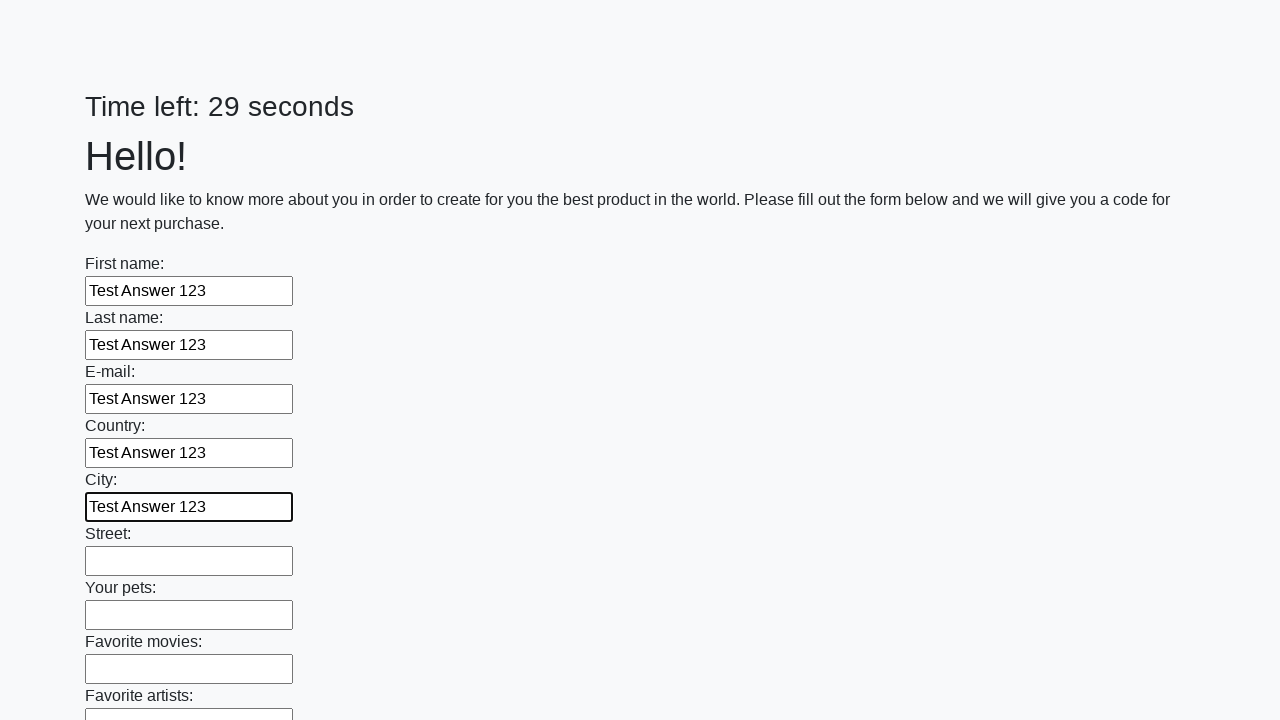

Filled an input field with 'Test Answer 123' on input >> nth=5
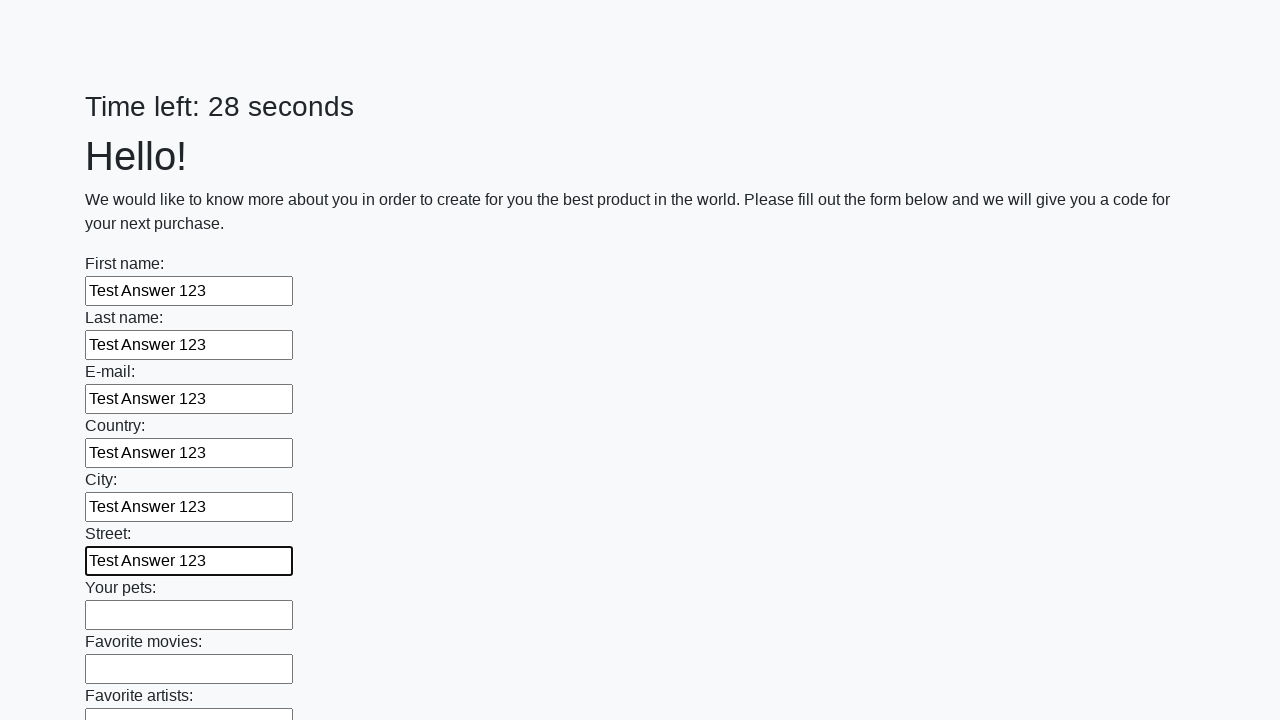

Filled an input field with 'Test Answer 123' on input >> nth=6
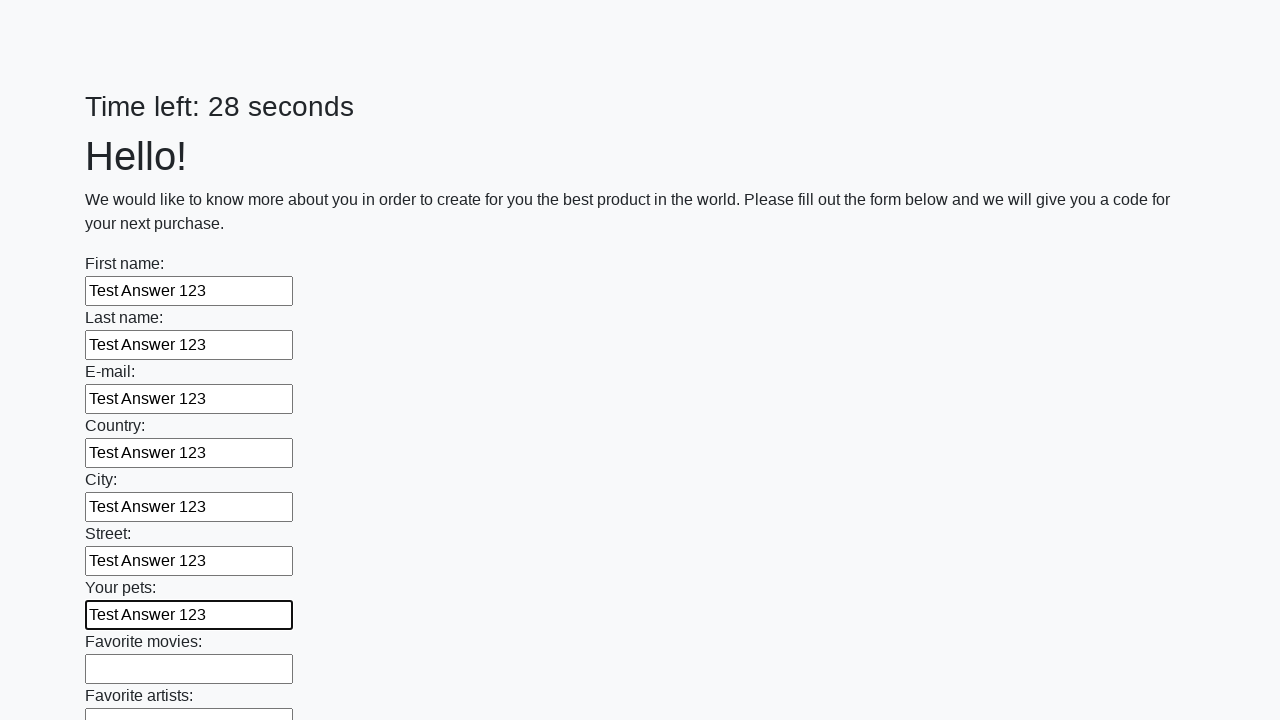

Filled an input field with 'Test Answer 123' on input >> nth=7
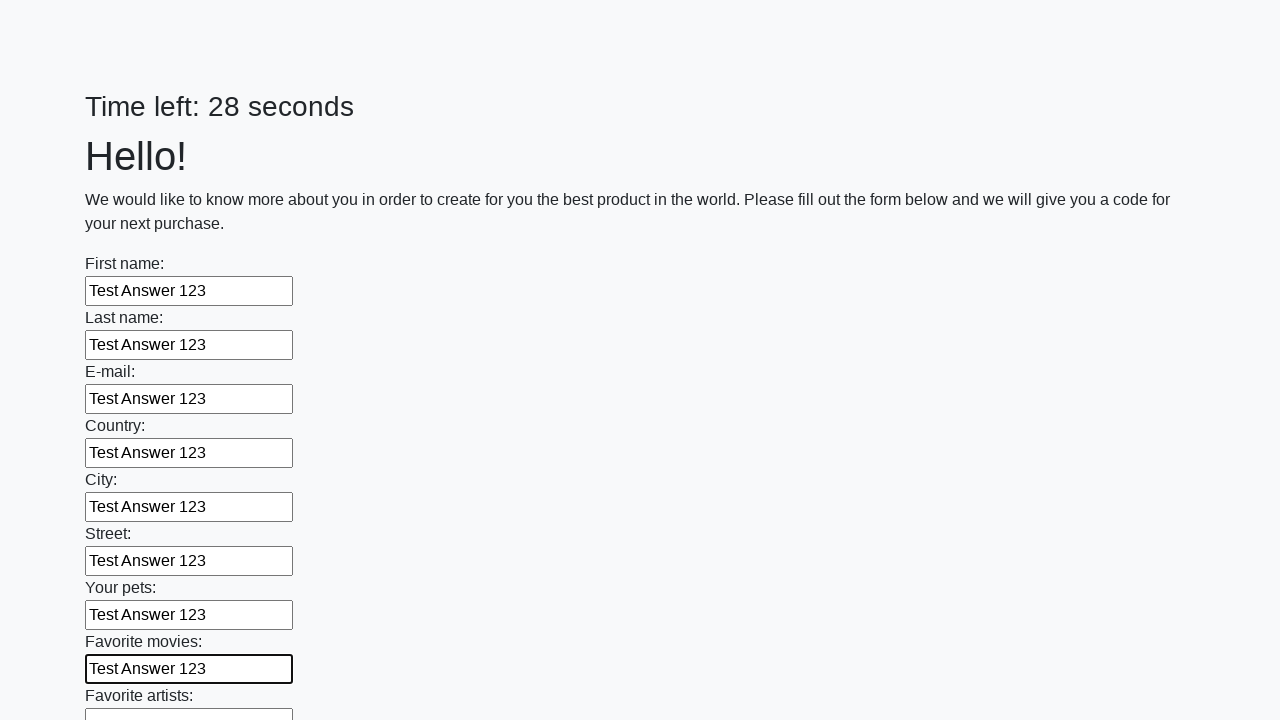

Filled an input field with 'Test Answer 123' on input >> nth=8
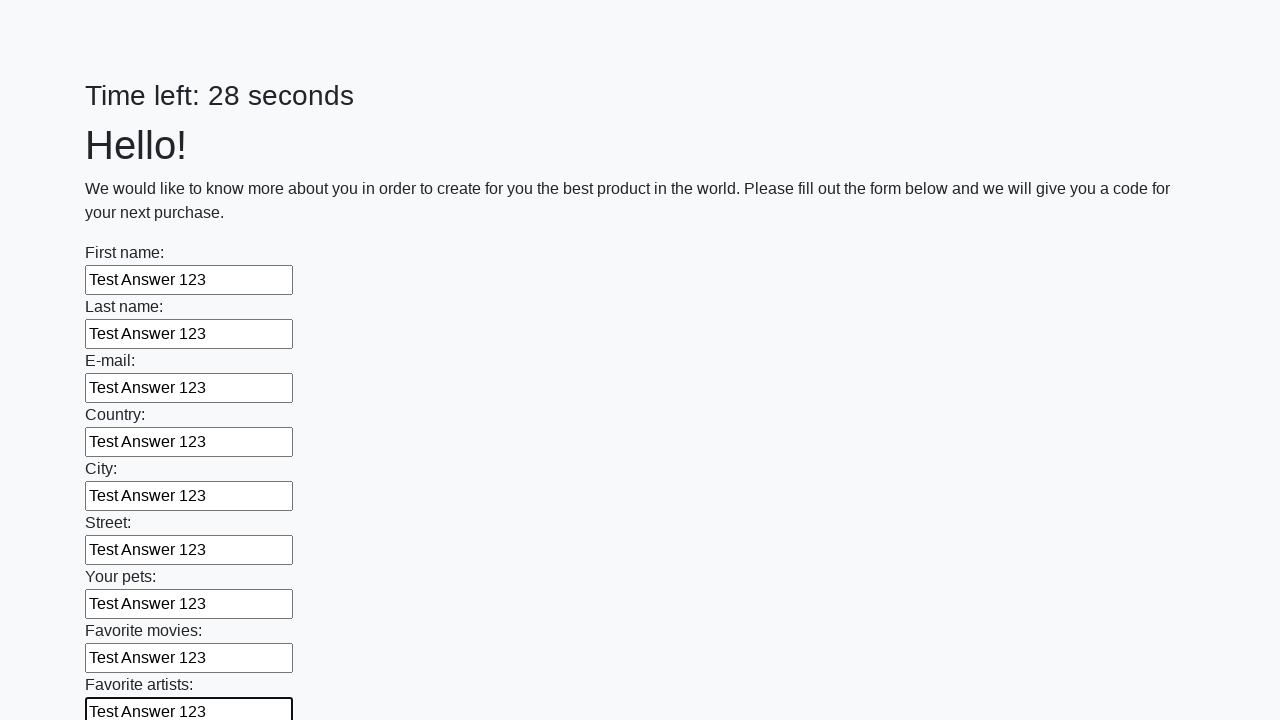

Filled an input field with 'Test Answer 123' on input >> nth=9
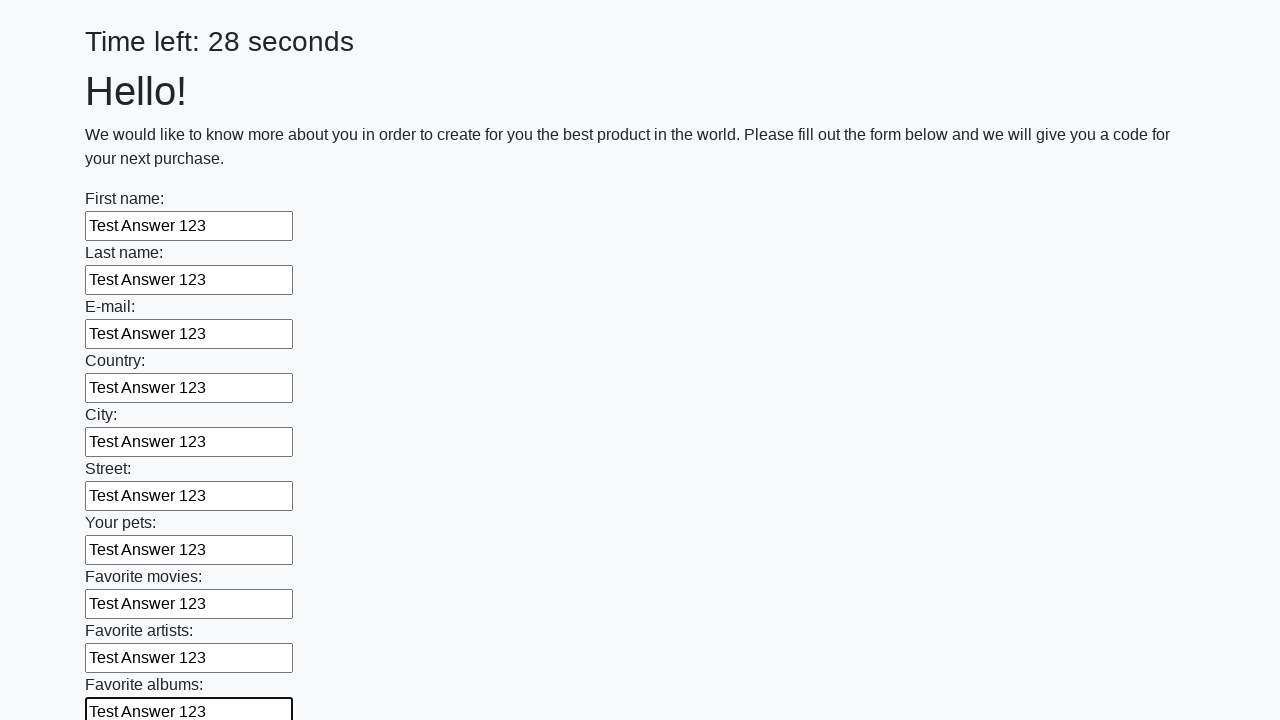

Filled an input field with 'Test Answer 123' on input >> nth=10
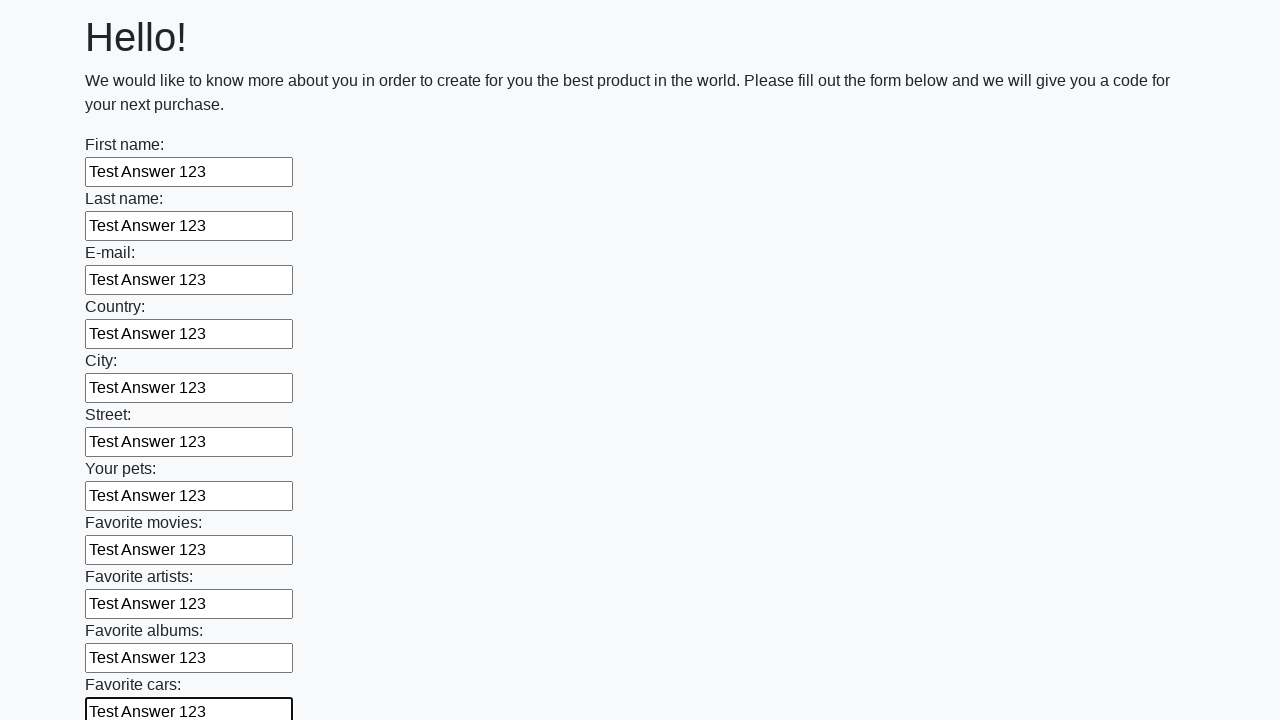

Filled an input field with 'Test Answer 123' on input >> nth=11
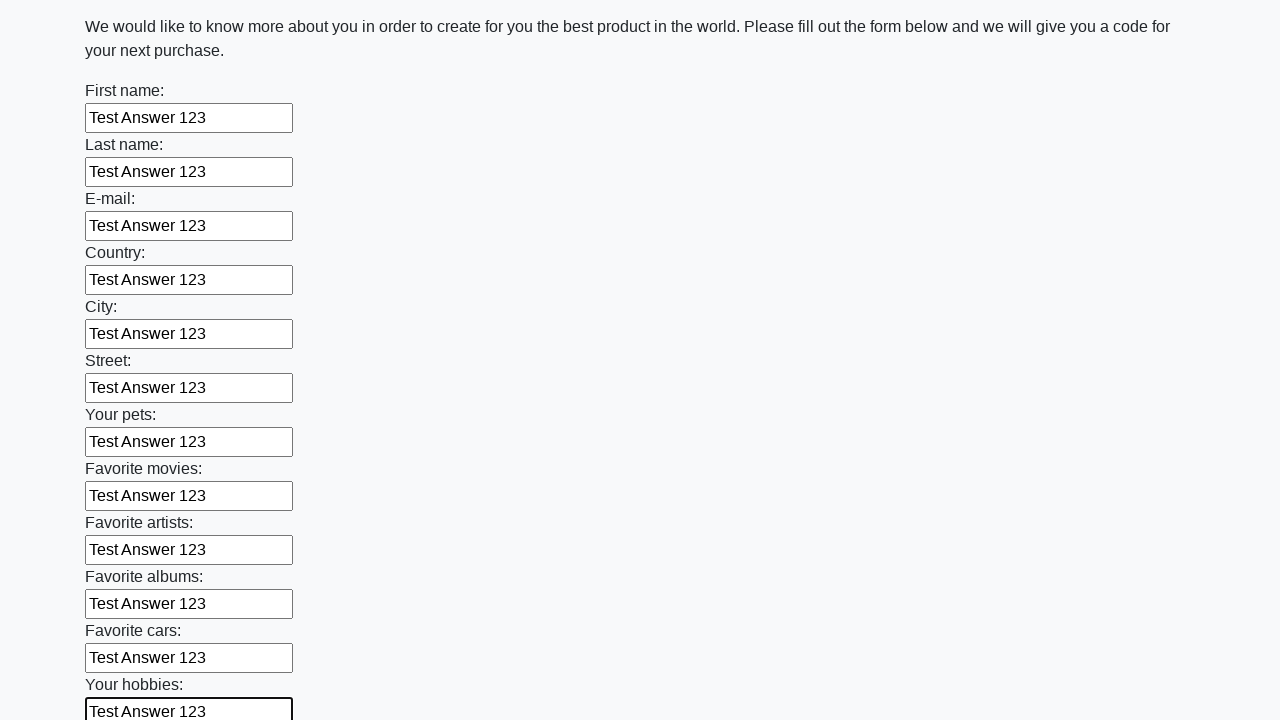

Filled an input field with 'Test Answer 123' on input >> nth=12
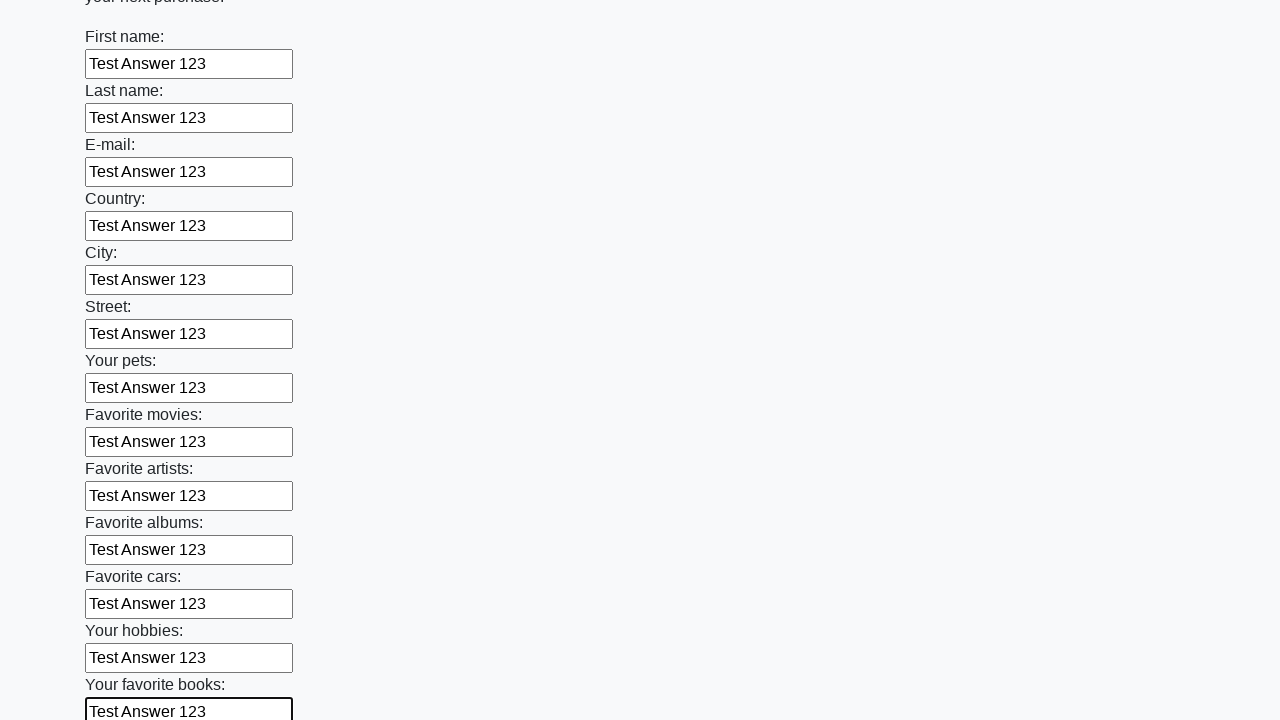

Filled an input field with 'Test Answer 123' on input >> nth=13
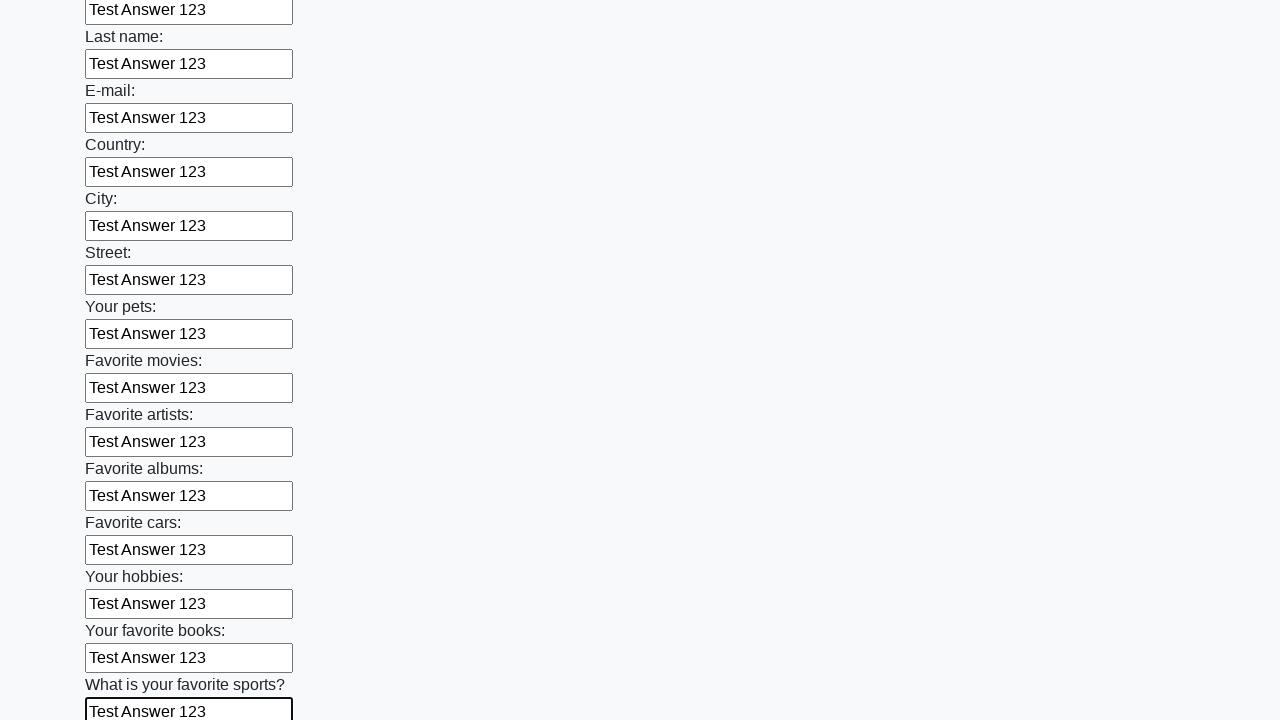

Filled an input field with 'Test Answer 123' on input >> nth=14
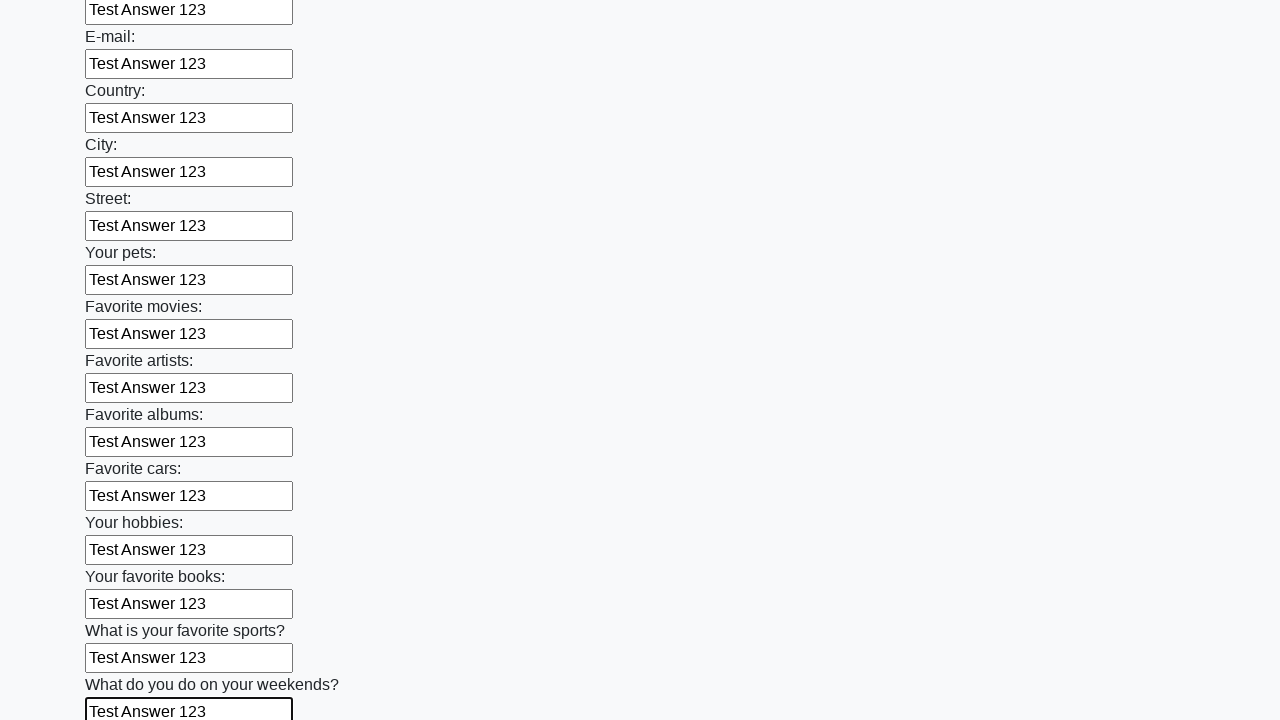

Filled an input field with 'Test Answer 123' on input >> nth=15
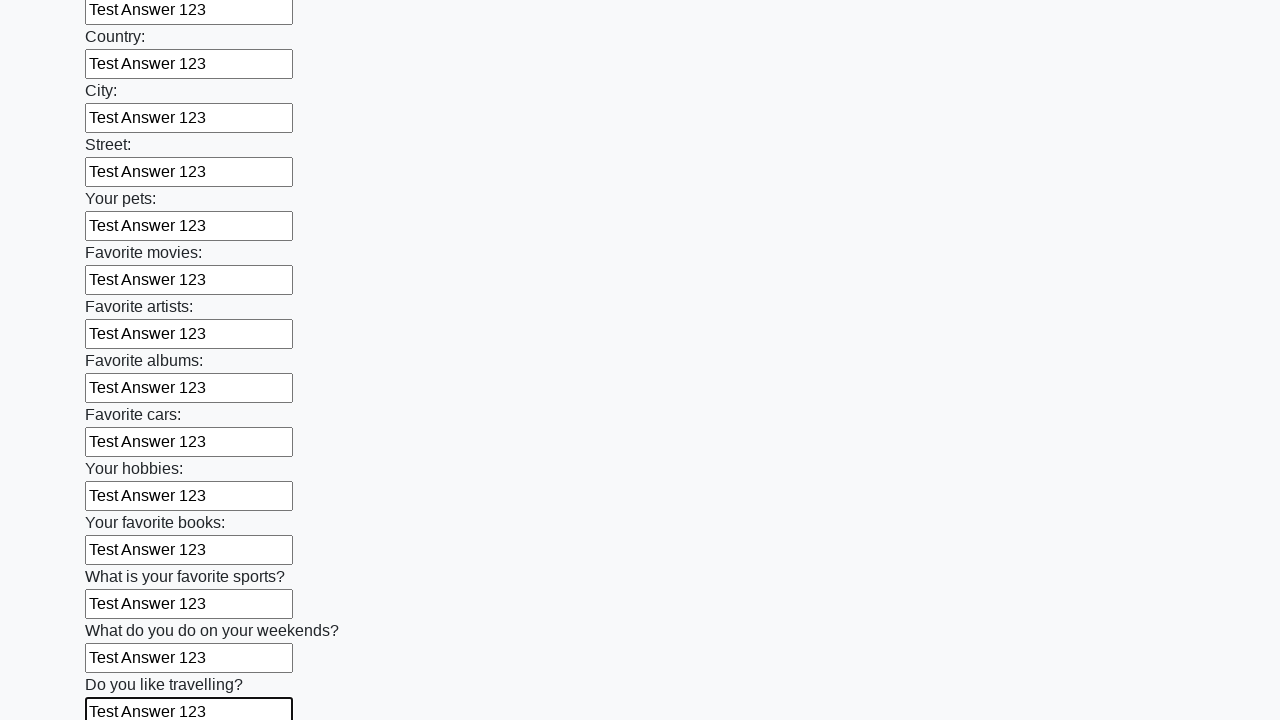

Filled an input field with 'Test Answer 123' on input >> nth=16
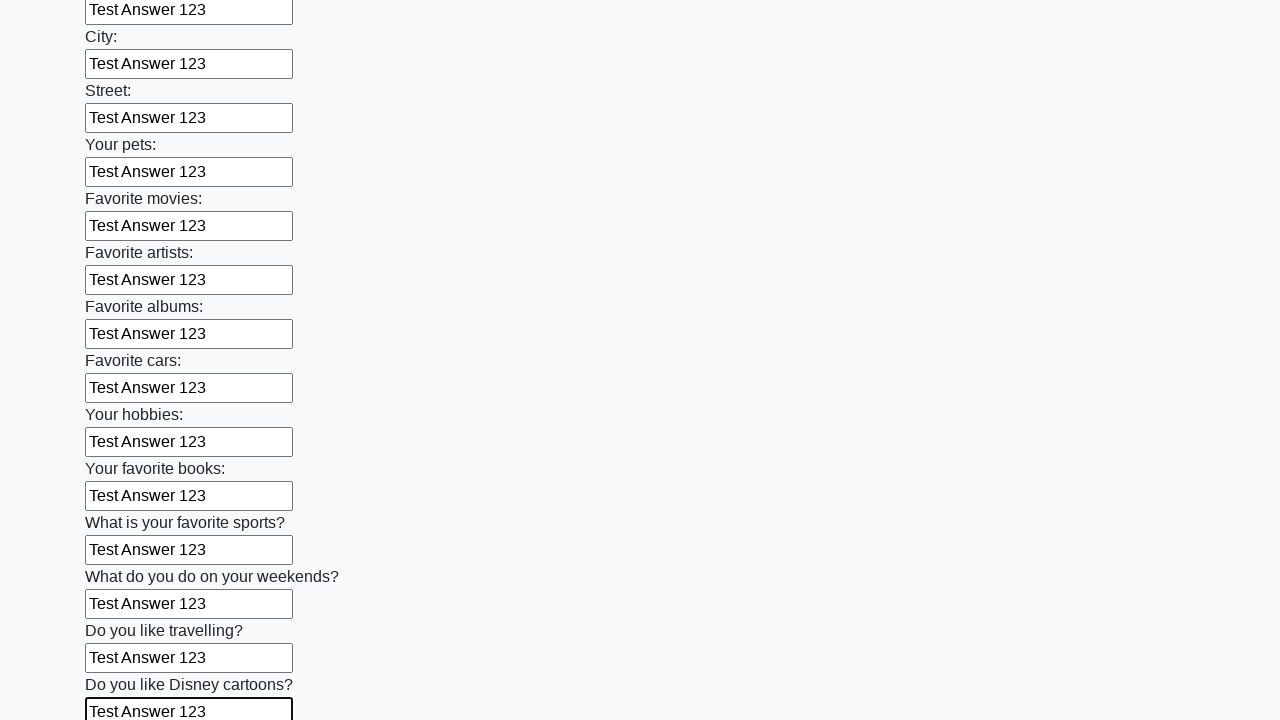

Filled an input field with 'Test Answer 123' on input >> nth=17
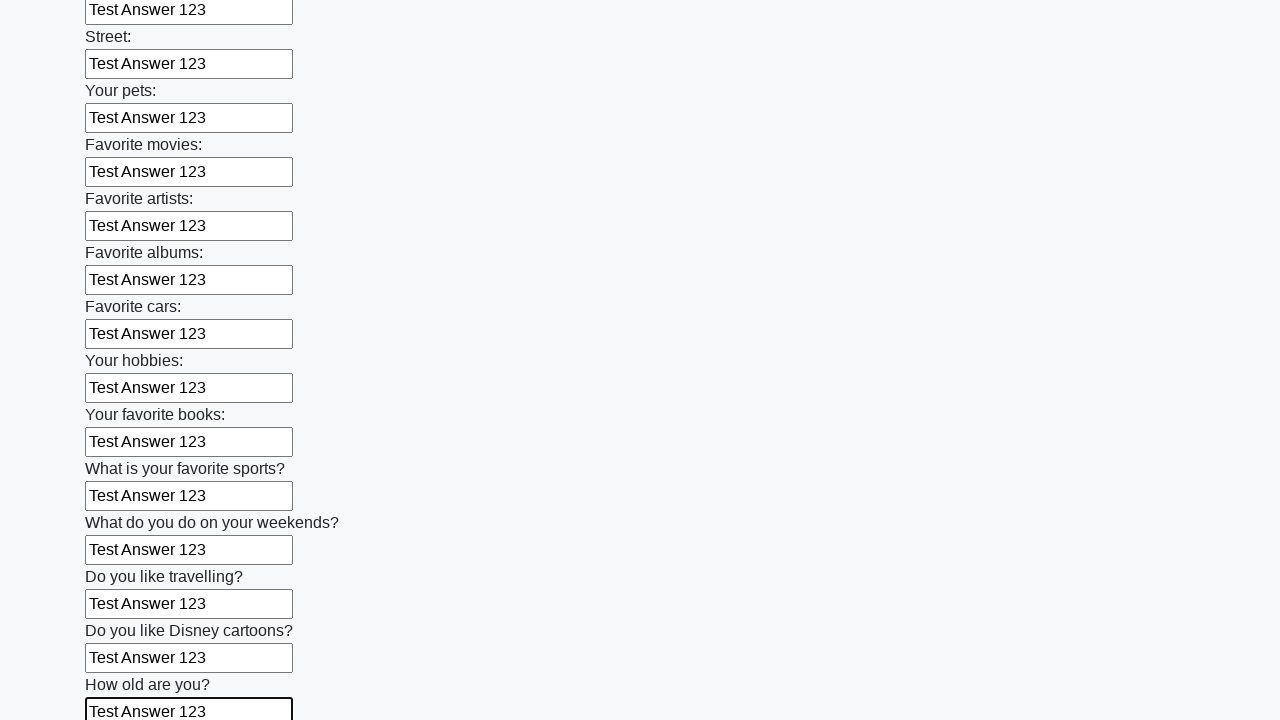

Filled an input field with 'Test Answer 123' on input >> nth=18
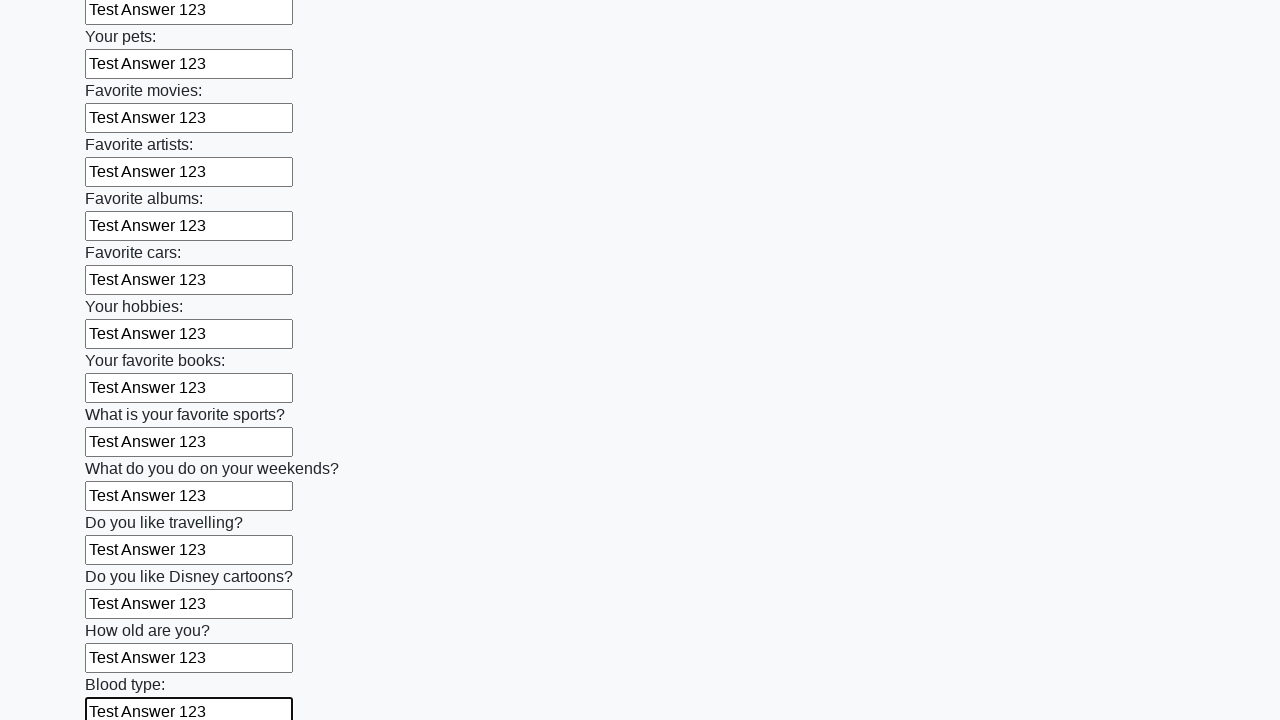

Filled an input field with 'Test Answer 123' on input >> nth=19
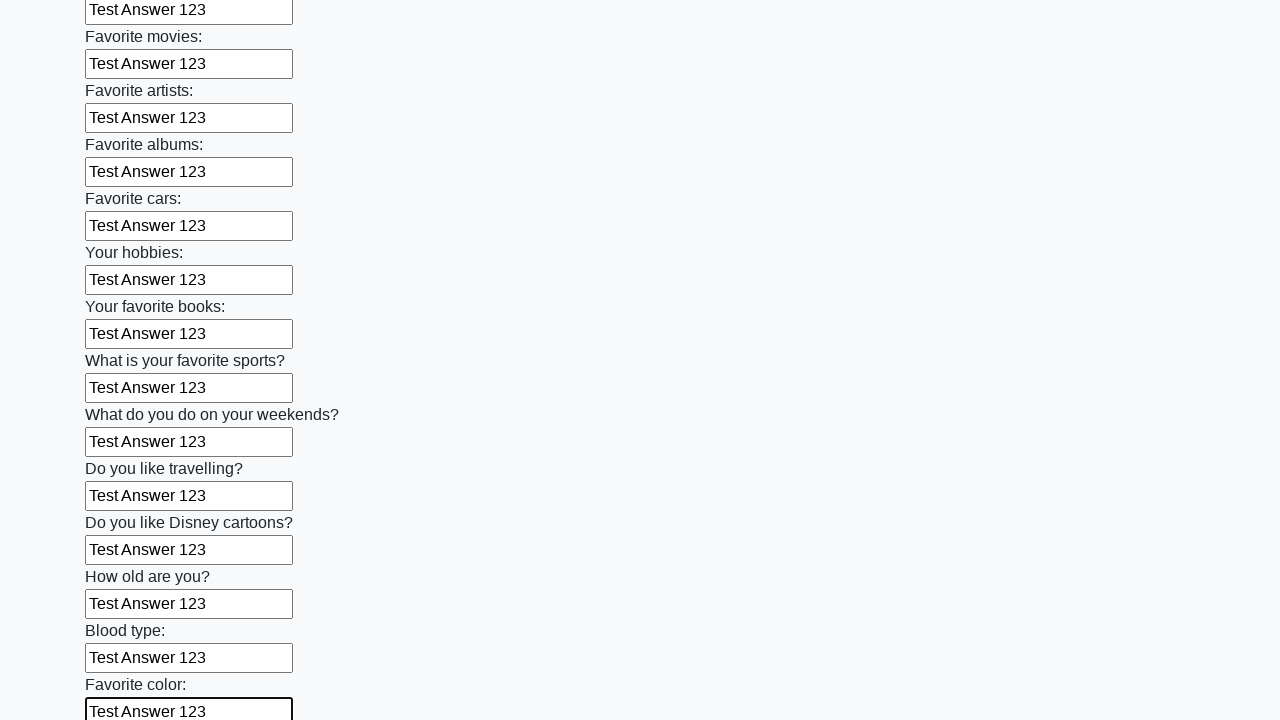

Filled an input field with 'Test Answer 123' on input >> nth=20
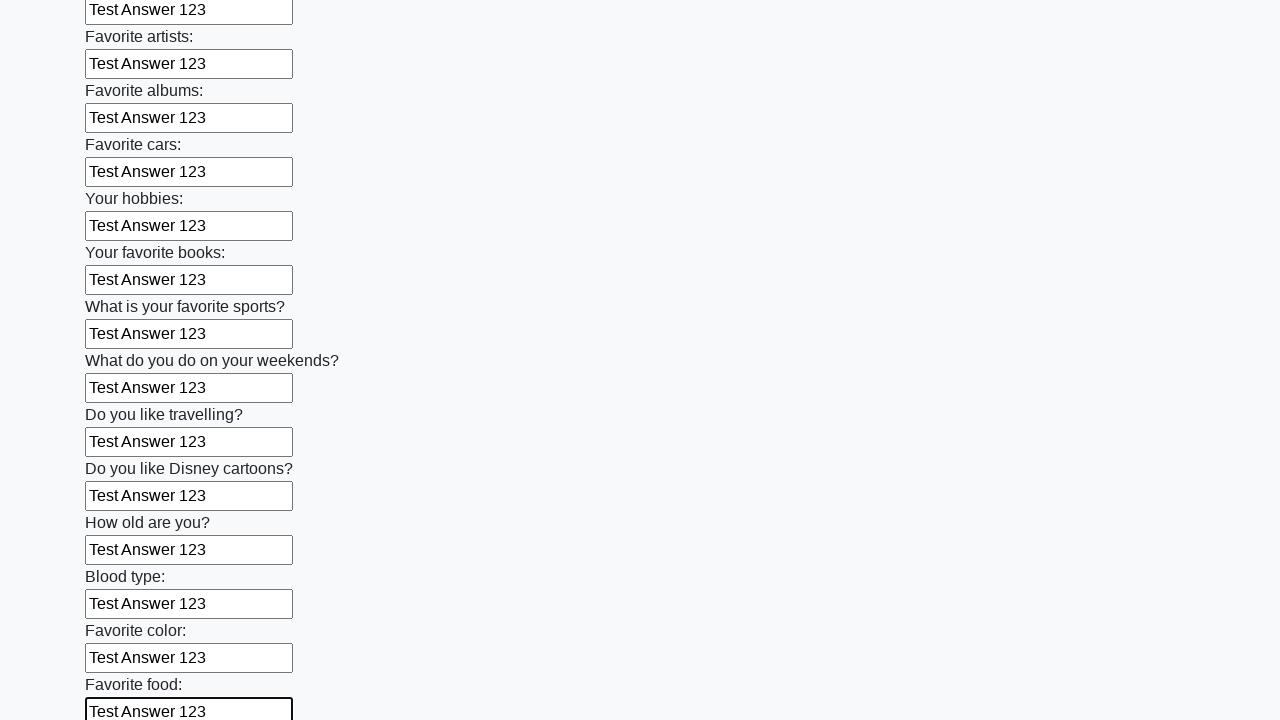

Filled an input field with 'Test Answer 123' on input >> nth=21
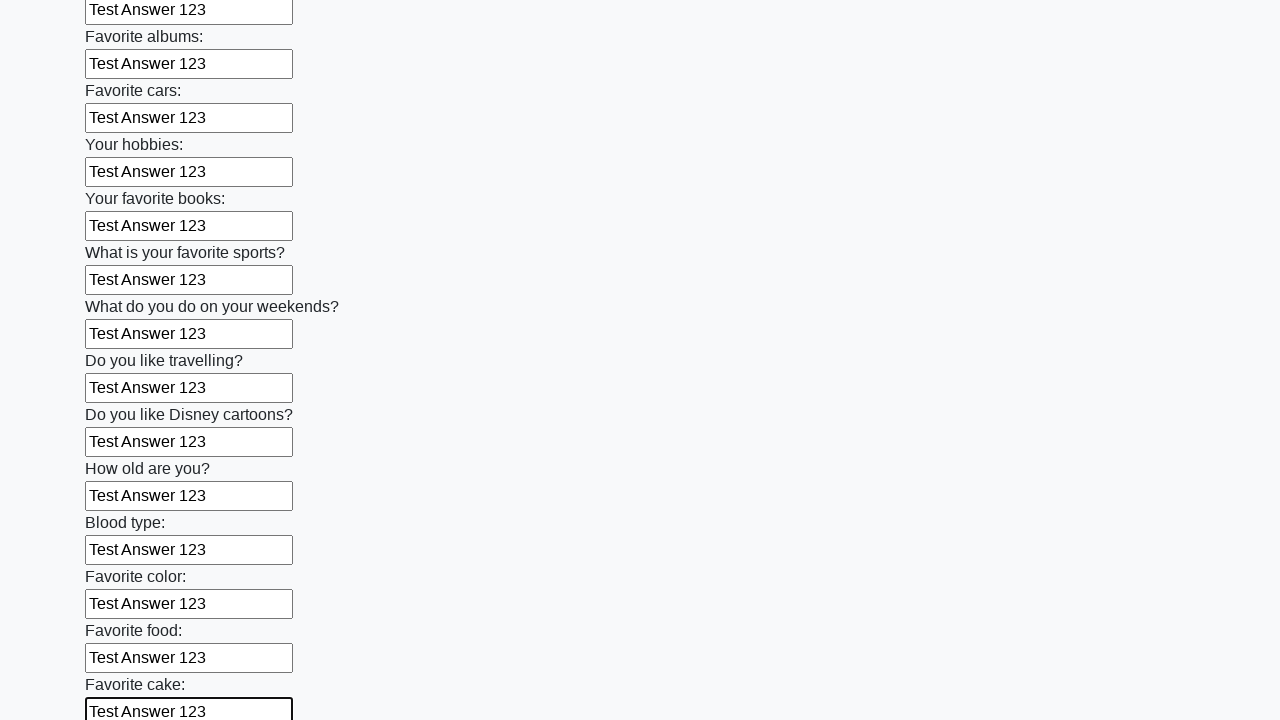

Filled an input field with 'Test Answer 123' on input >> nth=22
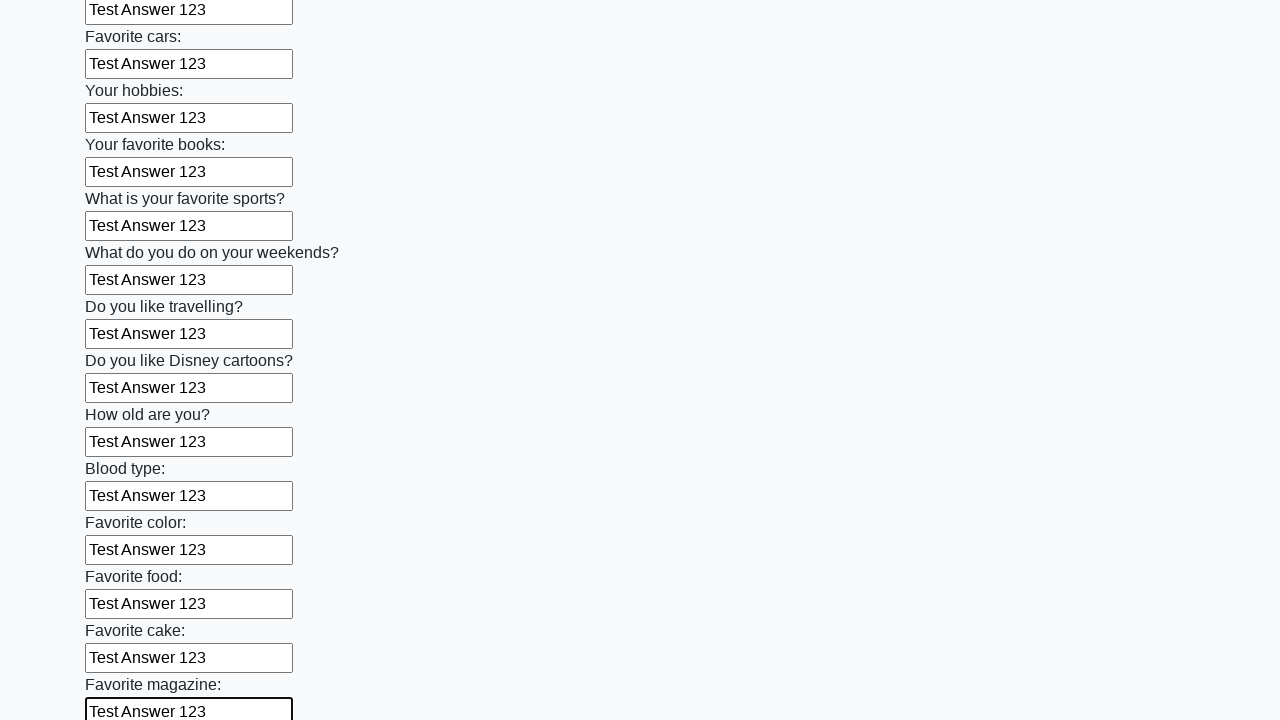

Filled an input field with 'Test Answer 123' on input >> nth=23
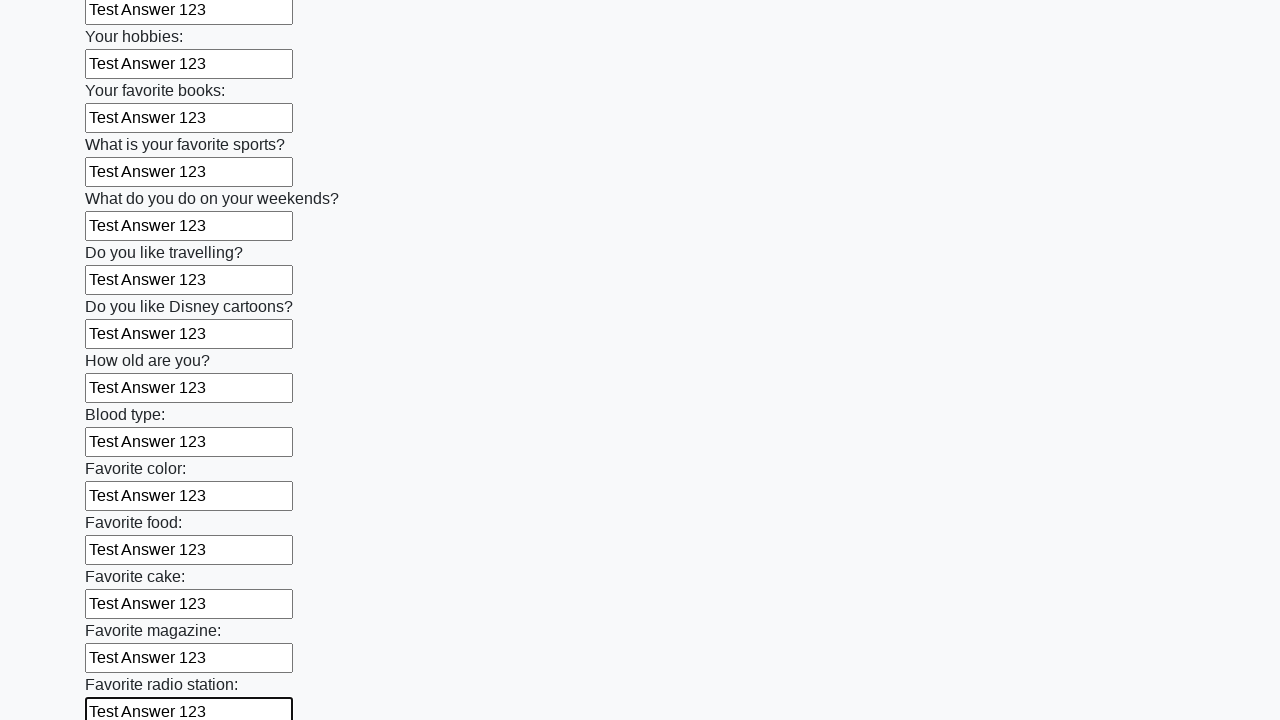

Filled an input field with 'Test Answer 123' on input >> nth=24
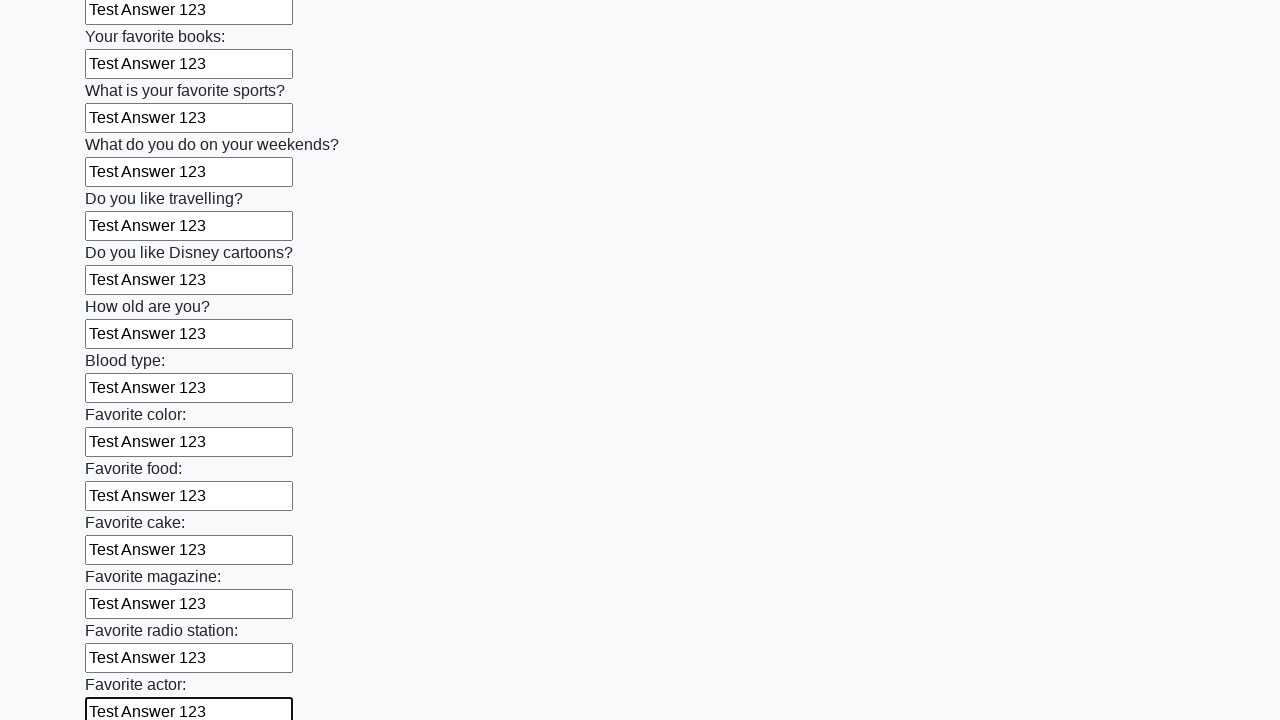

Filled an input field with 'Test Answer 123' on input >> nth=25
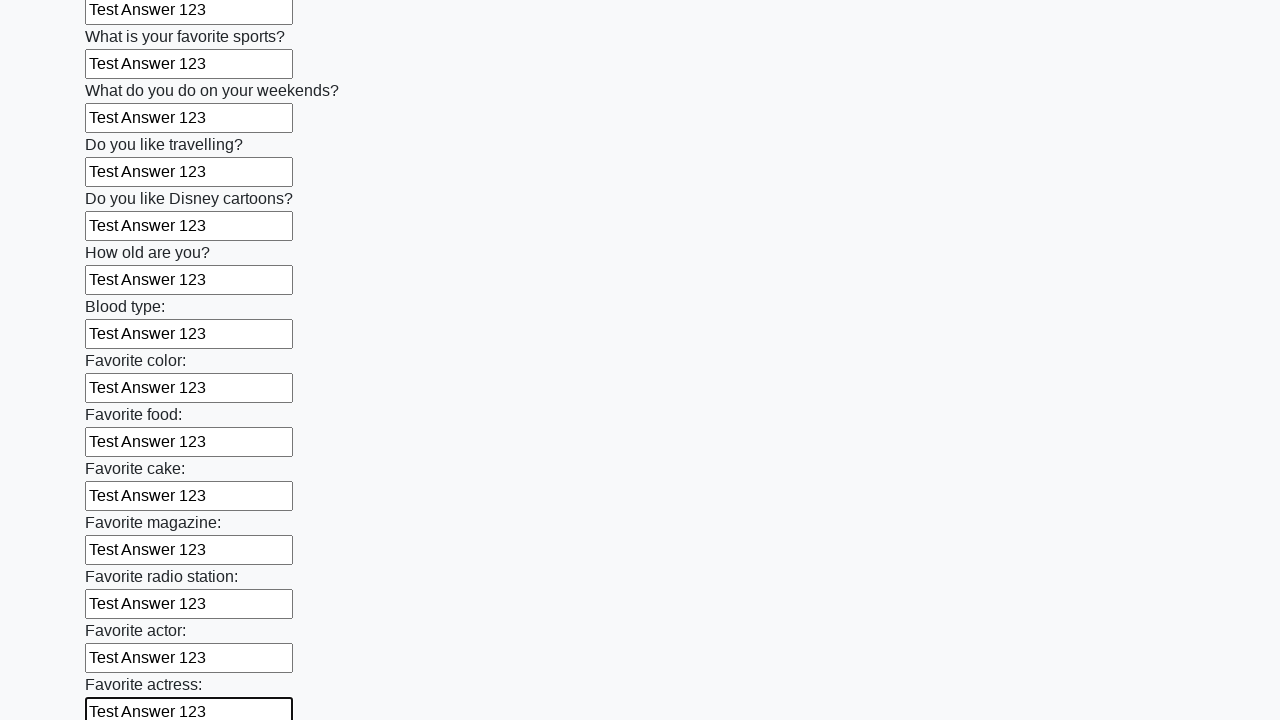

Filled an input field with 'Test Answer 123' on input >> nth=26
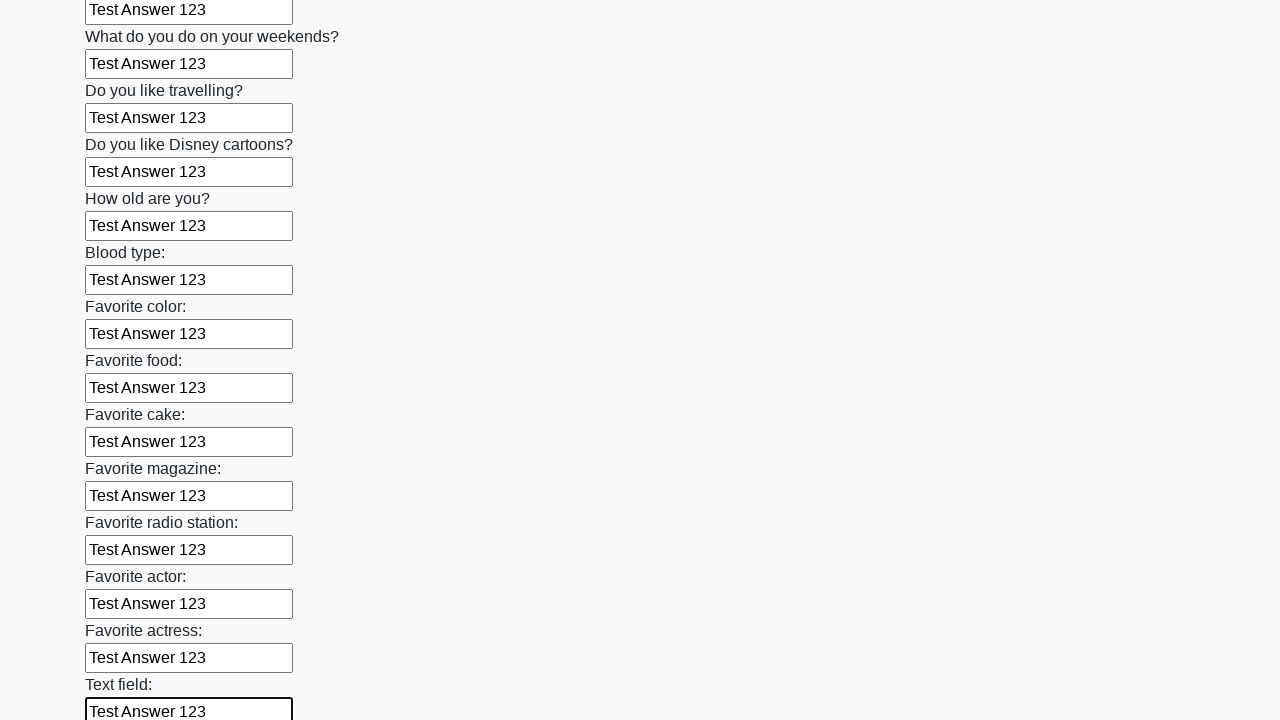

Filled an input field with 'Test Answer 123' on input >> nth=27
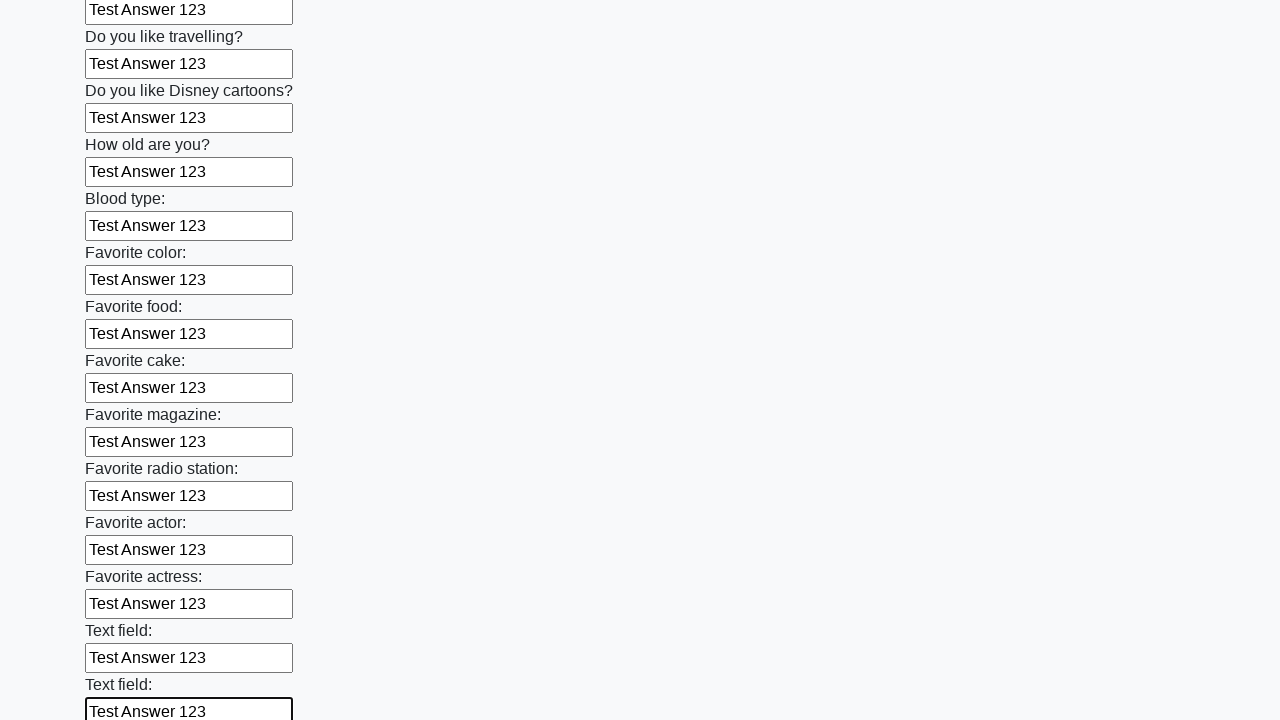

Filled an input field with 'Test Answer 123' on input >> nth=28
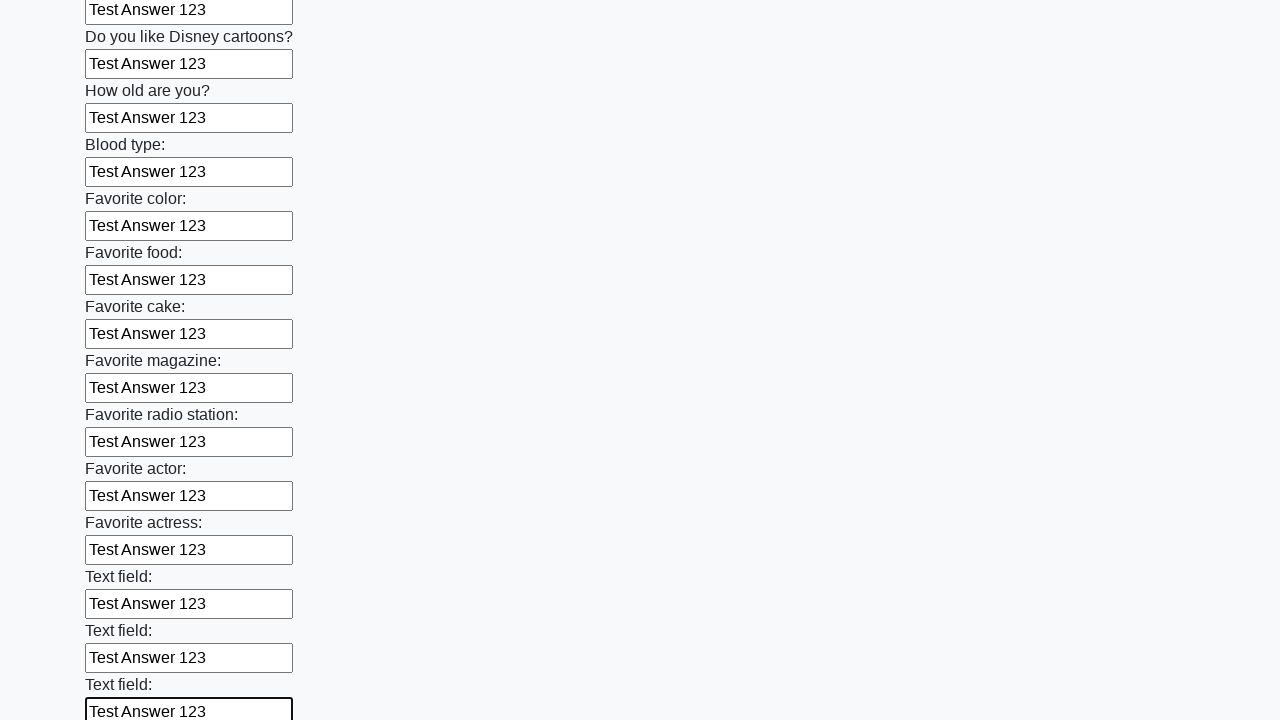

Filled an input field with 'Test Answer 123' on input >> nth=29
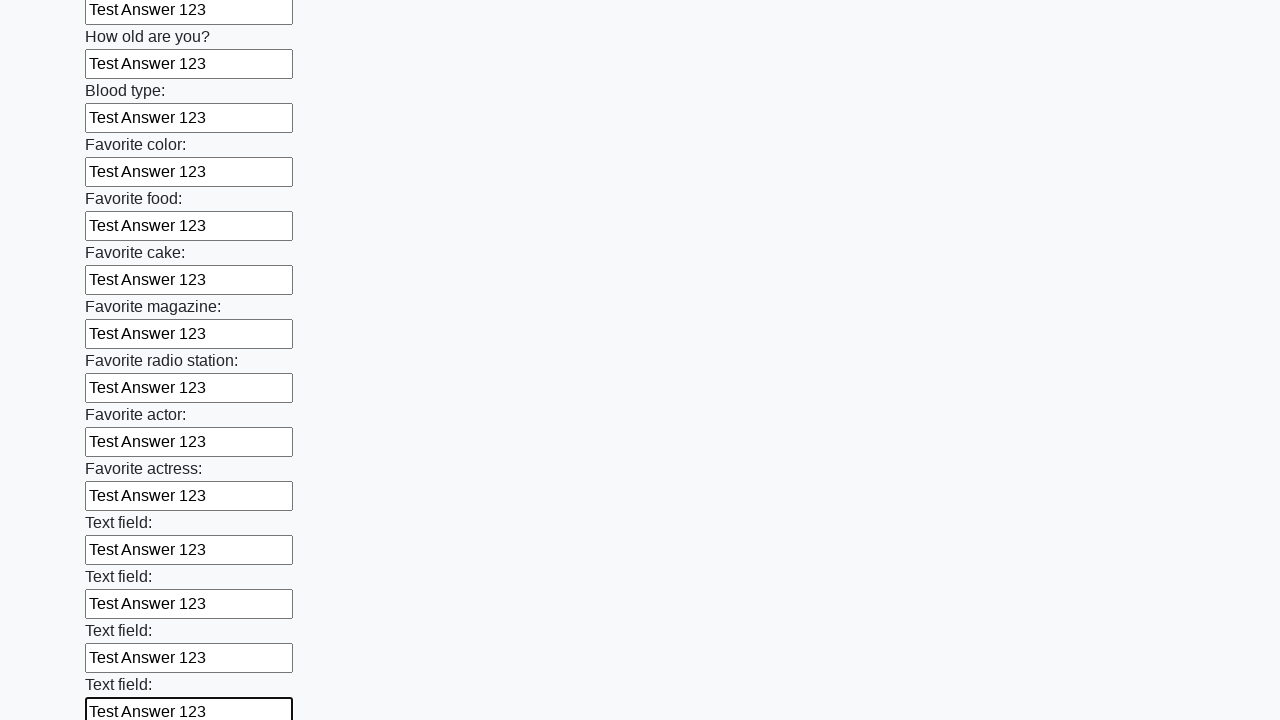

Filled an input field with 'Test Answer 123' on input >> nth=30
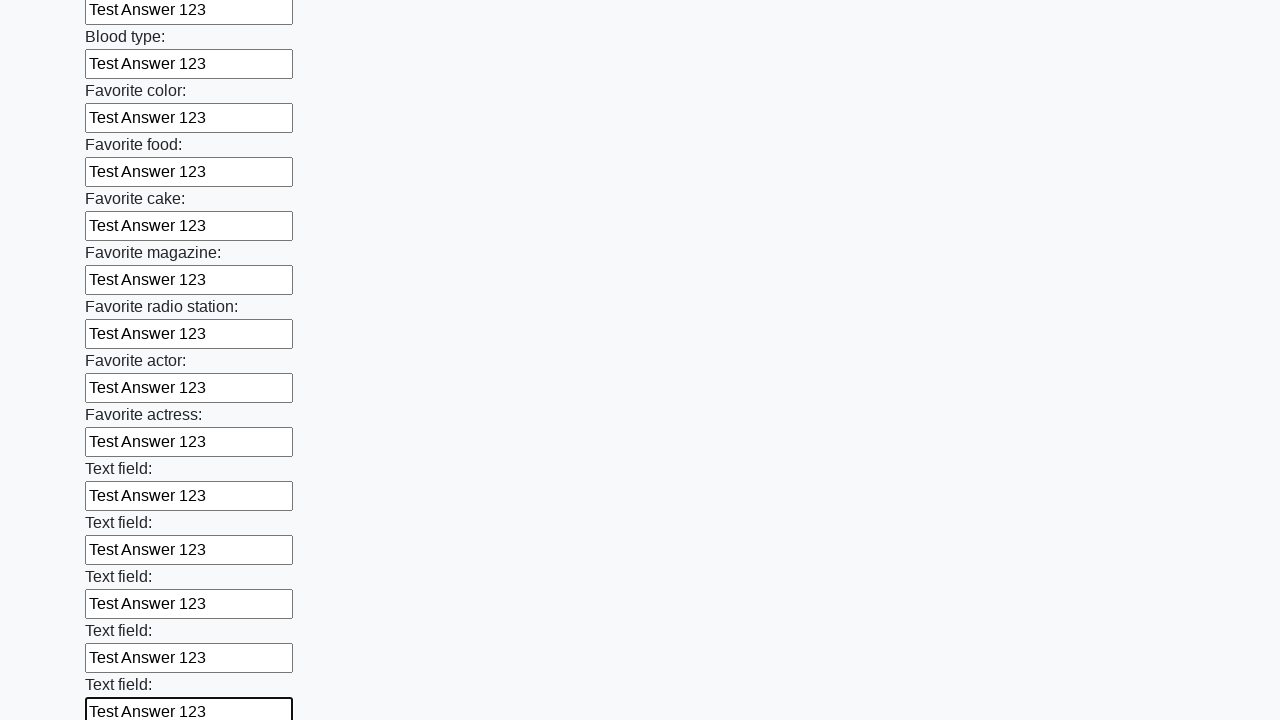

Filled an input field with 'Test Answer 123' on input >> nth=31
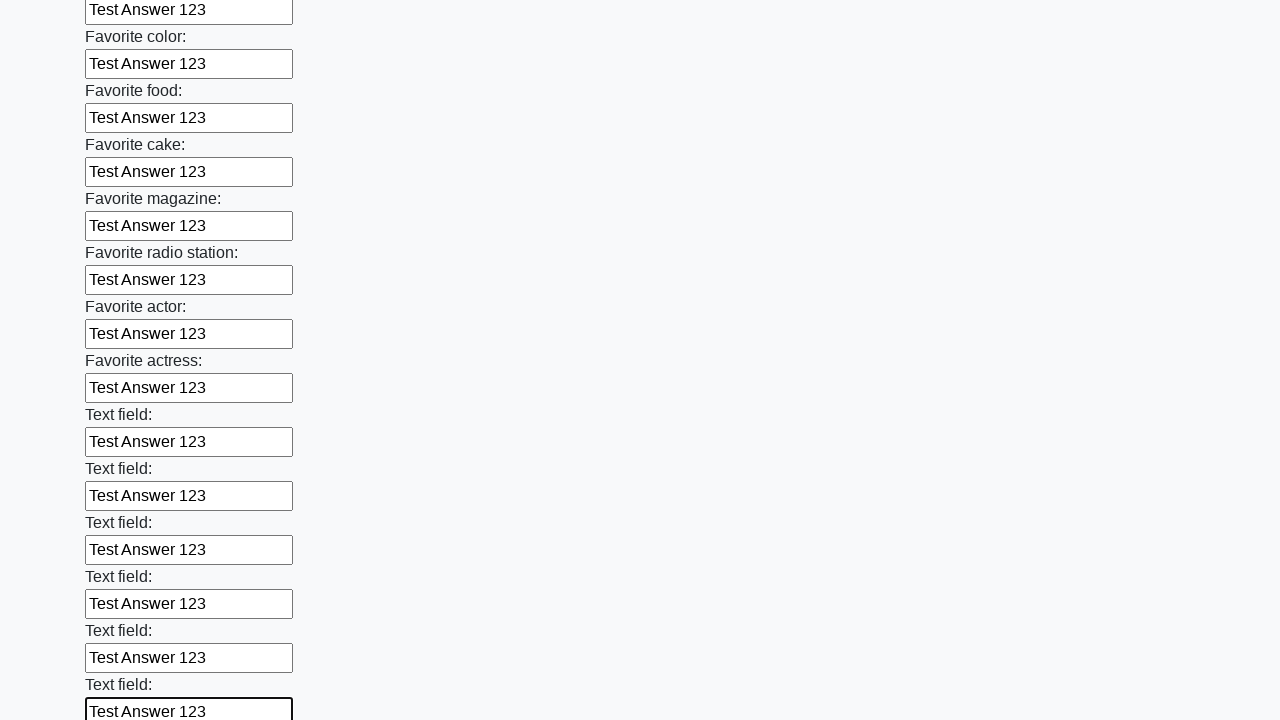

Filled an input field with 'Test Answer 123' on input >> nth=32
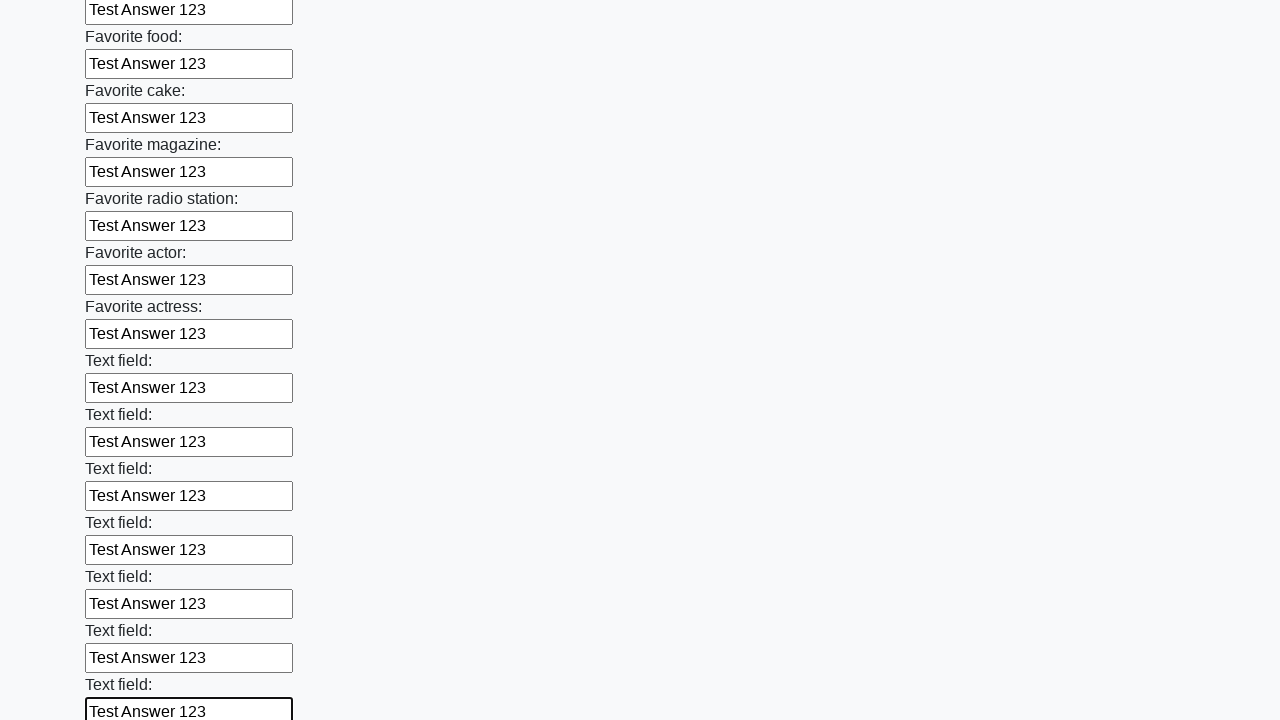

Filled an input field with 'Test Answer 123' on input >> nth=33
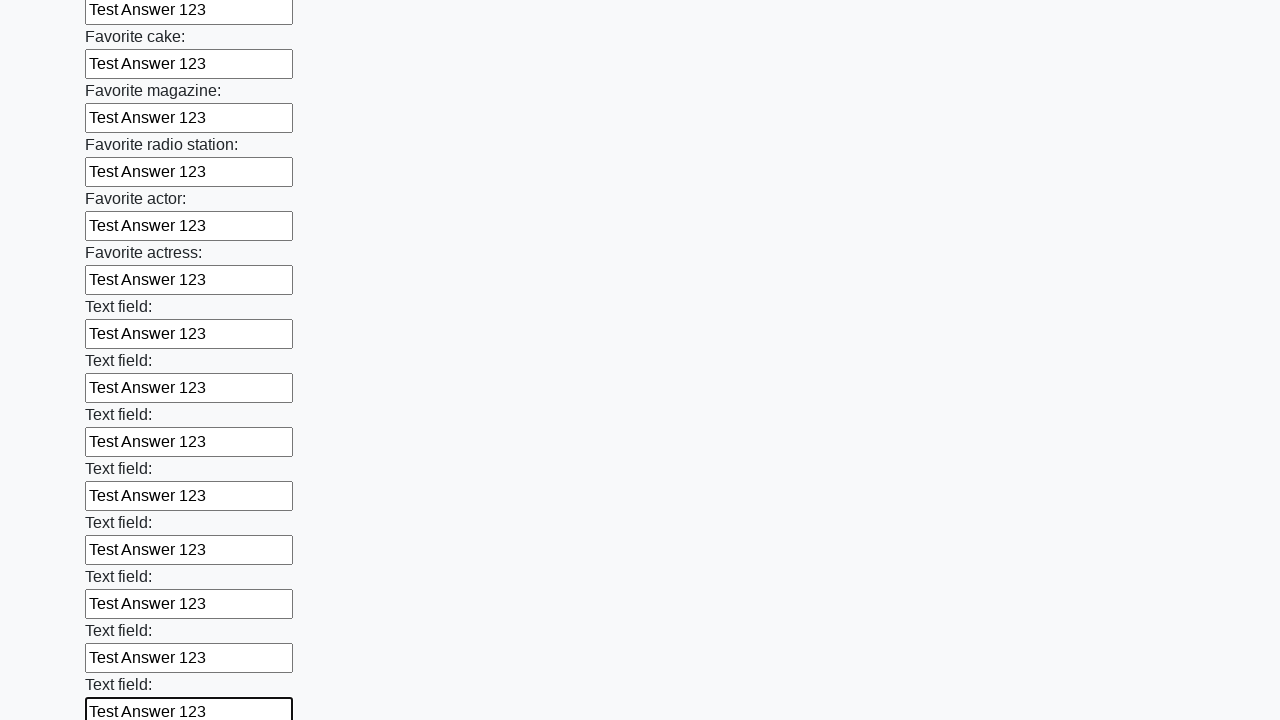

Filled an input field with 'Test Answer 123' on input >> nth=34
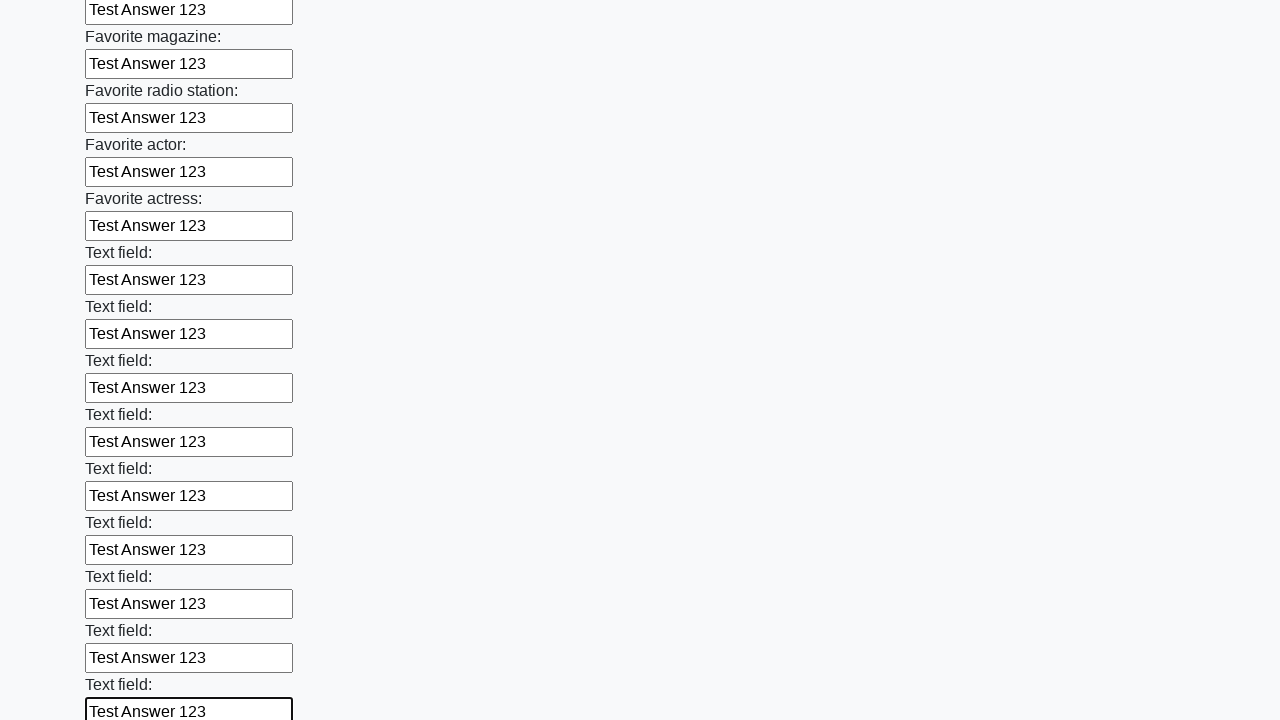

Filled an input field with 'Test Answer 123' on input >> nth=35
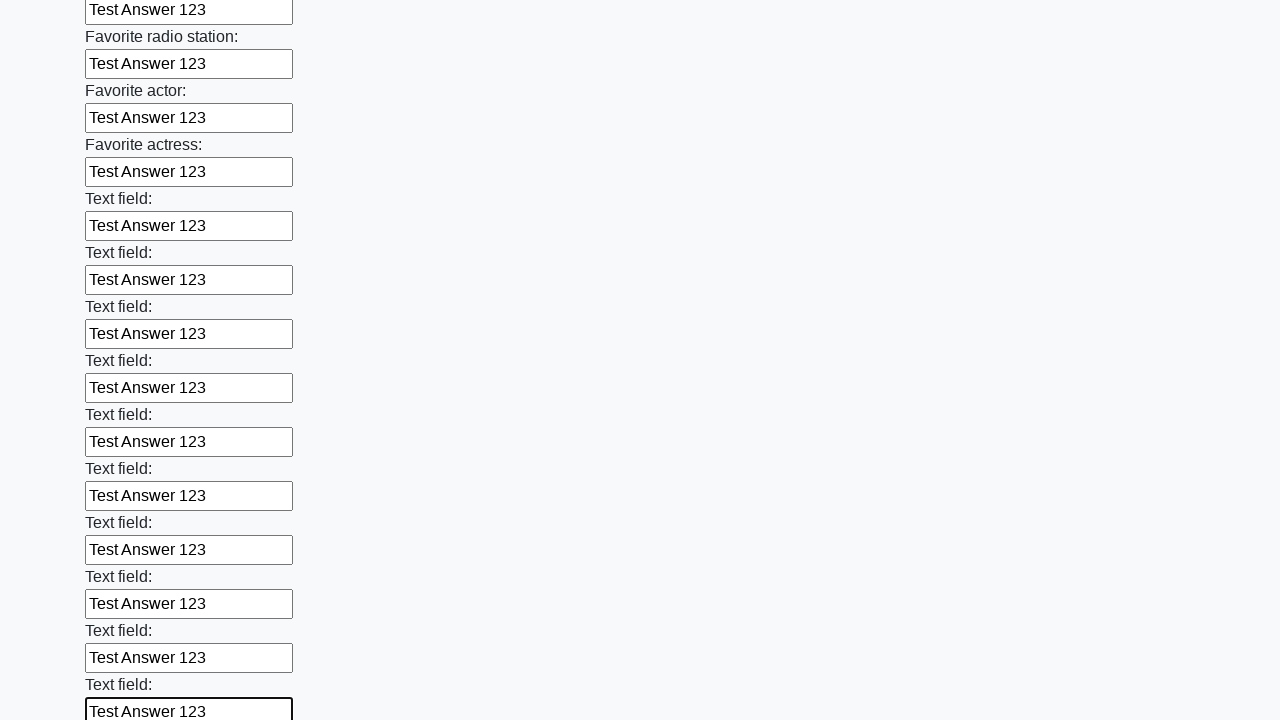

Filled an input field with 'Test Answer 123' on input >> nth=36
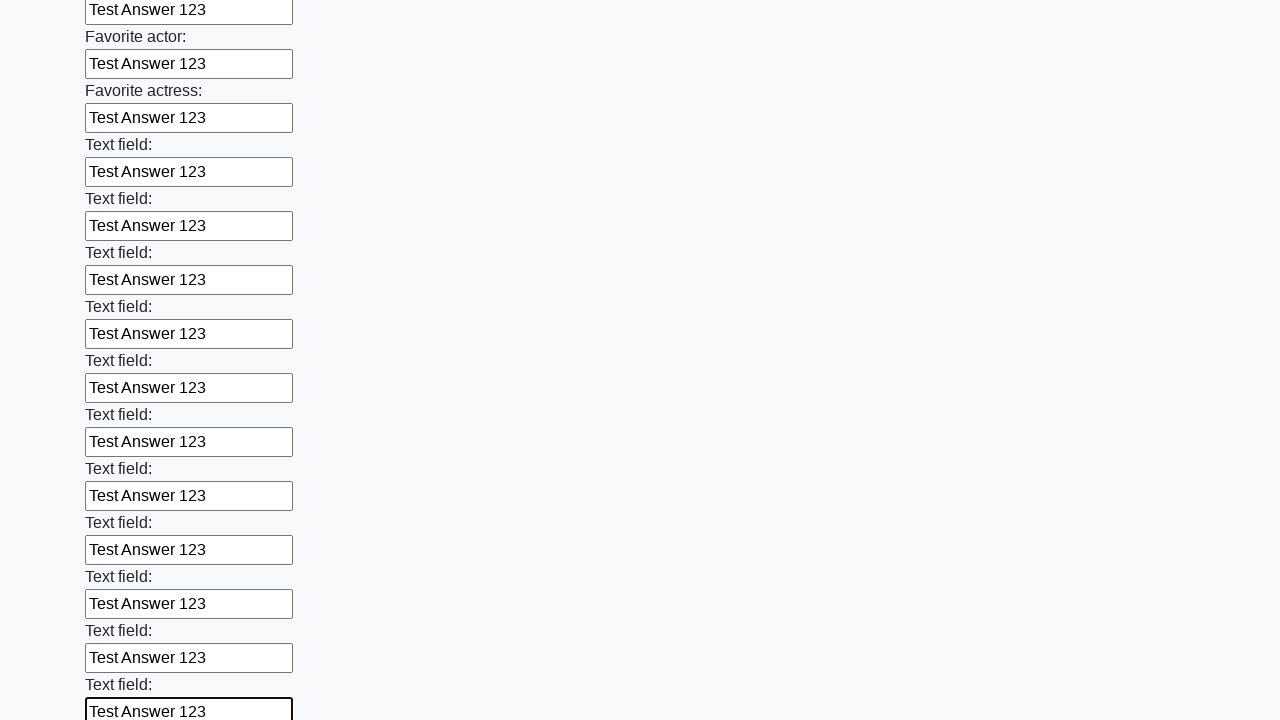

Filled an input field with 'Test Answer 123' on input >> nth=37
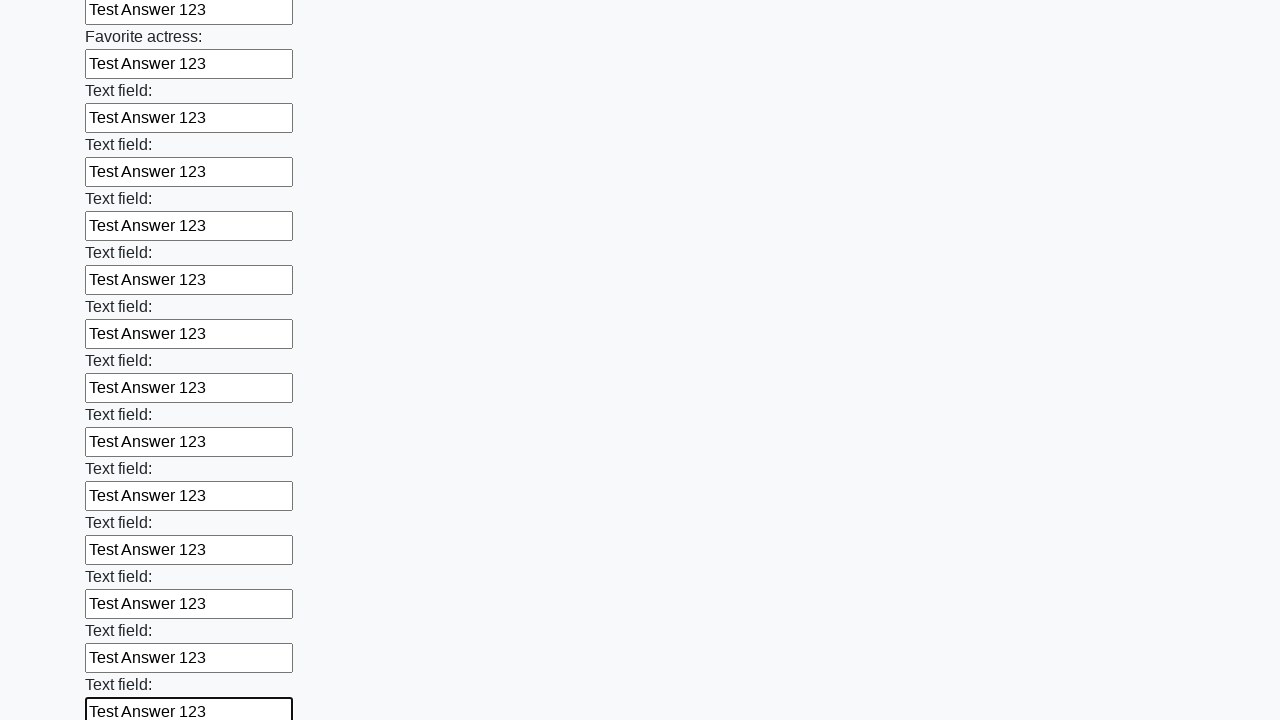

Filled an input field with 'Test Answer 123' on input >> nth=38
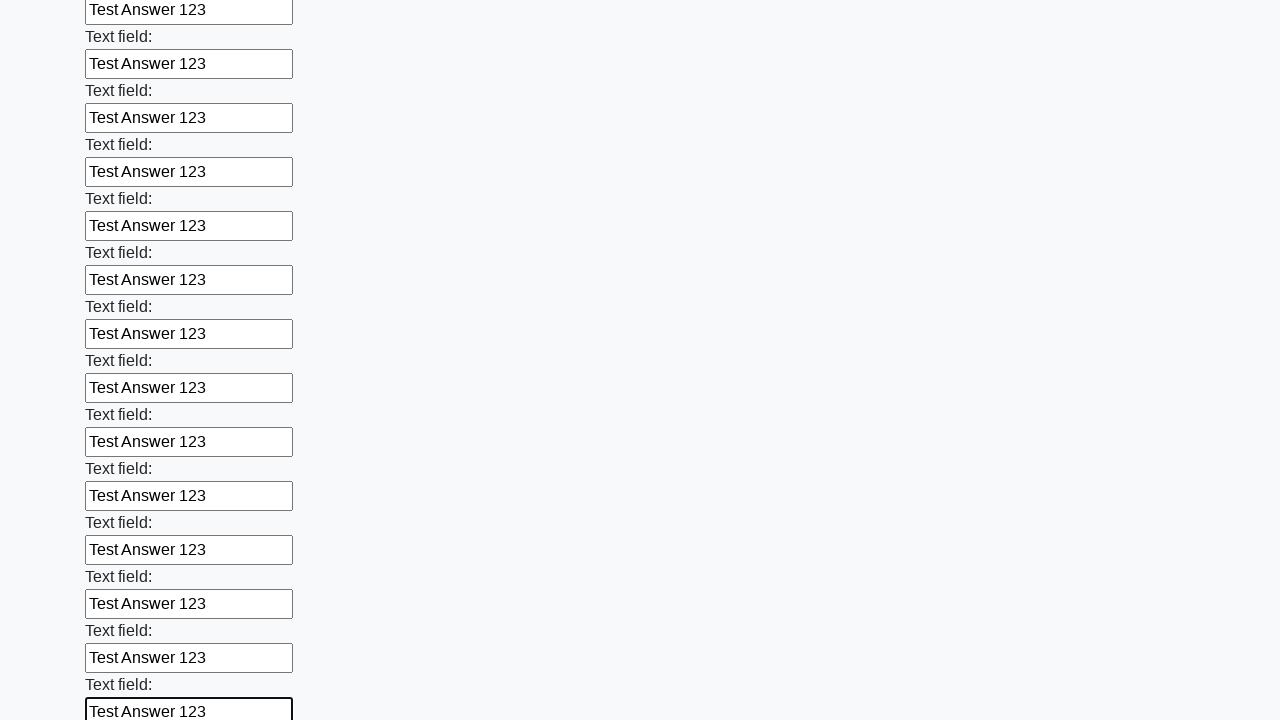

Filled an input field with 'Test Answer 123' on input >> nth=39
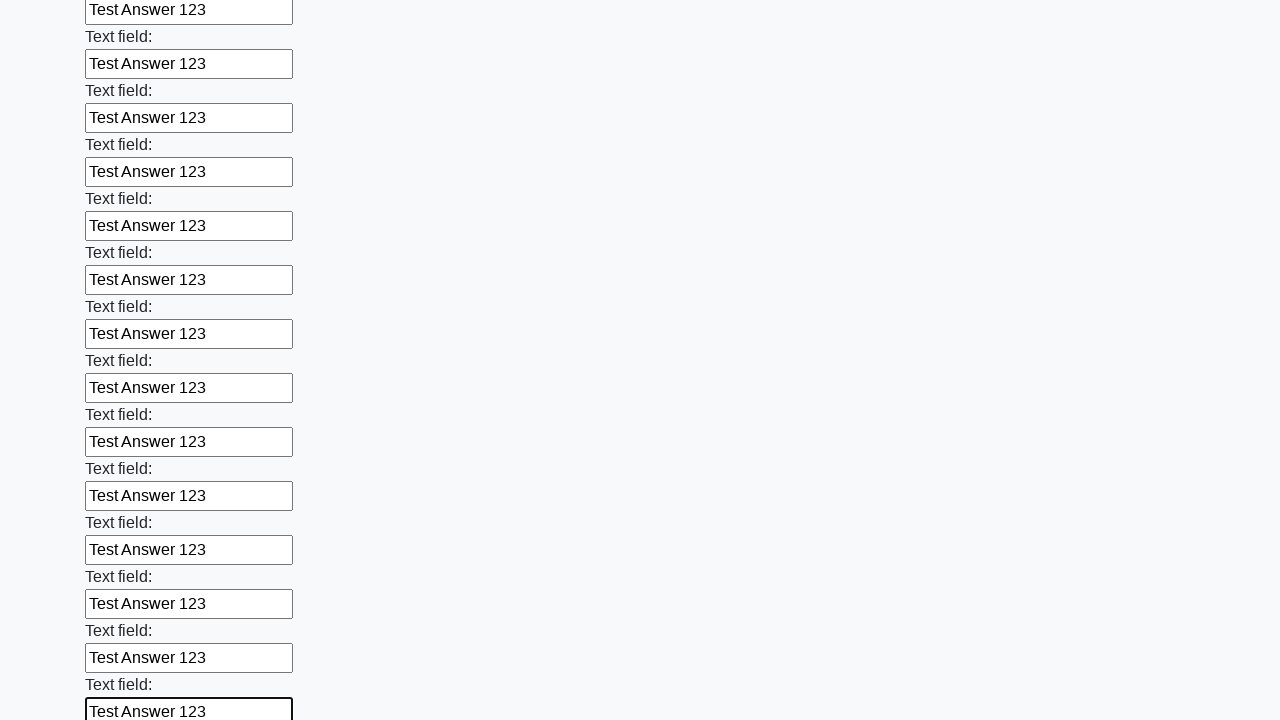

Filled an input field with 'Test Answer 123' on input >> nth=40
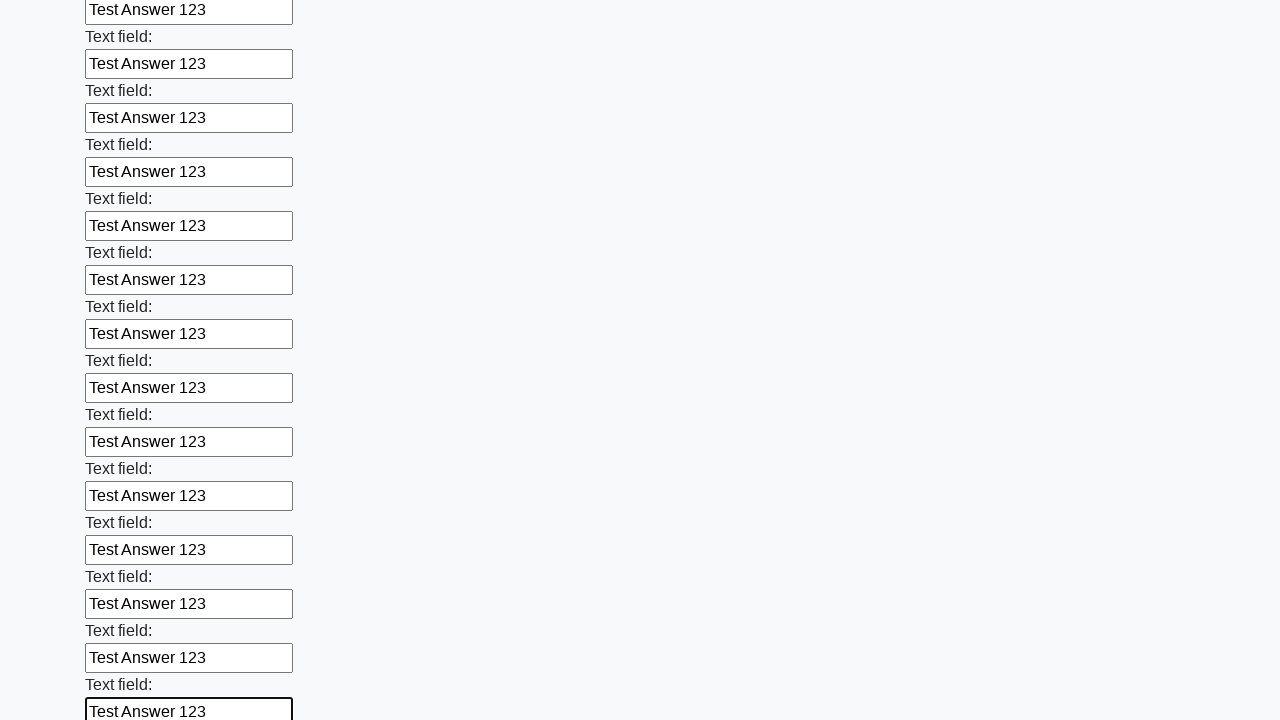

Filled an input field with 'Test Answer 123' on input >> nth=41
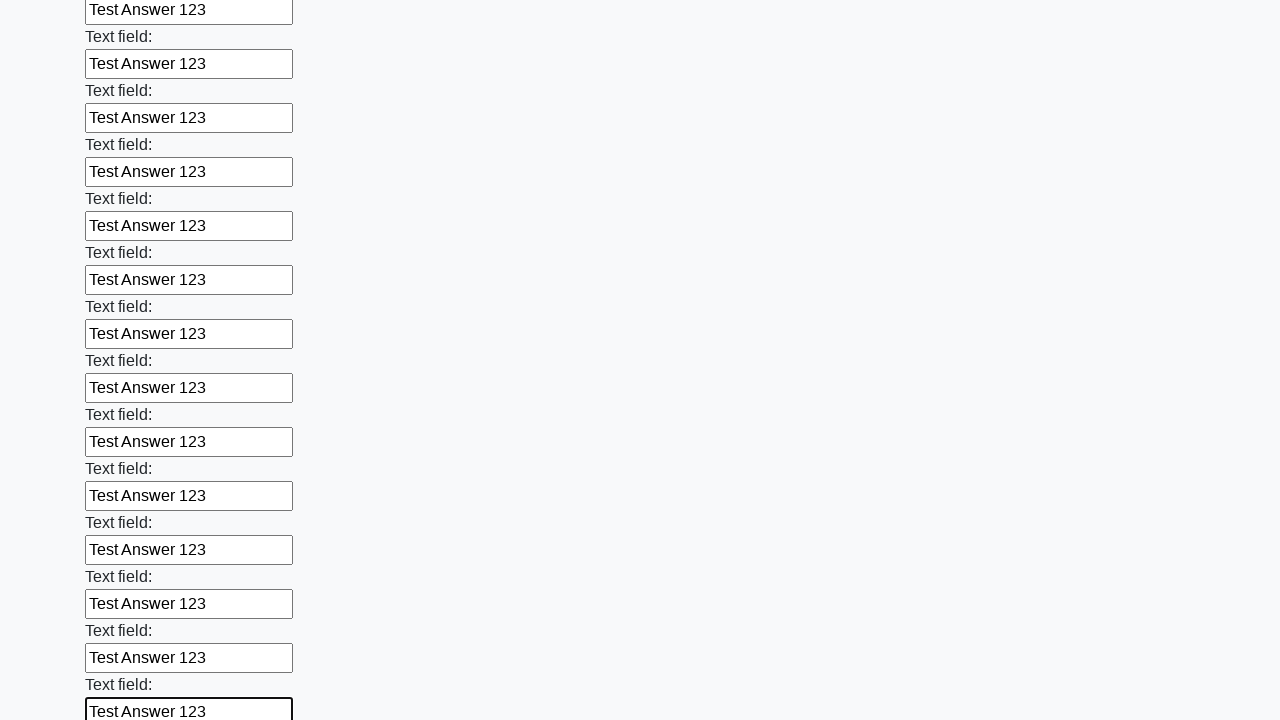

Filled an input field with 'Test Answer 123' on input >> nth=42
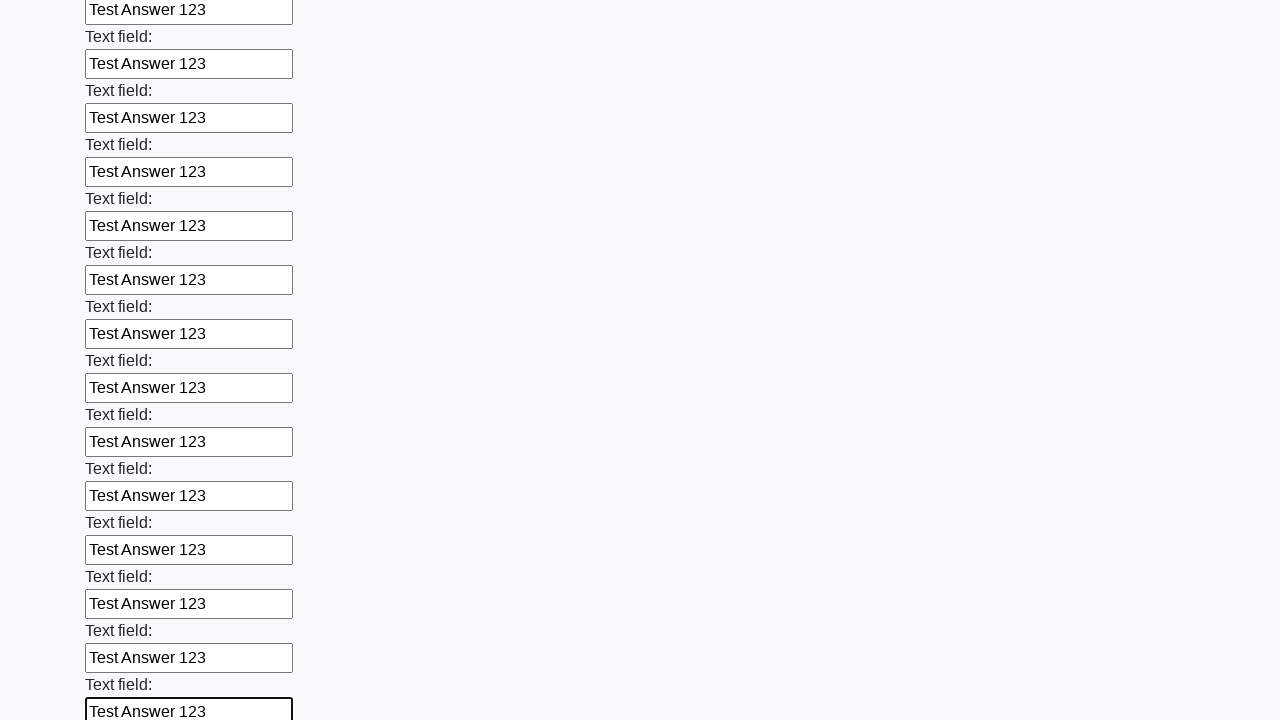

Filled an input field with 'Test Answer 123' on input >> nth=43
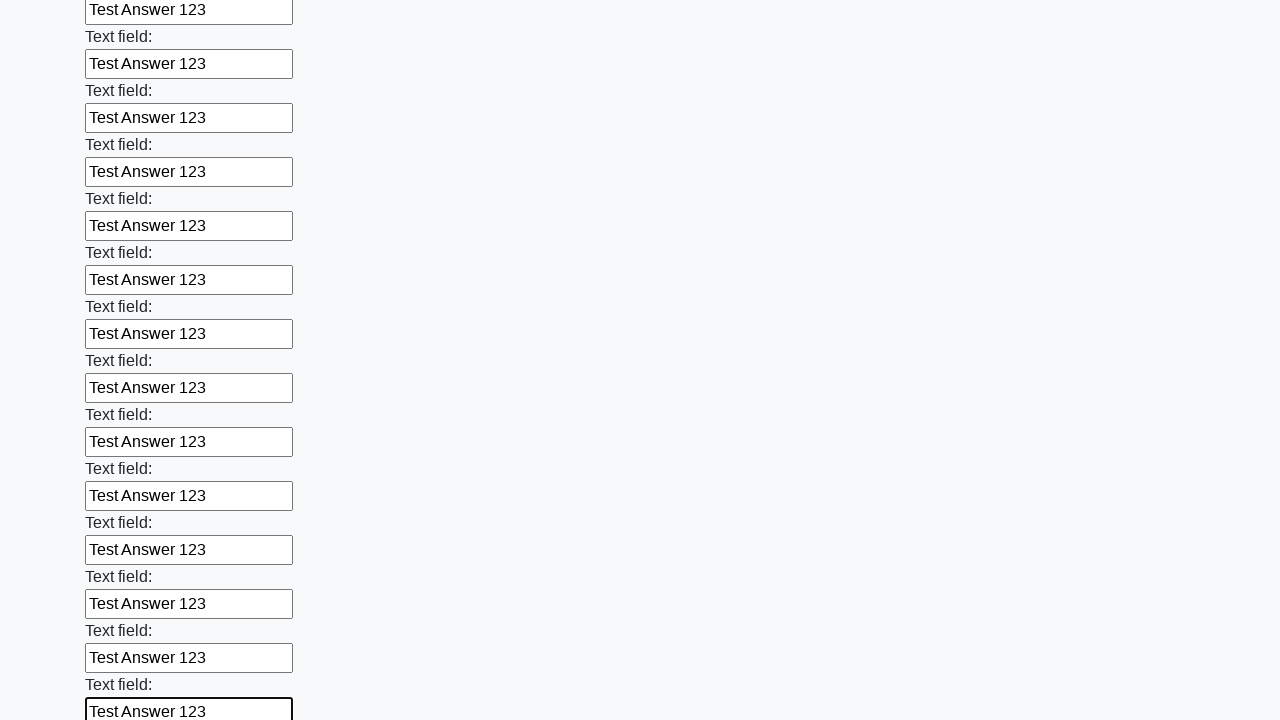

Filled an input field with 'Test Answer 123' on input >> nth=44
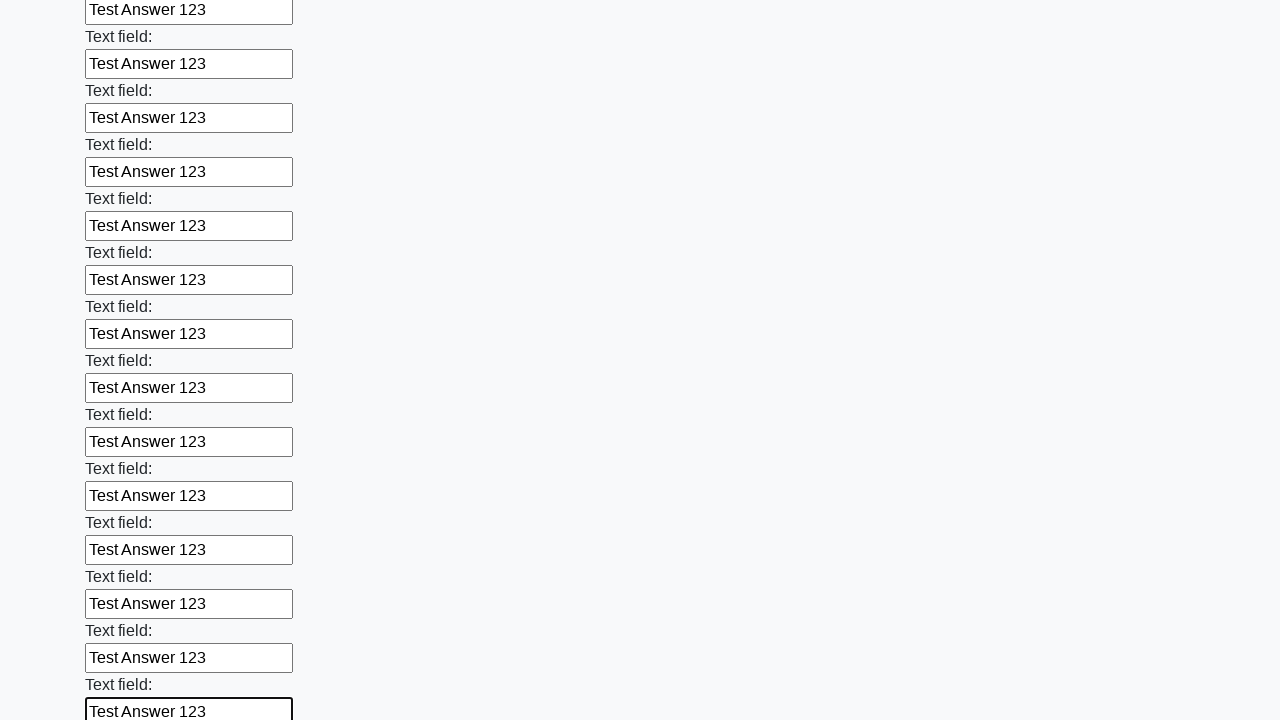

Filled an input field with 'Test Answer 123' on input >> nth=45
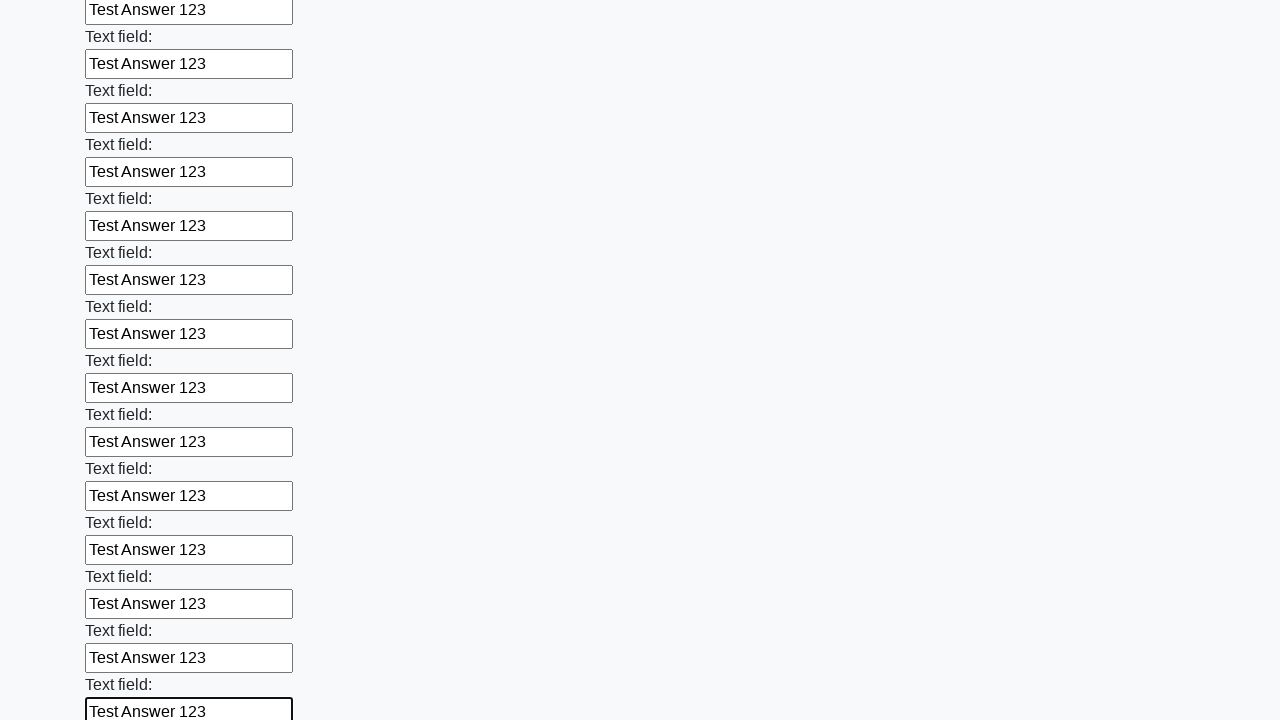

Filled an input field with 'Test Answer 123' on input >> nth=46
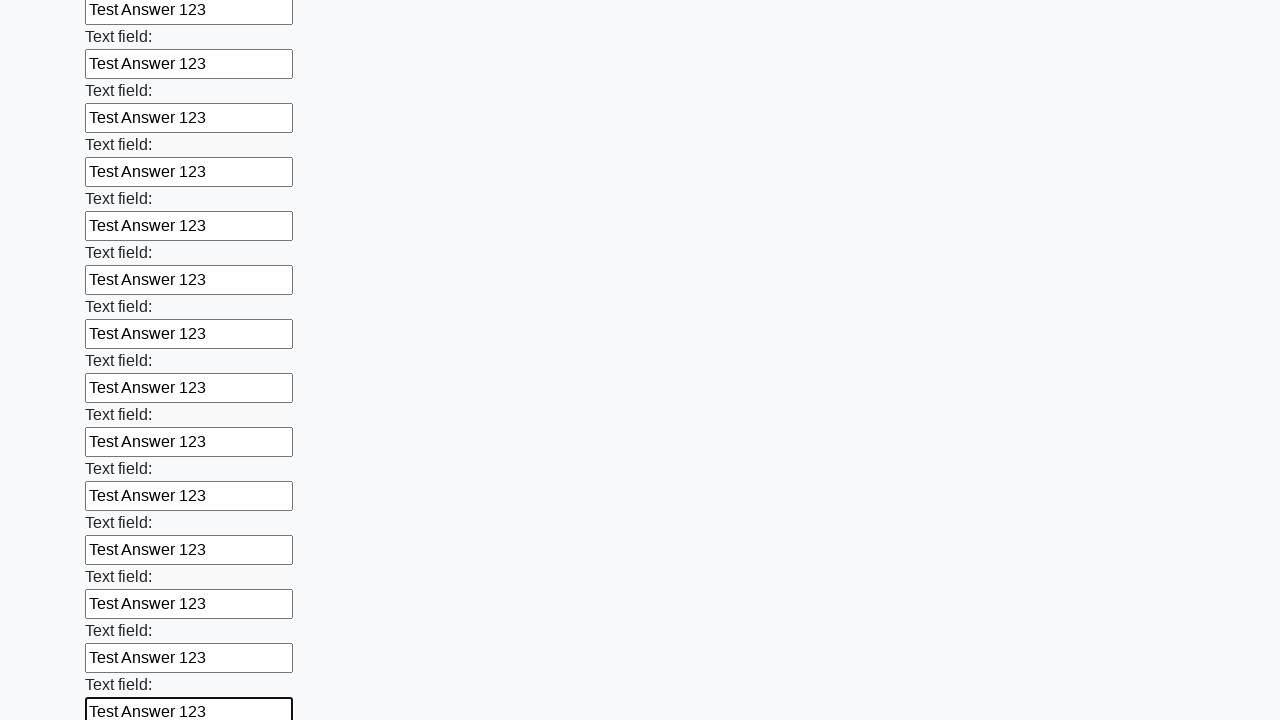

Filled an input field with 'Test Answer 123' on input >> nth=47
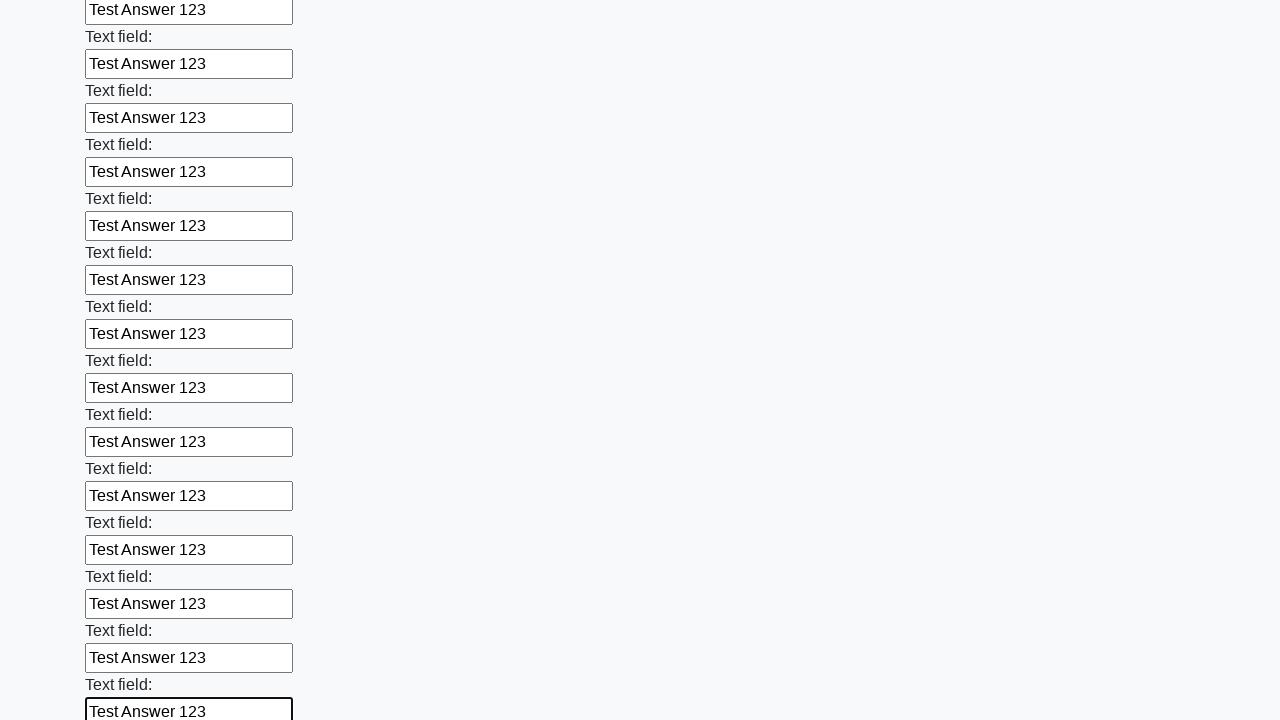

Filled an input field with 'Test Answer 123' on input >> nth=48
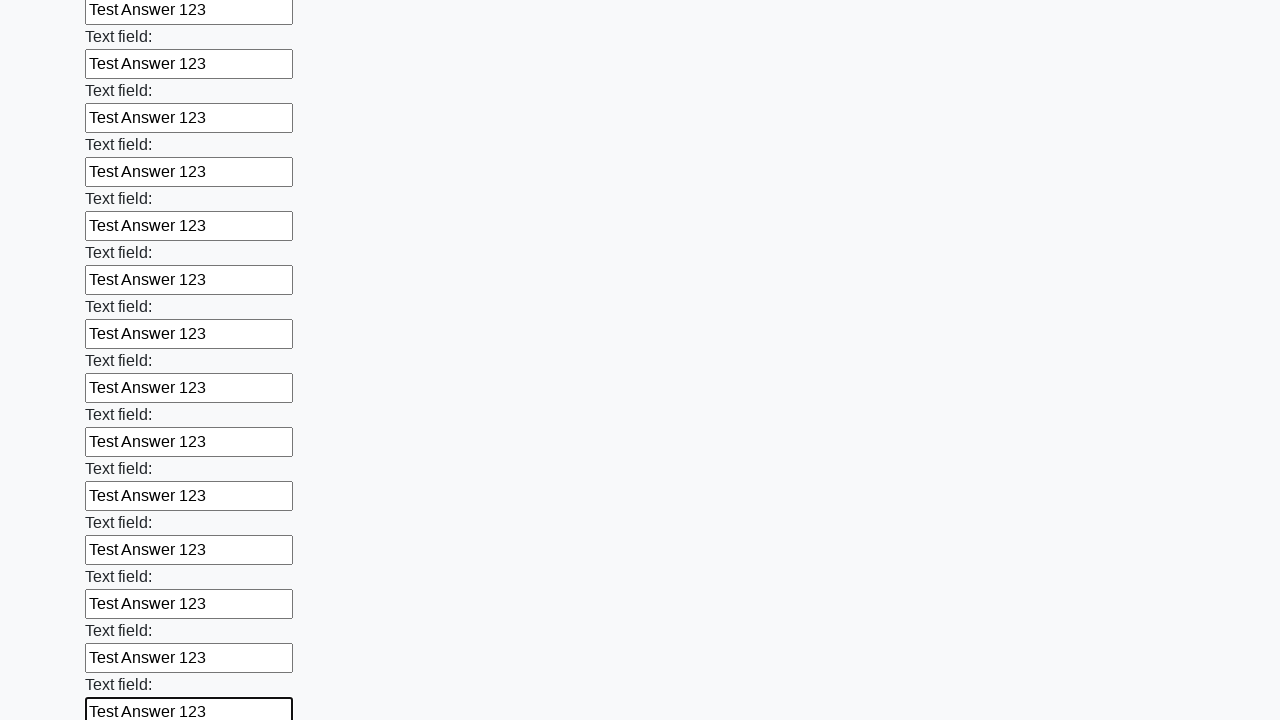

Filled an input field with 'Test Answer 123' on input >> nth=49
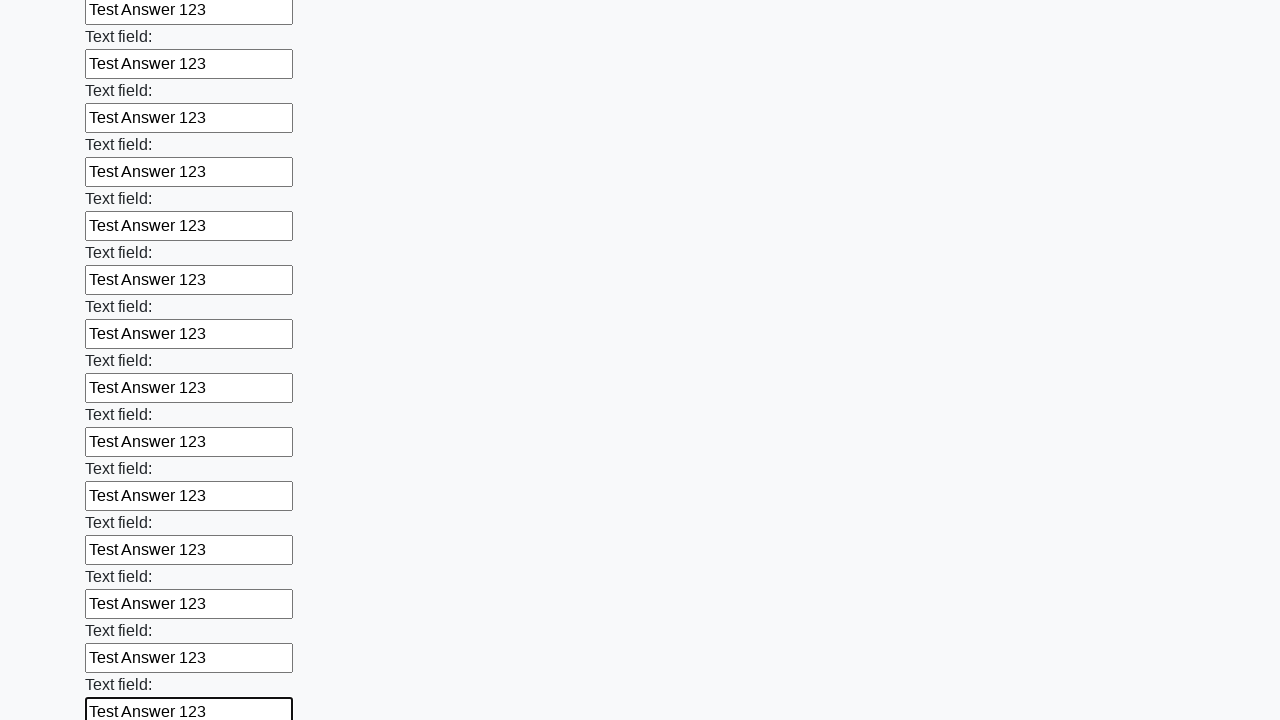

Filled an input field with 'Test Answer 123' on input >> nth=50
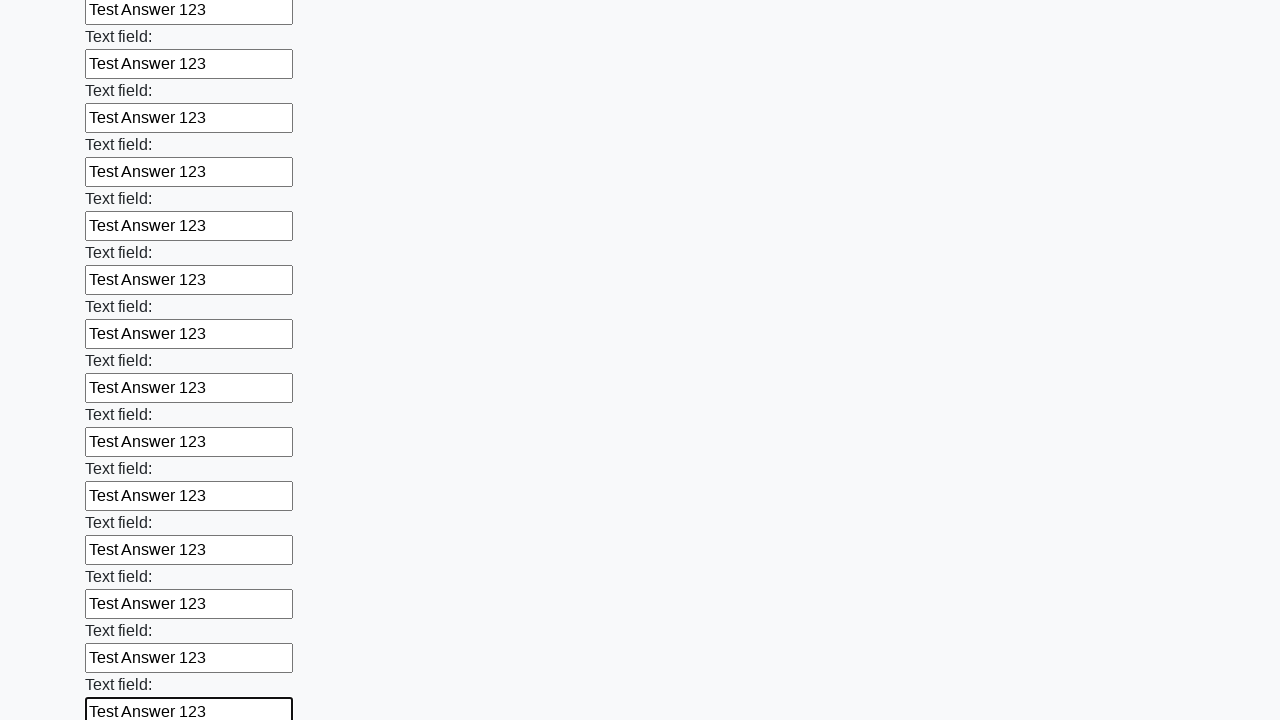

Filled an input field with 'Test Answer 123' on input >> nth=51
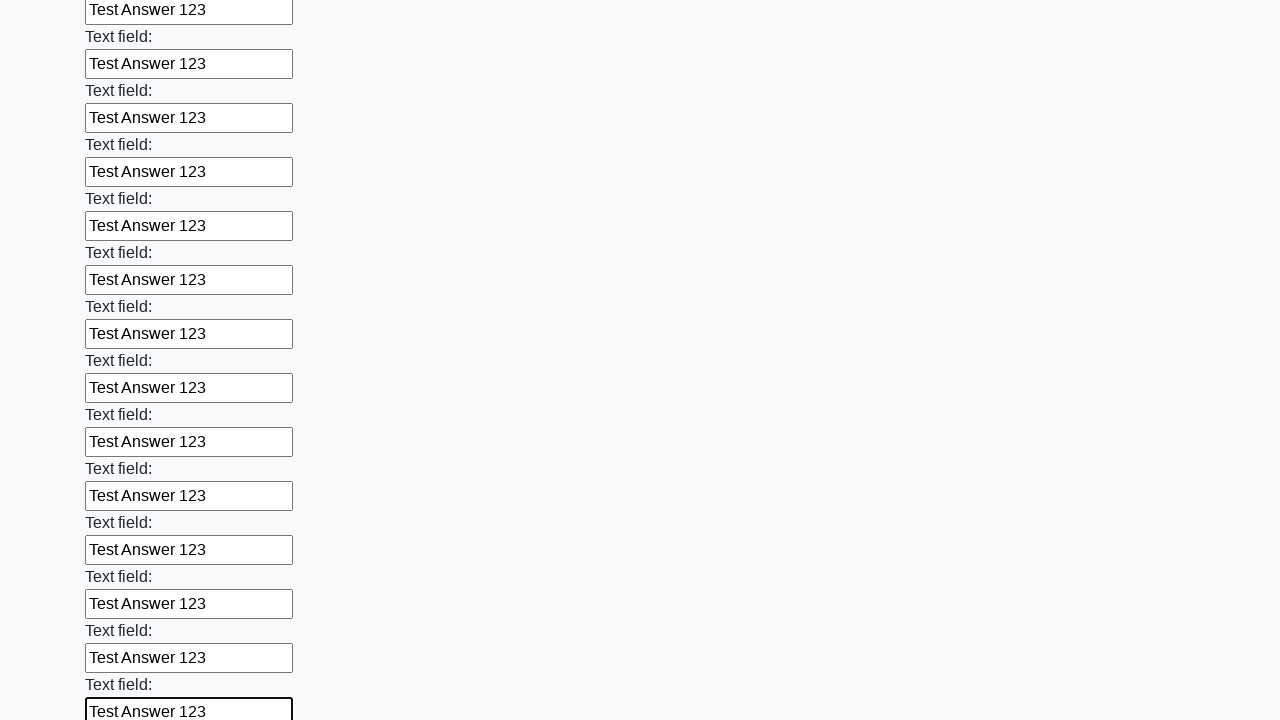

Filled an input field with 'Test Answer 123' on input >> nth=52
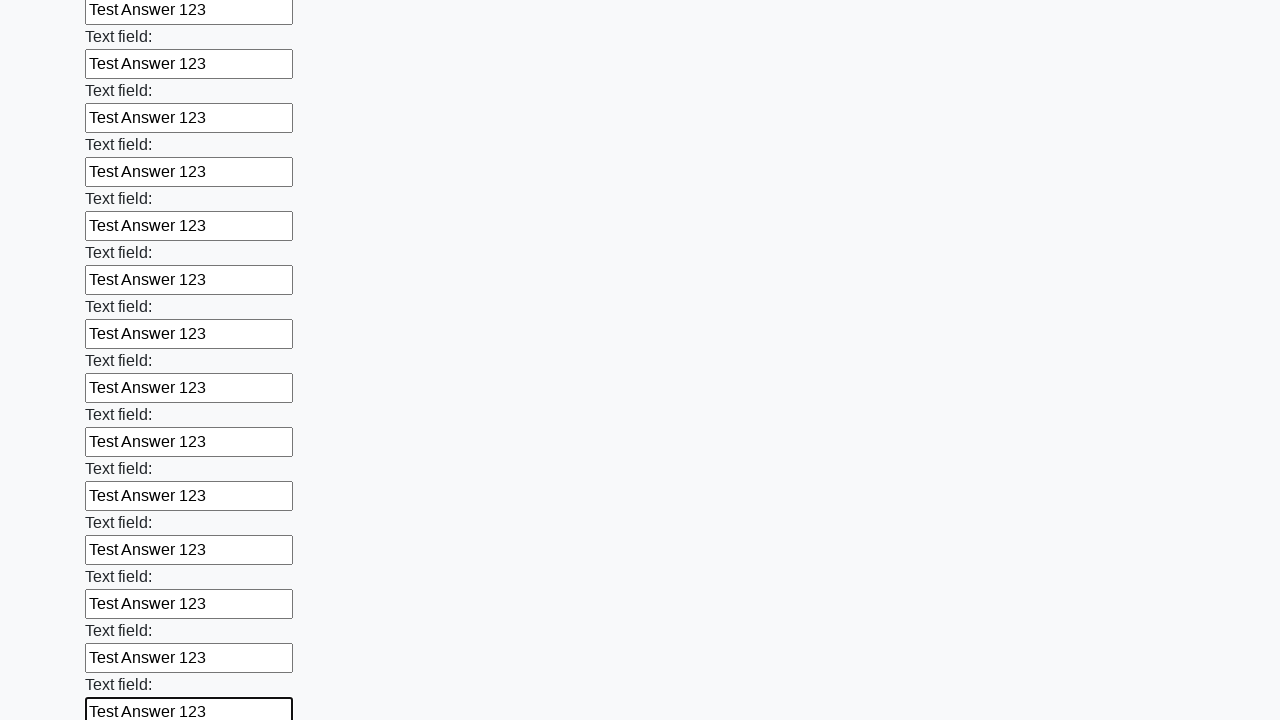

Filled an input field with 'Test Answer 123' on input >> nth=53
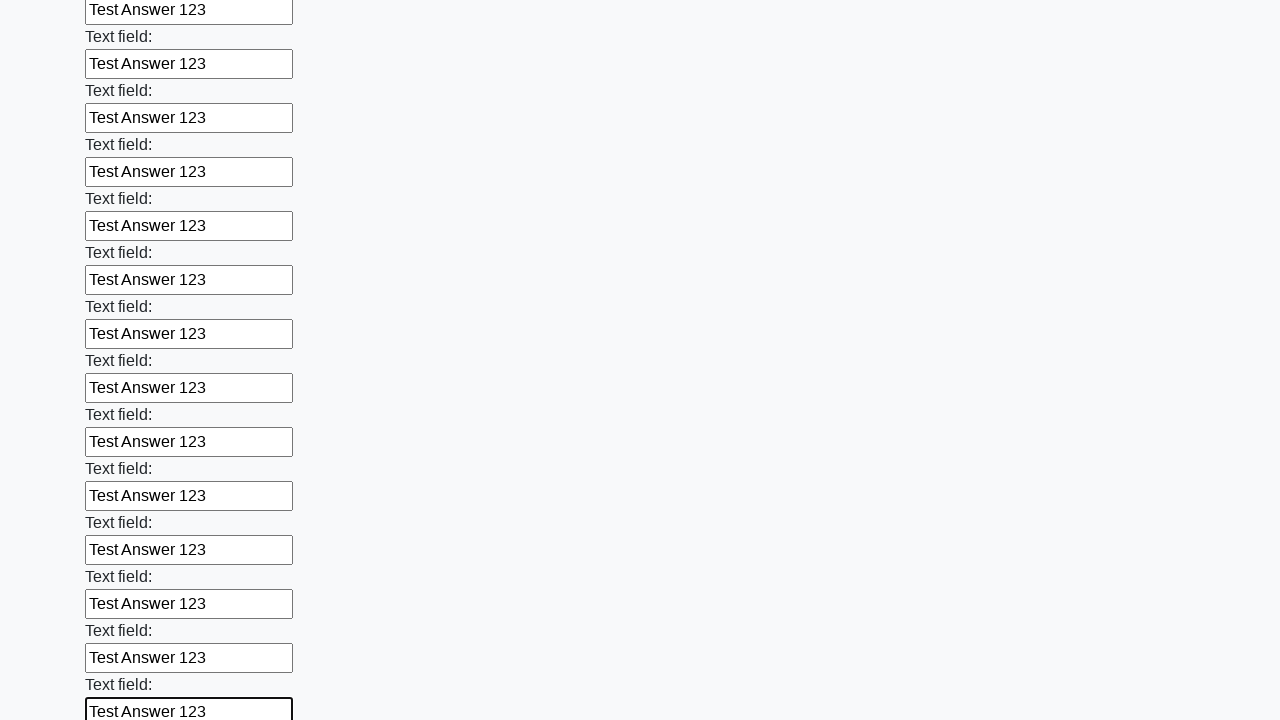

Filled an input field with 'Test Answer 123' on input >> nth=54
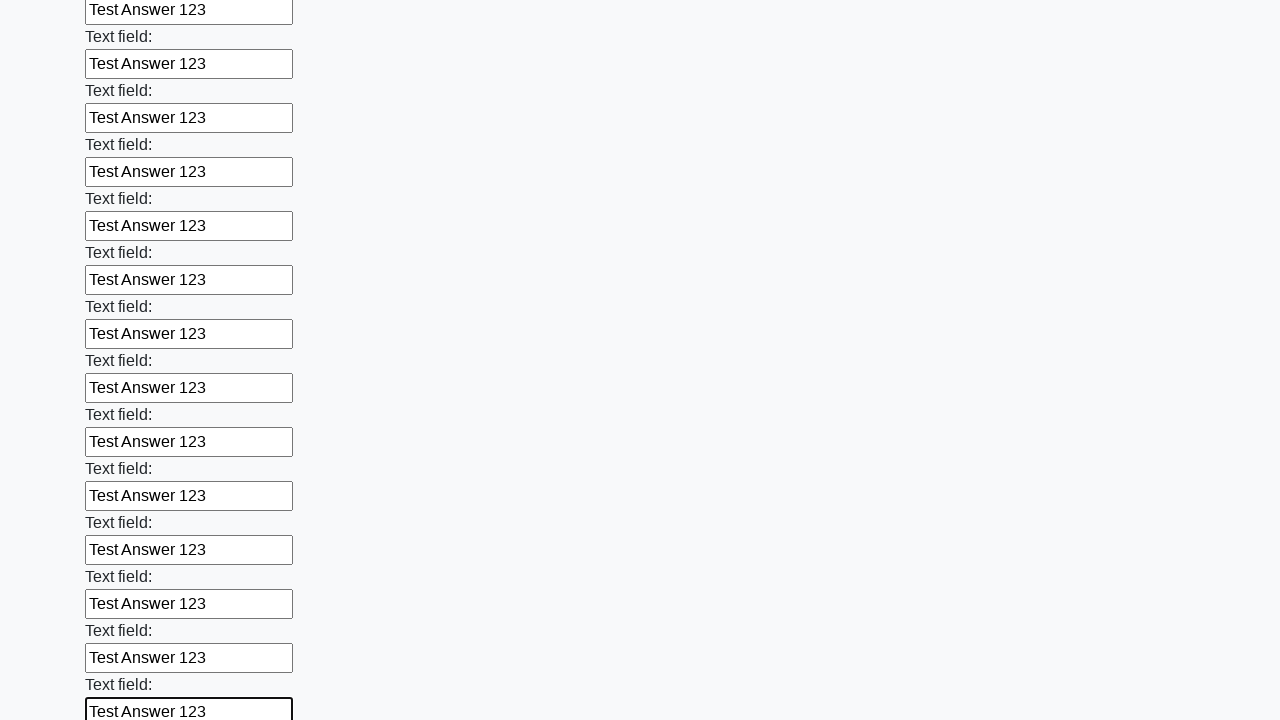

Filled an input field with 'Test Answer 123' on input >> nth=55
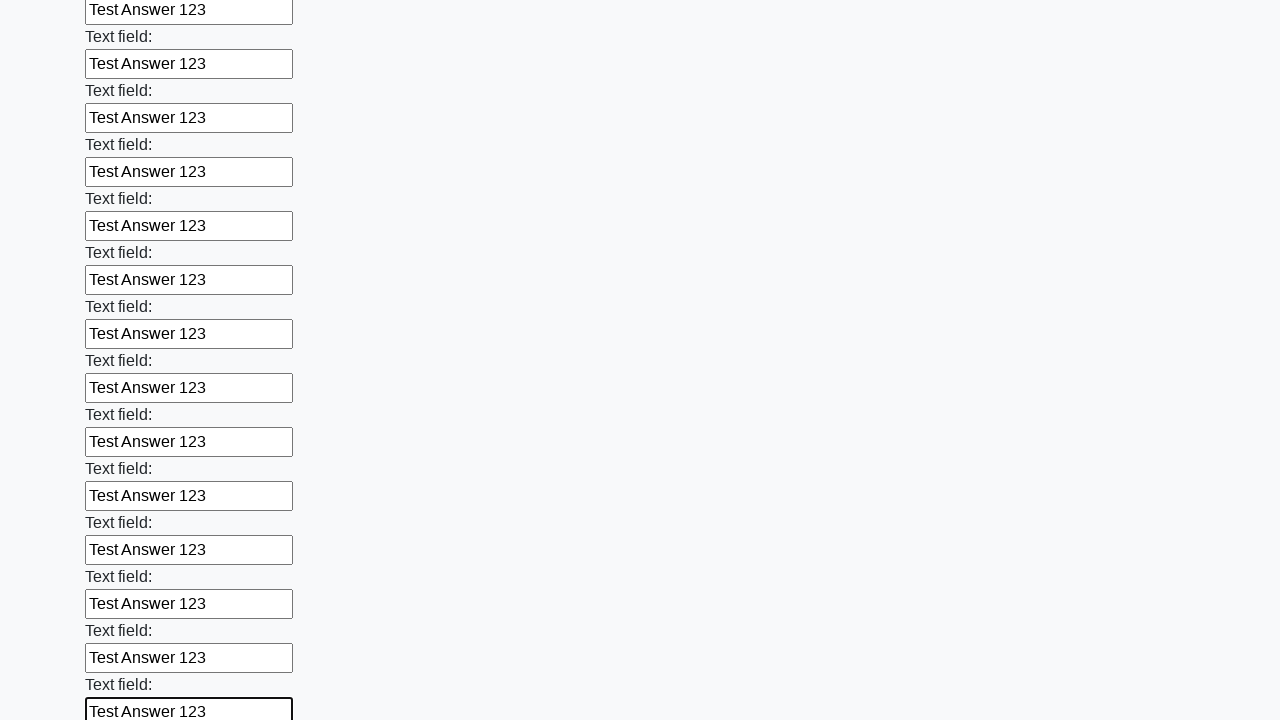

Filled an input field with 'Test Answer 123' on input >> nth=56
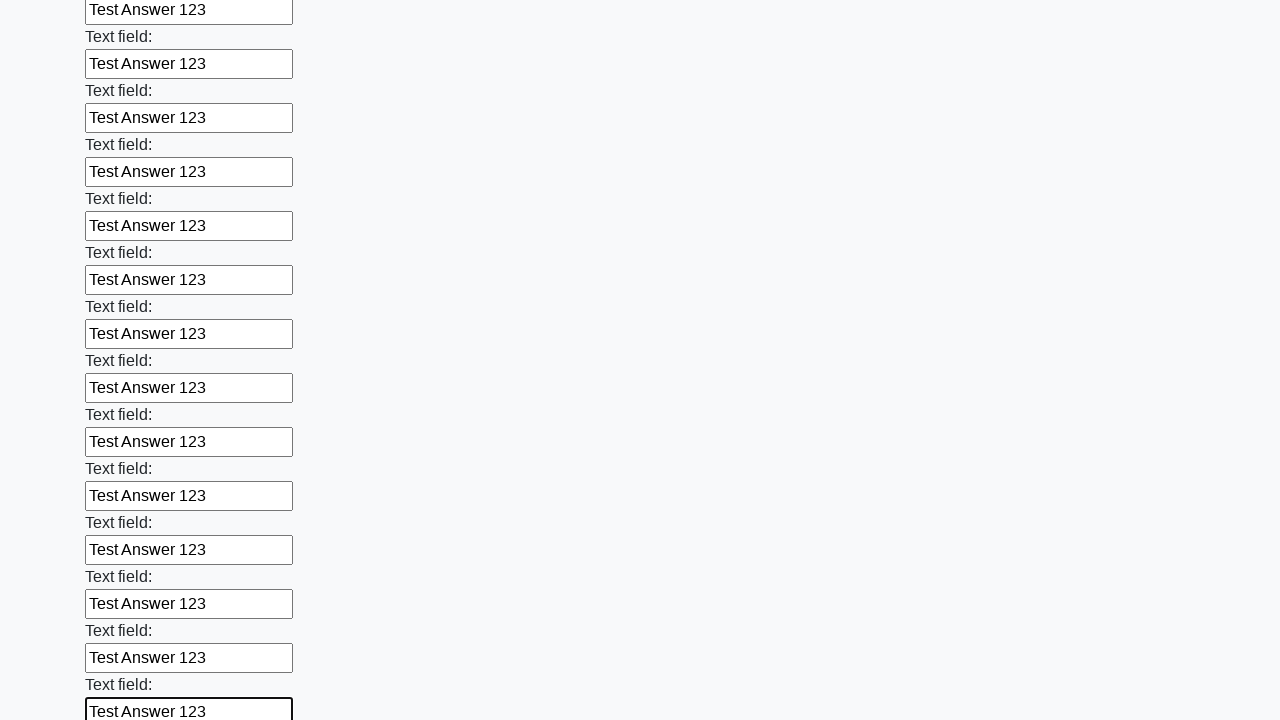

Filled an input field with 'Test Answer 123' on input >> nth=57
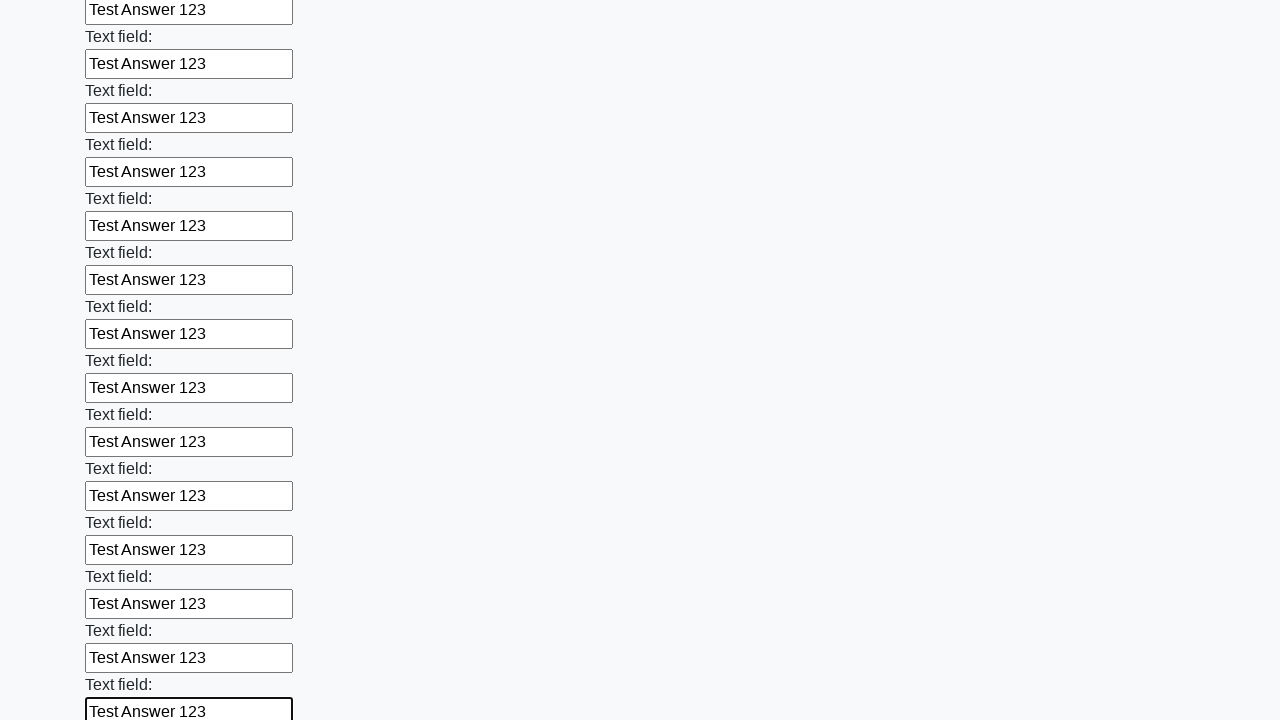

Filled an input field with 'Test Answer 123' on input >> nth=58
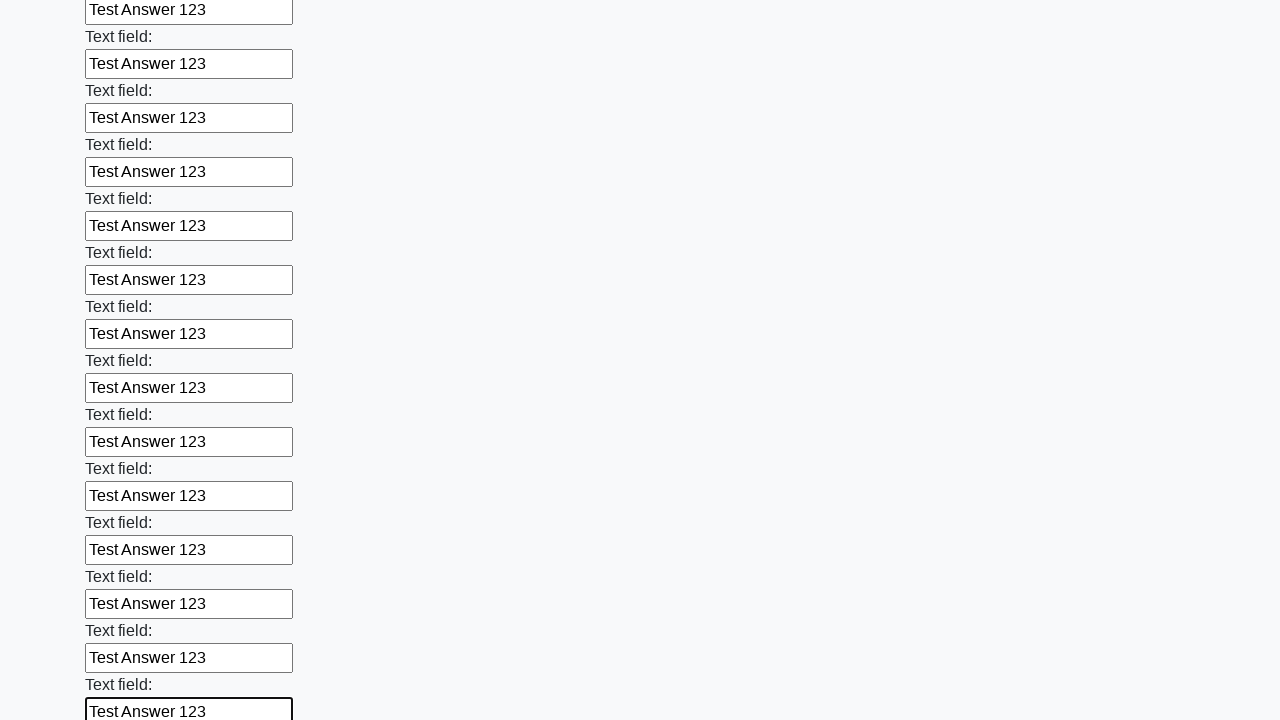

Filled an input field with 'Test Answer 123' on input >> nth=59
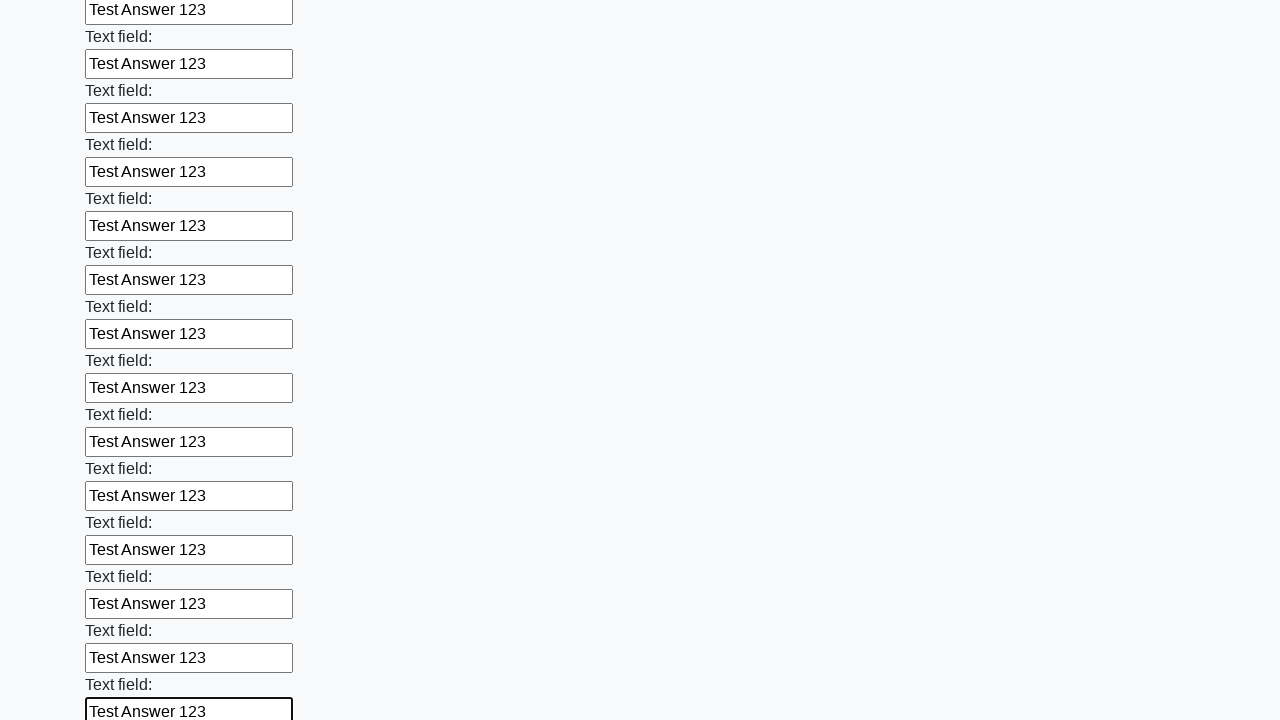

Filled an input field with 'Test Answer 123' on input >> nth=60
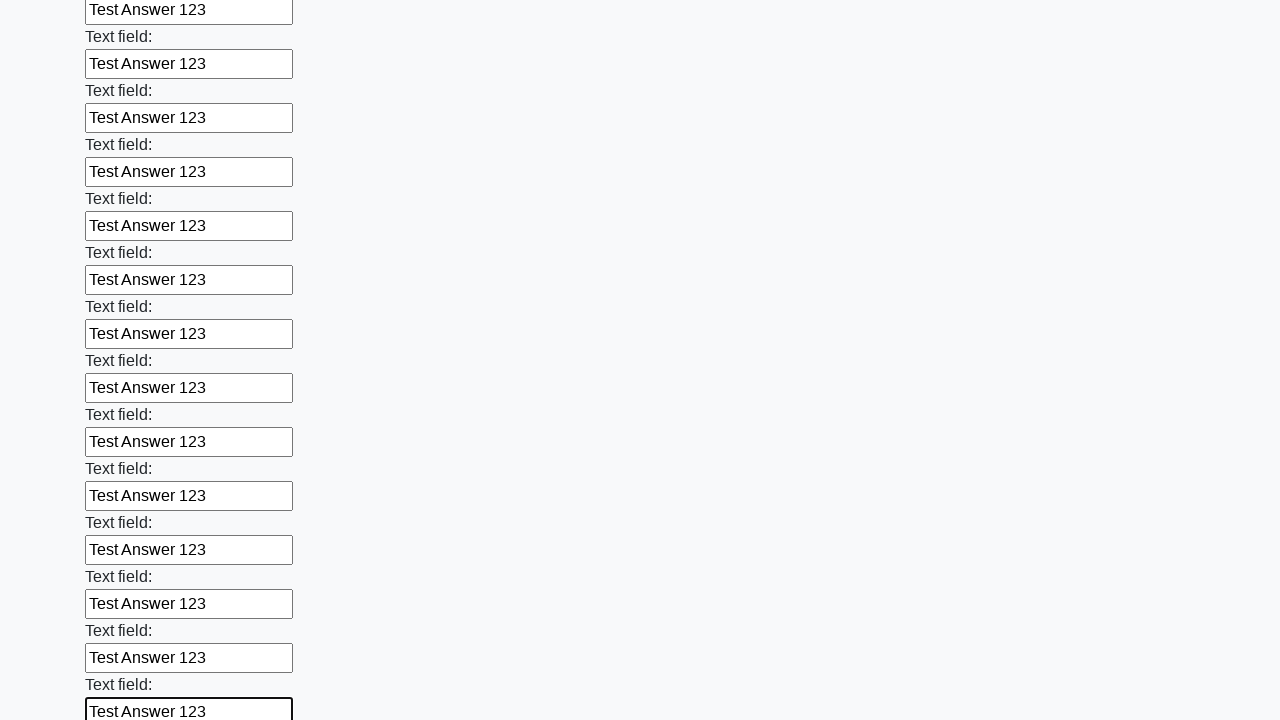

Filled an input field with 'Test Answer 123' on input >> nth=61
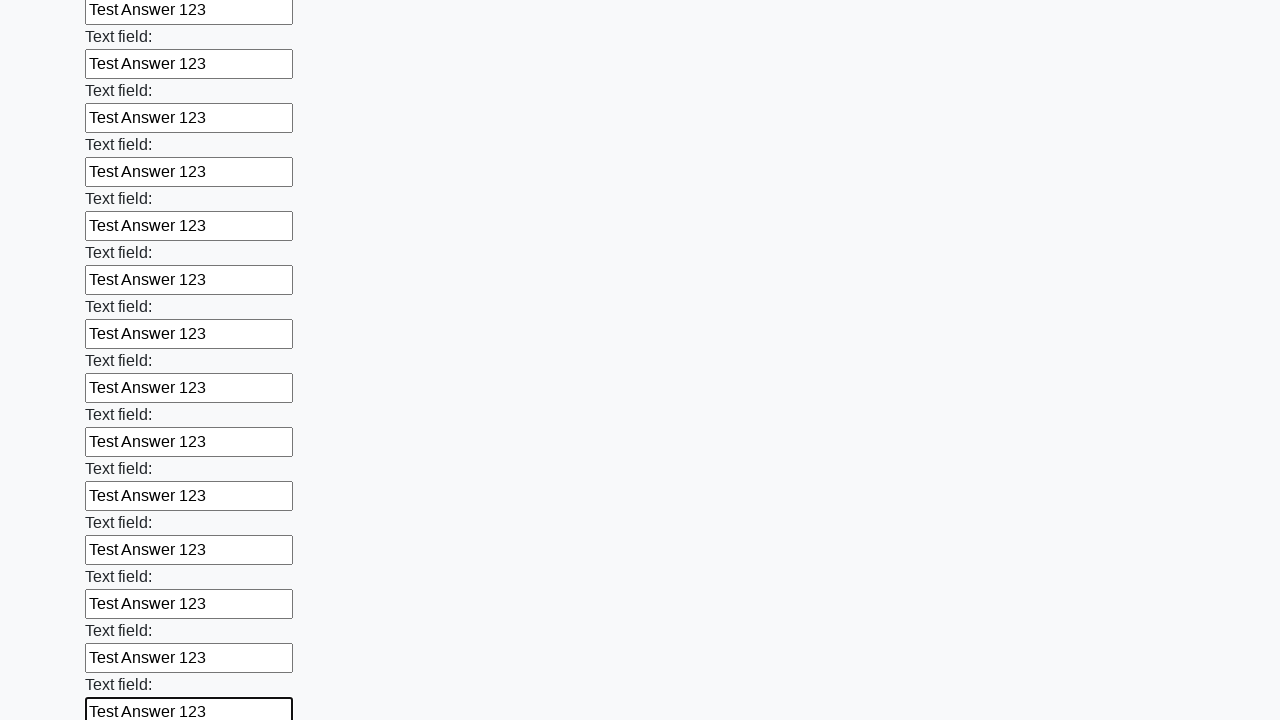

Filled an input field with 'Test Answer 123' on input >> nth=62
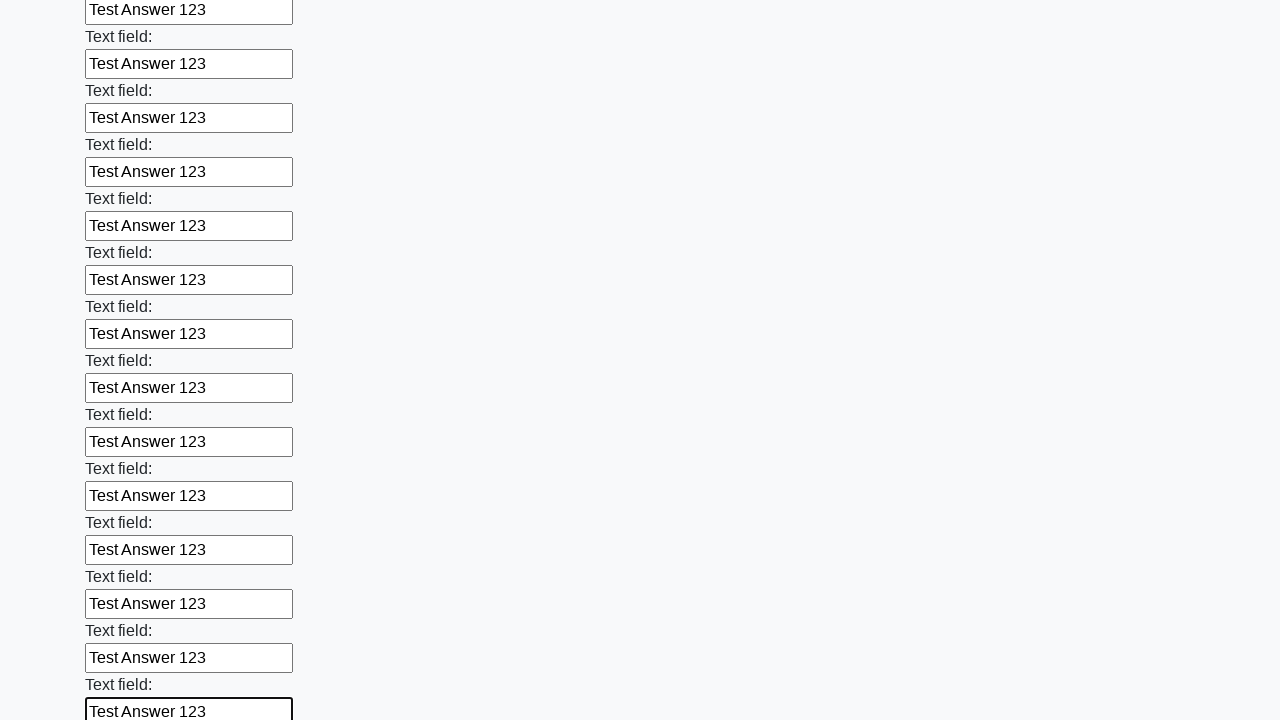

Filled an input field with 'Test Answer 123' on input >> nth=63
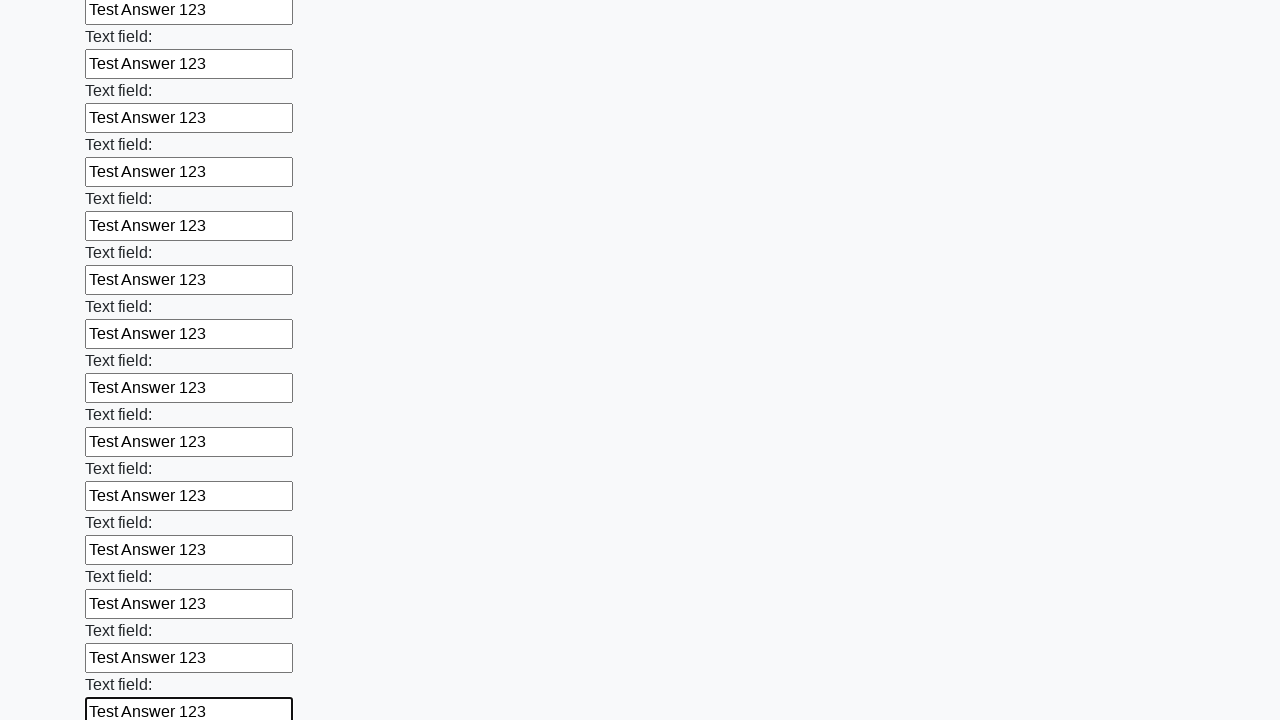

Filled an input field with 'Test Answer 123' on input >> nth=64
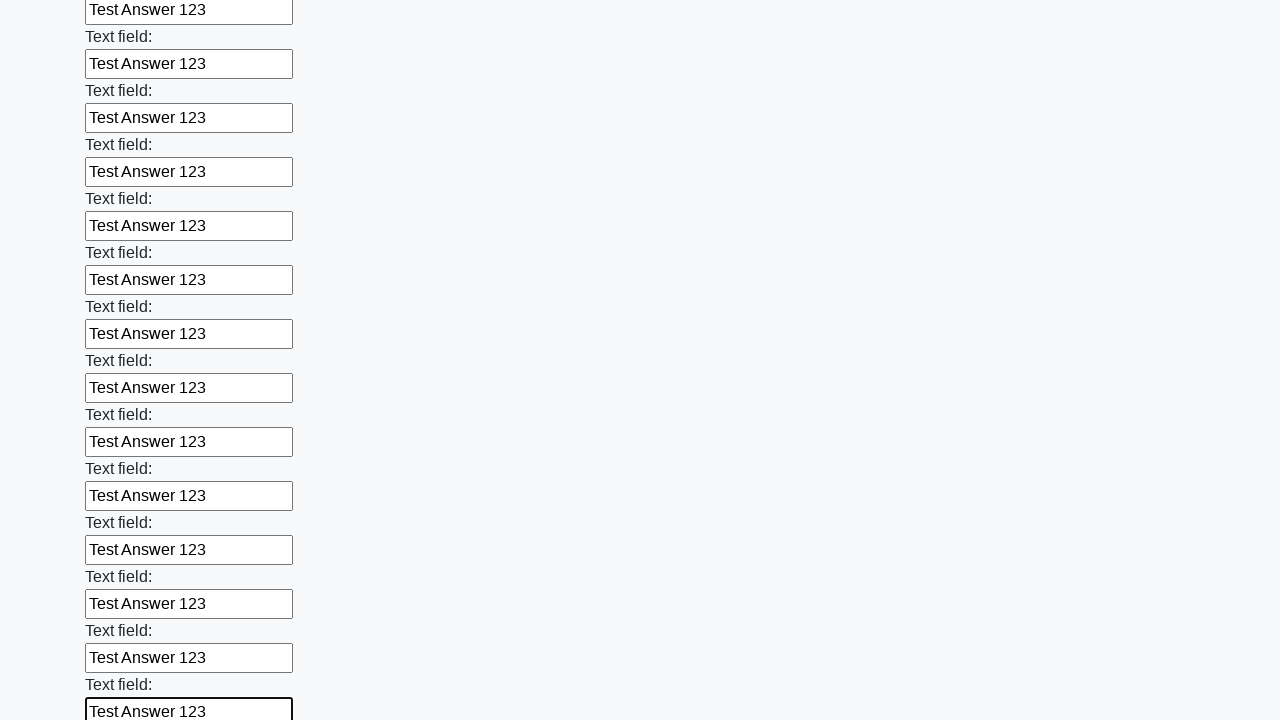

Filled an input field with 'Test Answer 123' on input >> nth=65
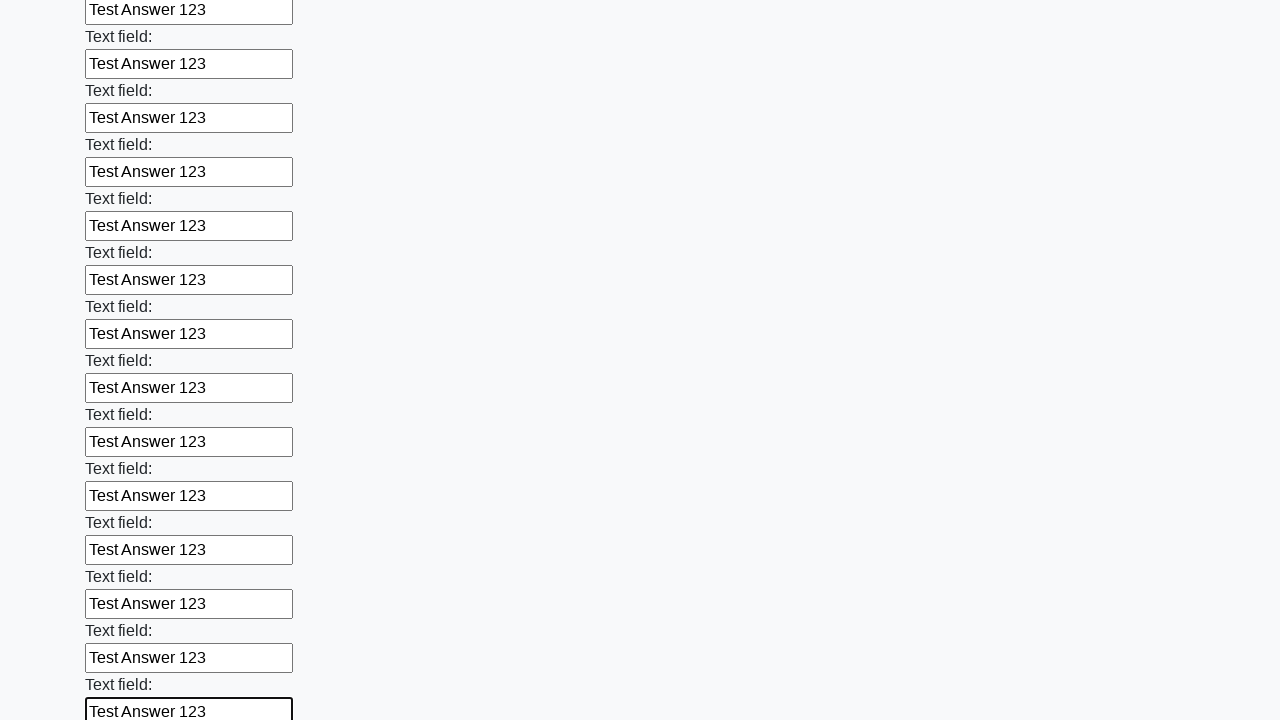

Filled an input field with 'Test Answer 123' on input >> nth=66
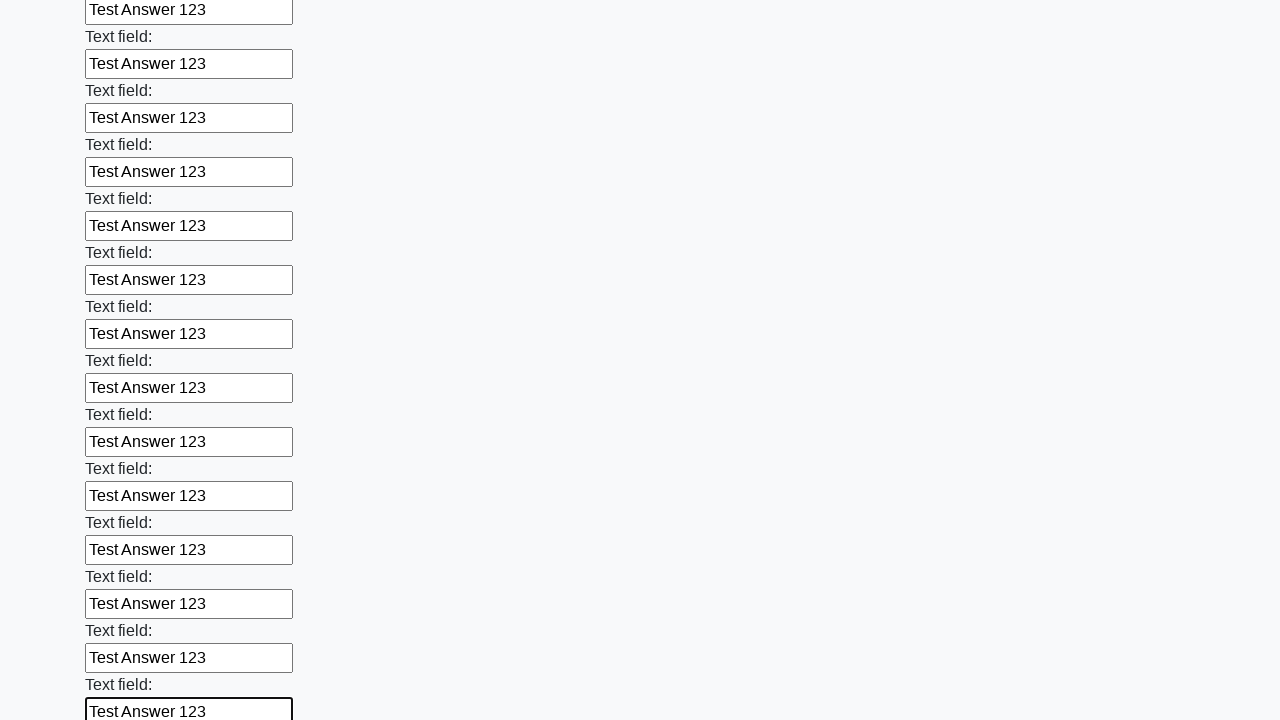

Filled an input field with 'Test Answer 123' on input >> nth=67
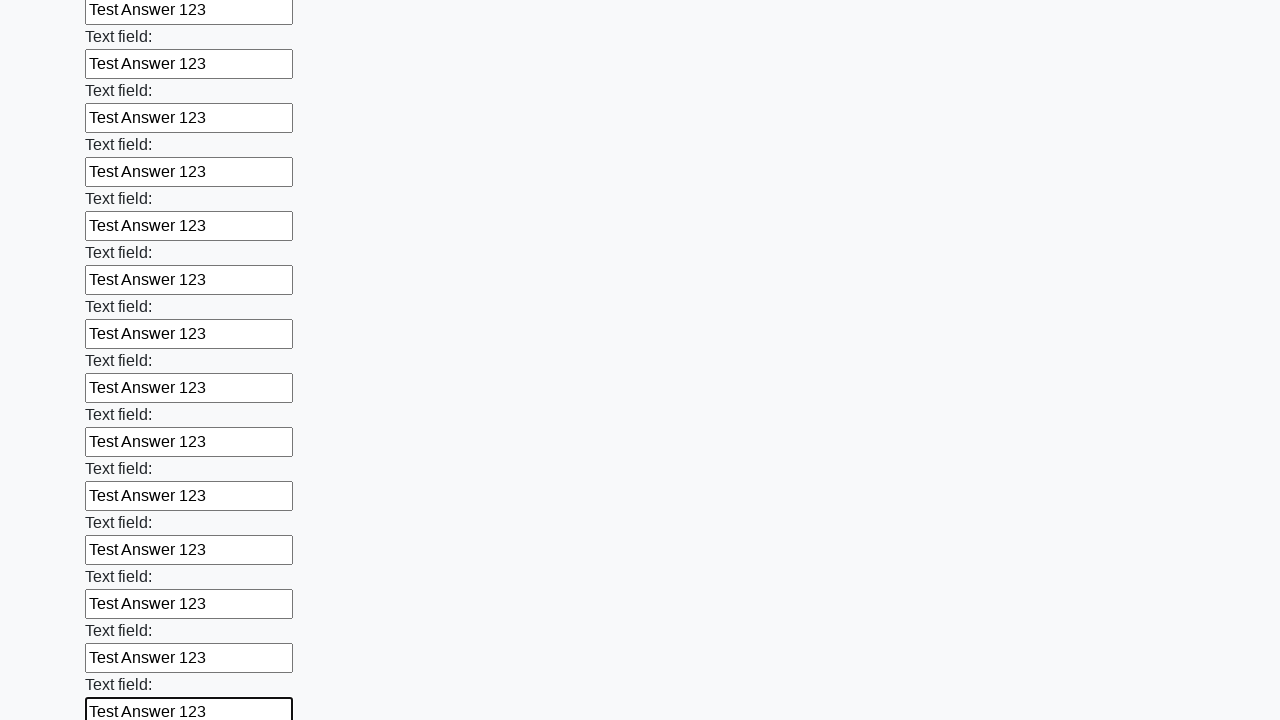

Filled an input field with 'Test Answer 123' on input >> nth=68
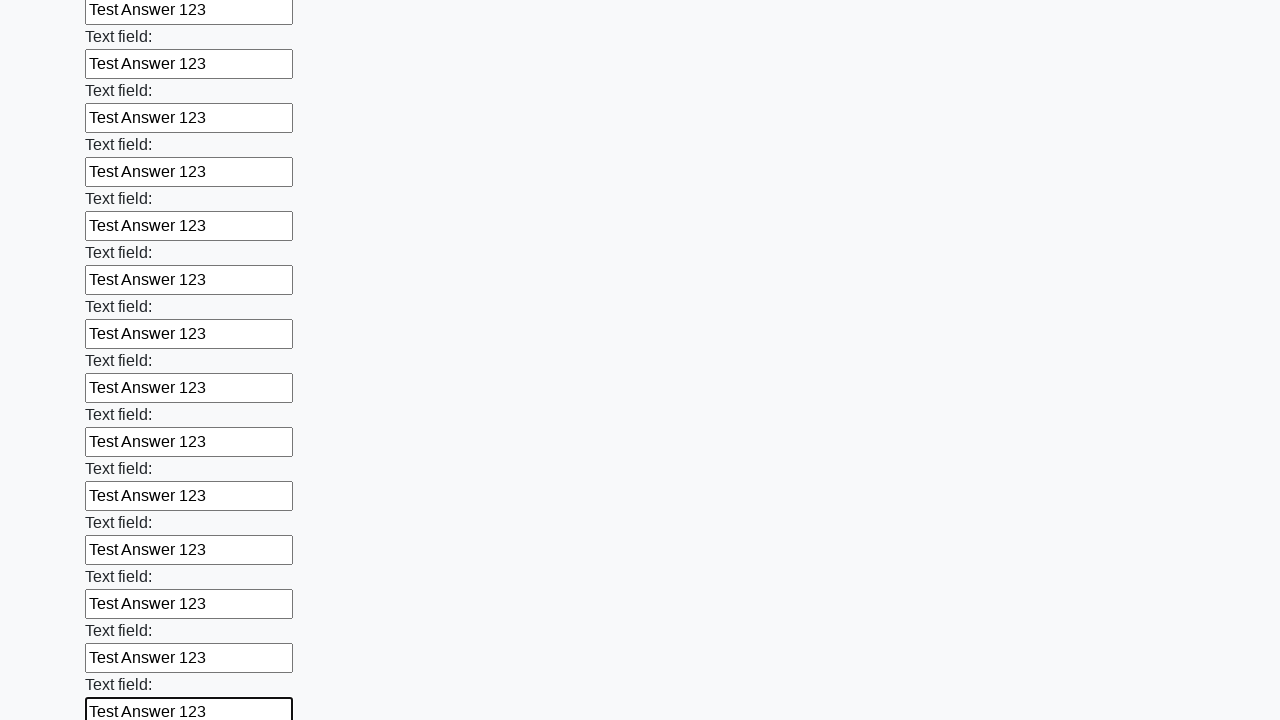

Filled an input field with 'Test Answer 123' on input >> nth=69
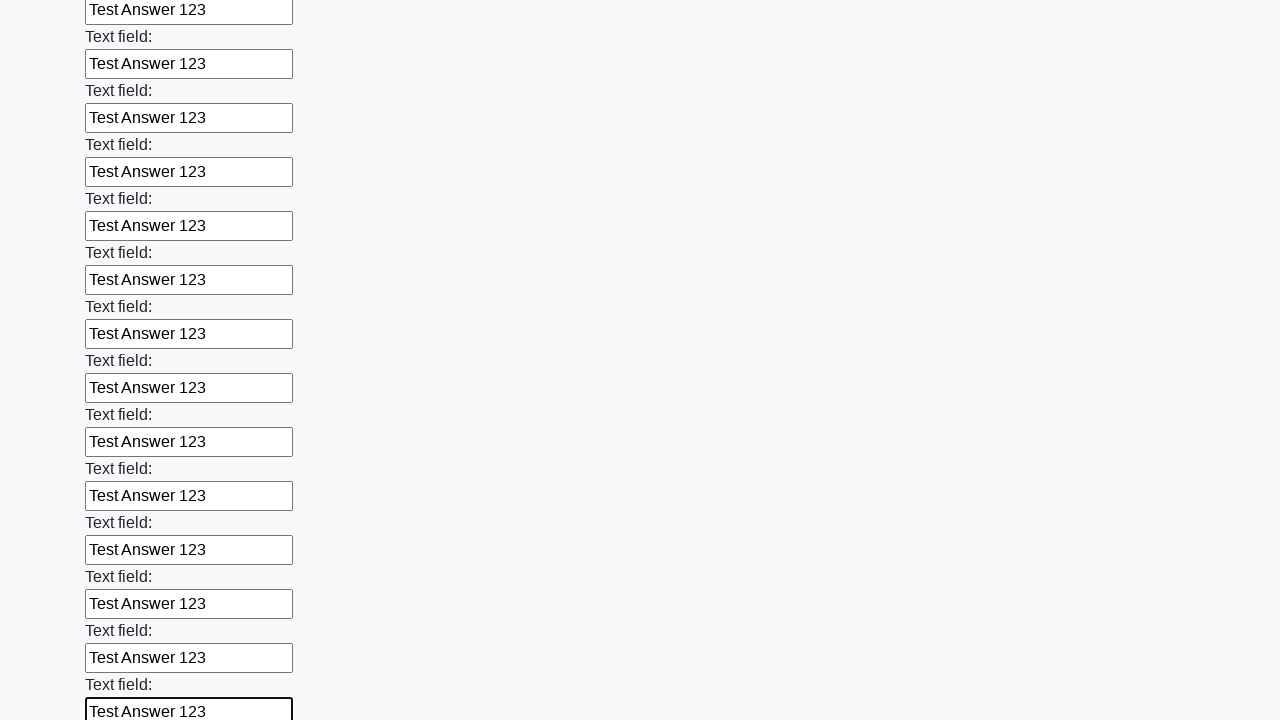

Filled an input field with 'Test Answer 123' on input >> nth=70
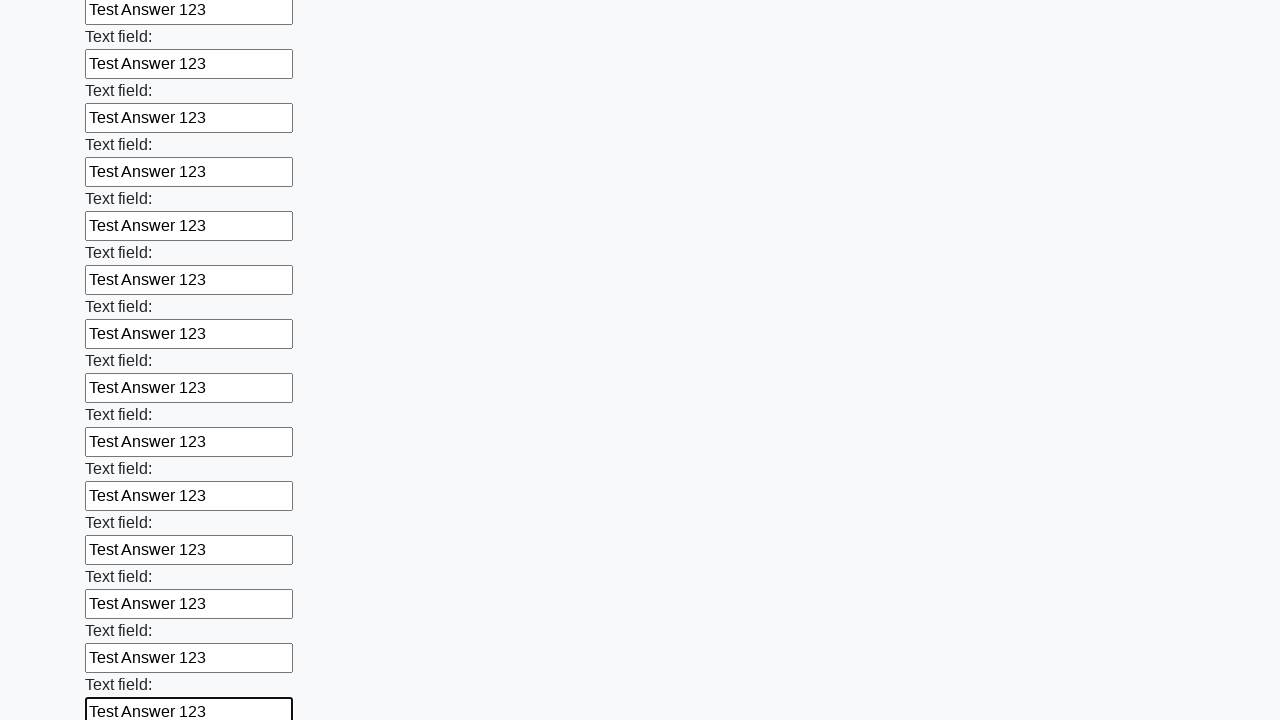

Filled an input field with 'Test Answer 123' on input >> nth=71
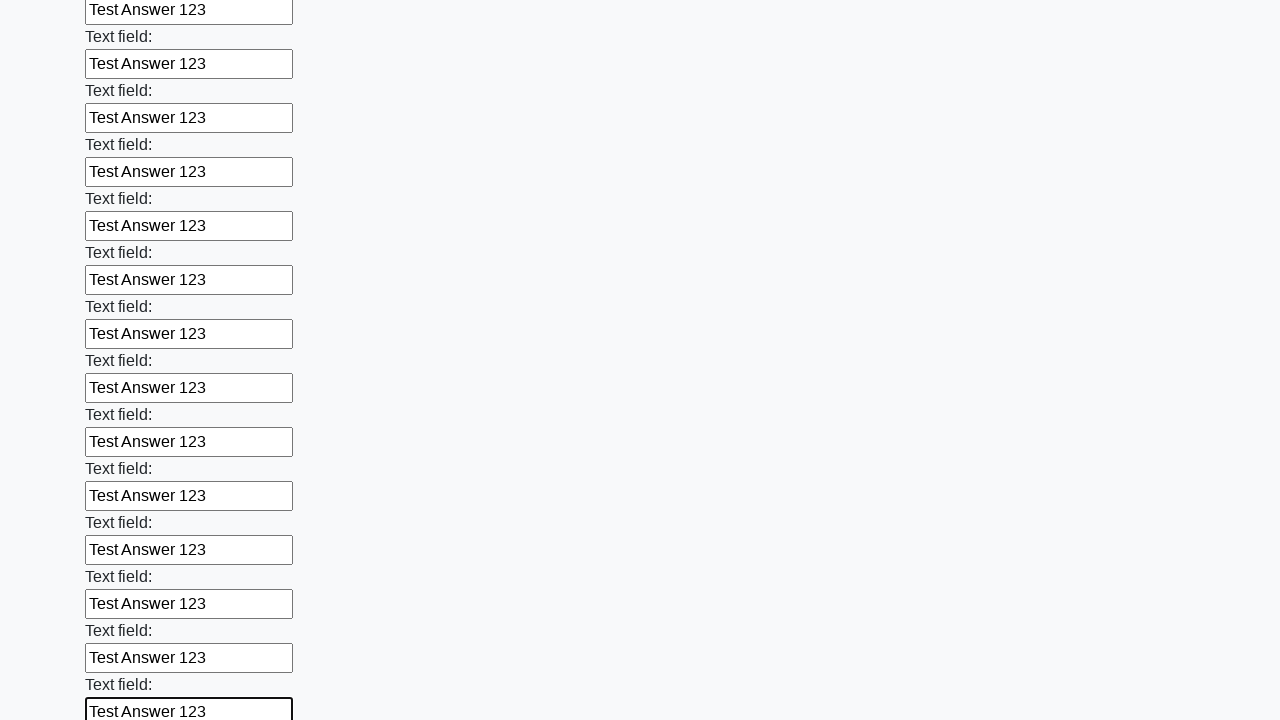

Filled an input field with 'Test Answer 123' on input >> nth=72
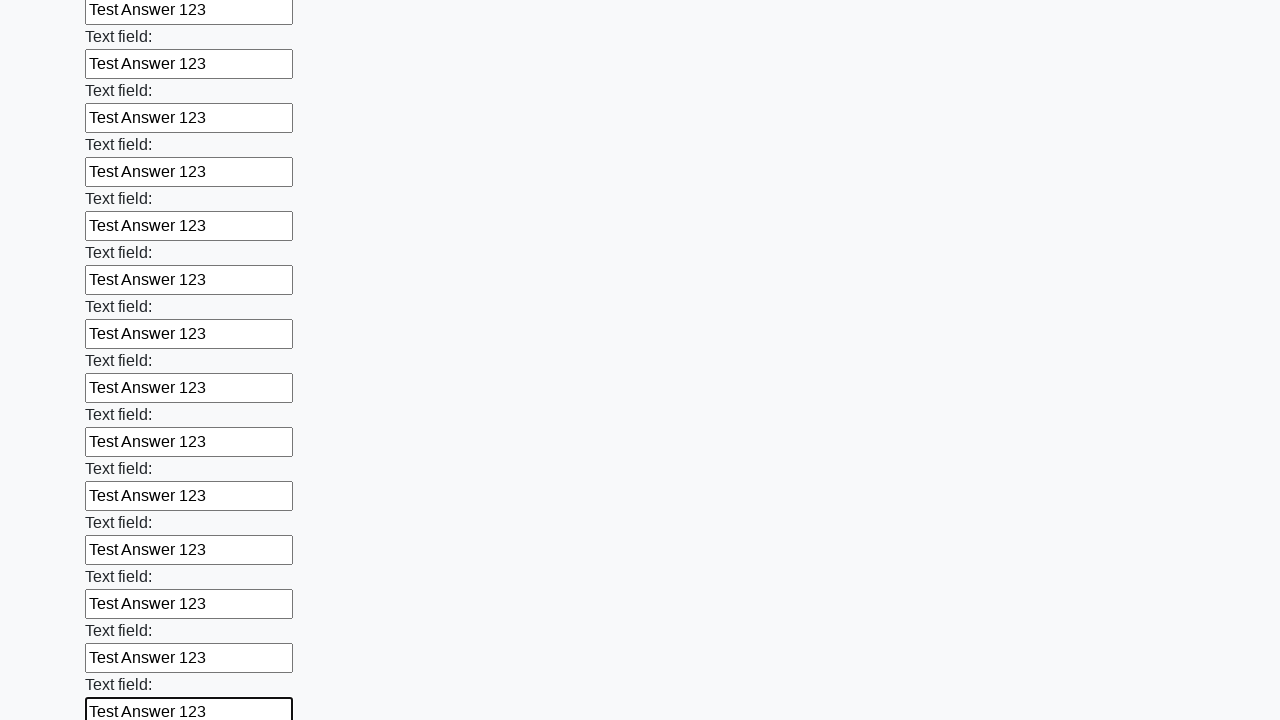

Filled an input field with 'Test Answer 123' on input >> nth=73
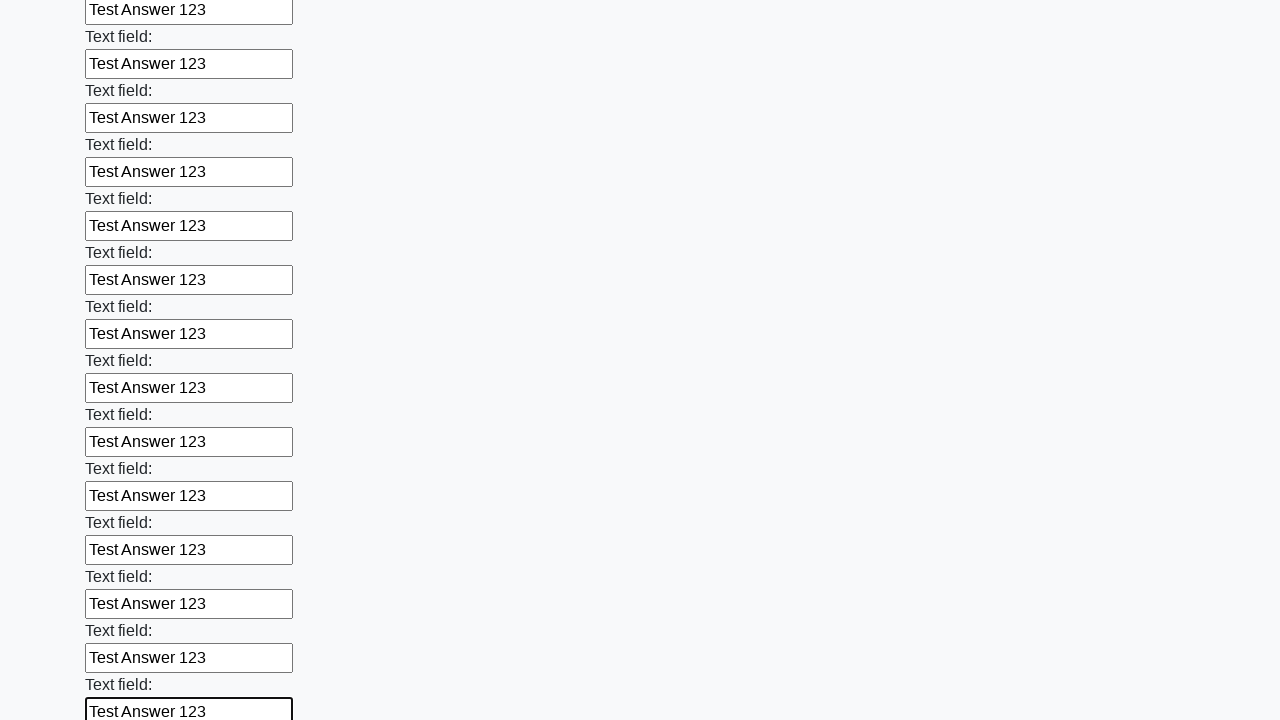

Filled an input field with 'Test Answer 123' on input >> nth=74
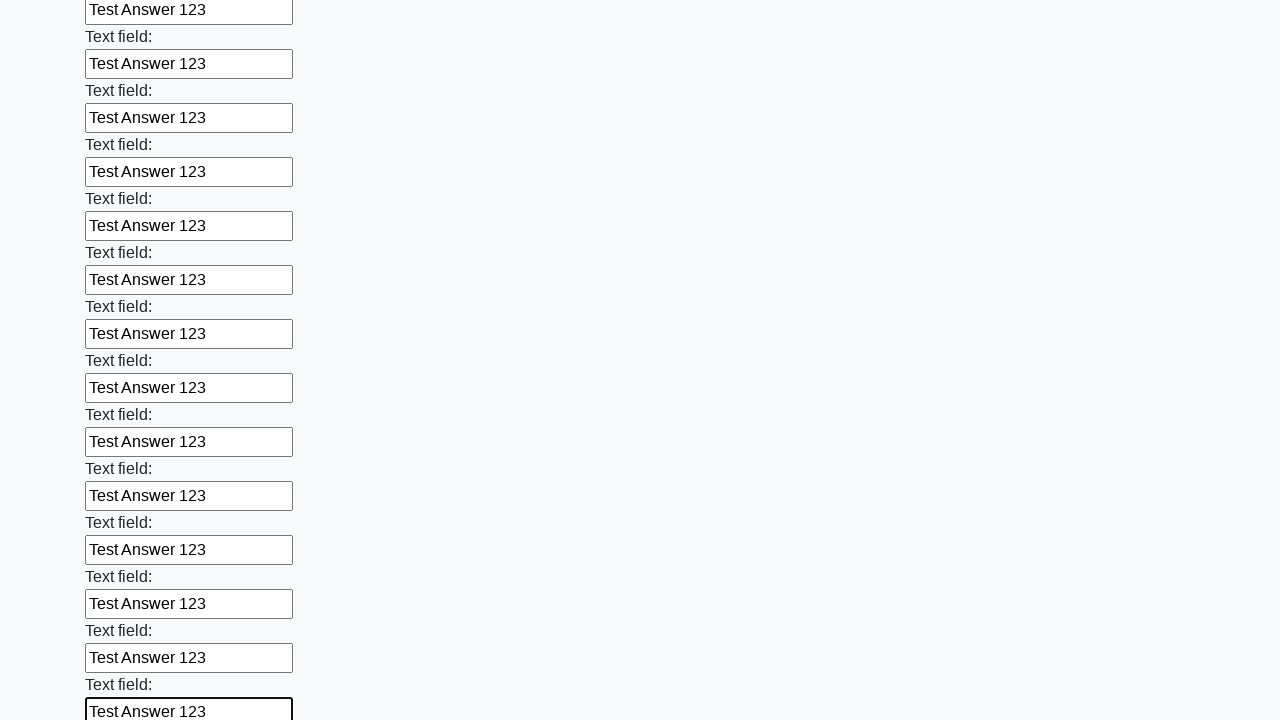

Filled an input field with 'Test Answer 123' on input >> nth=75
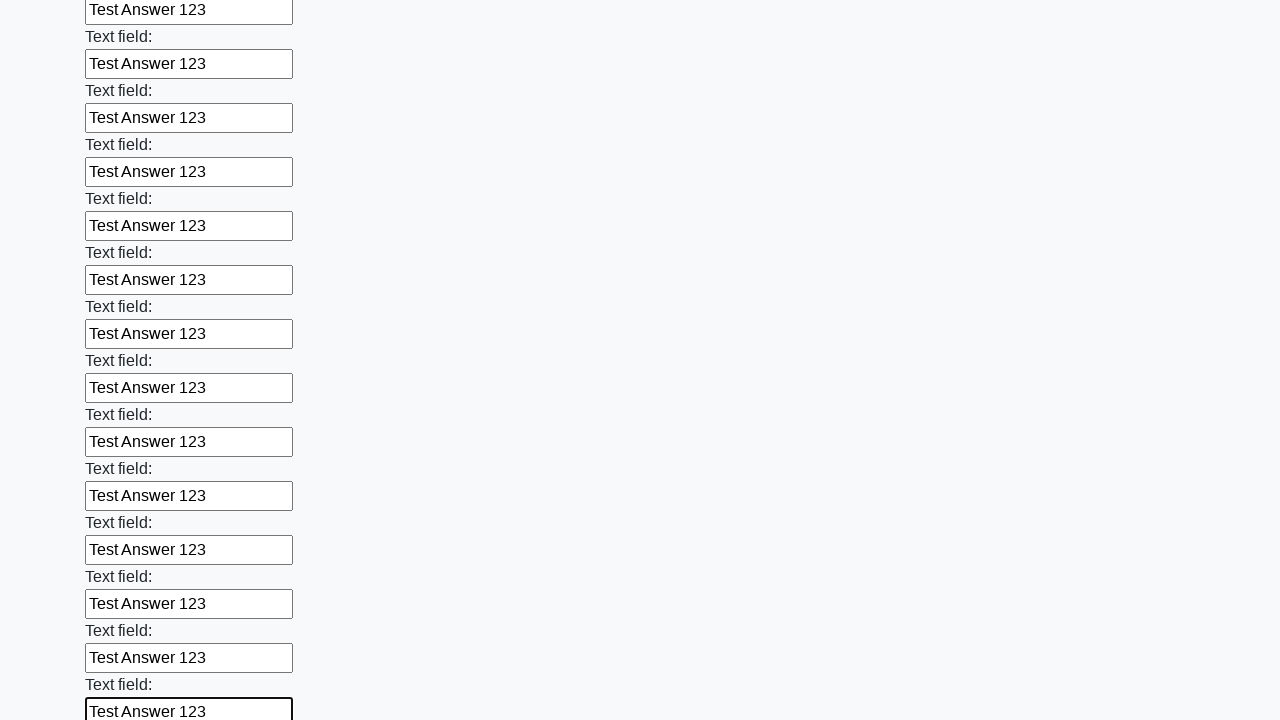

Filled an input field with 'Test Answer 123' on input >> nth=76
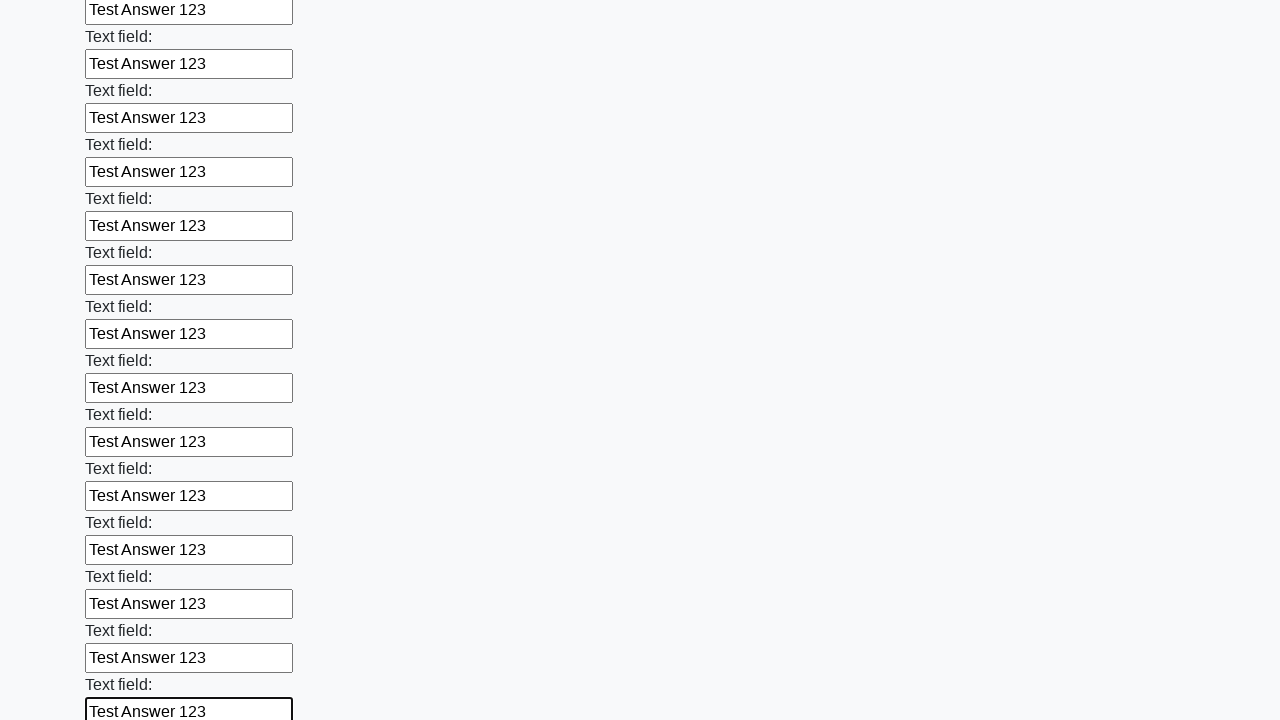

Filled an input field with 'Test Answer 123' on input >> nth=77
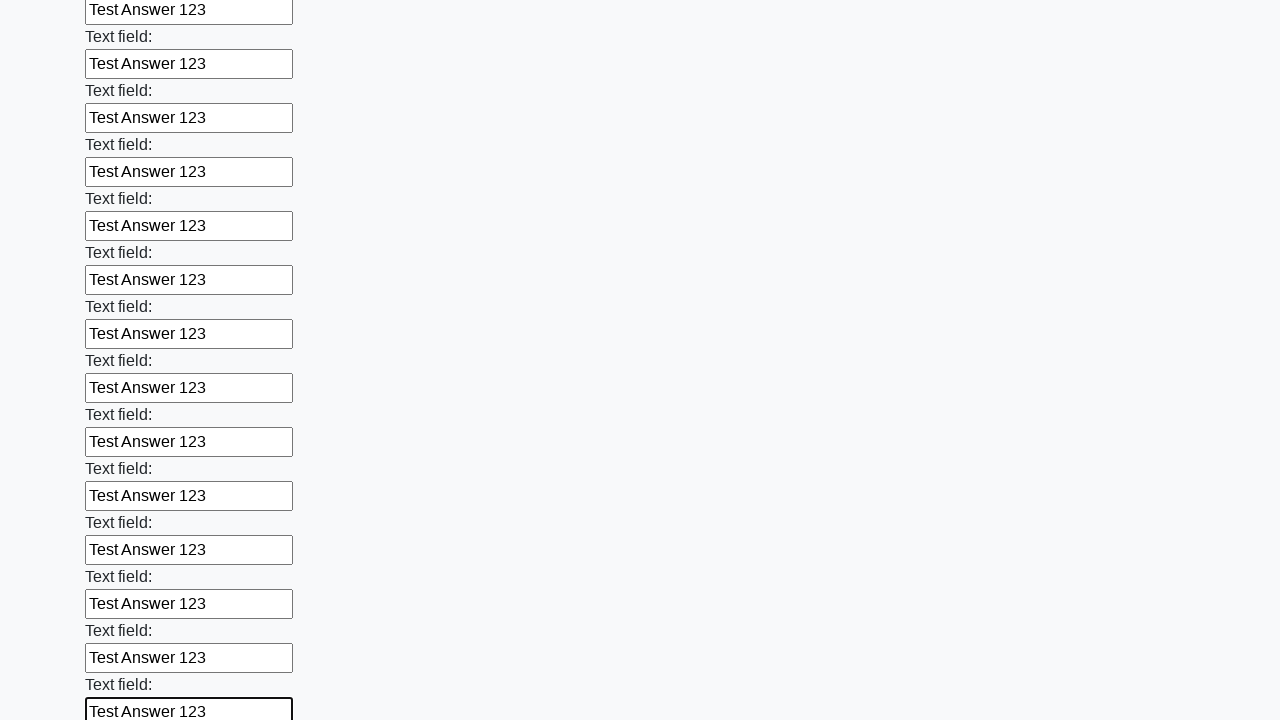

Filled an input field with 'Test Answer 123' on input >> nth=78
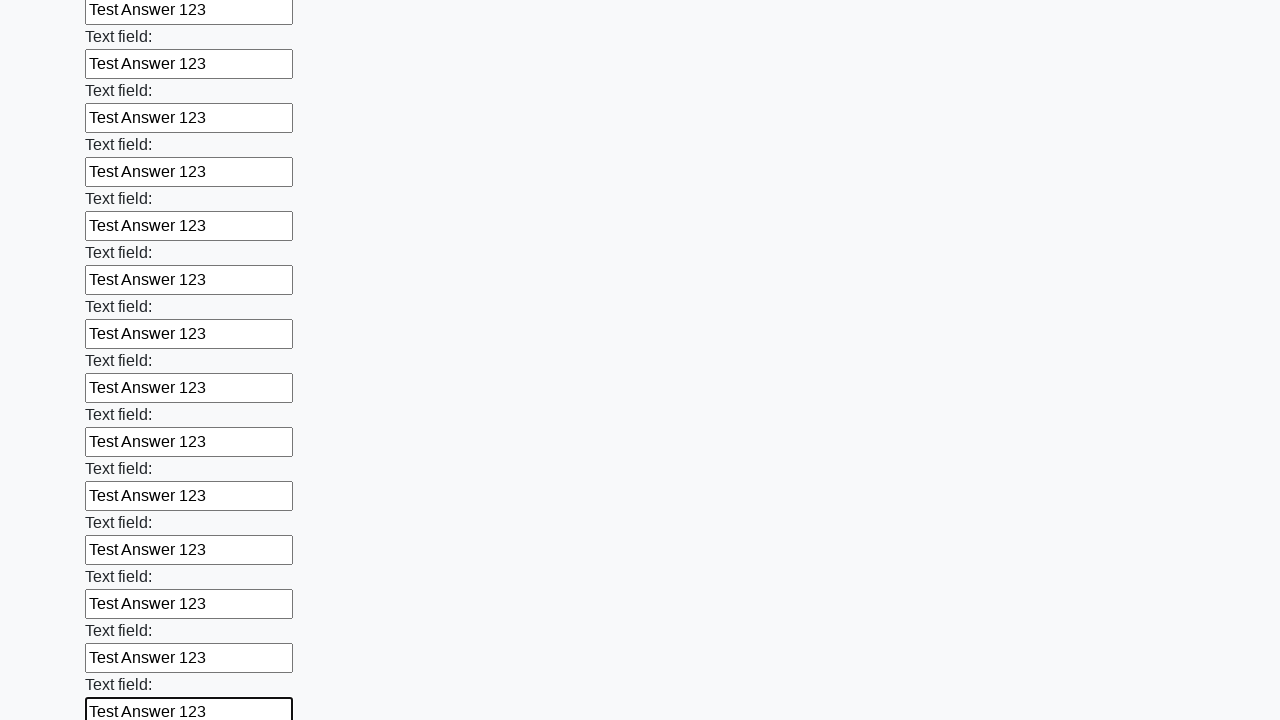

Filled an input field with 'Test Answer 123' on input >> nth=79
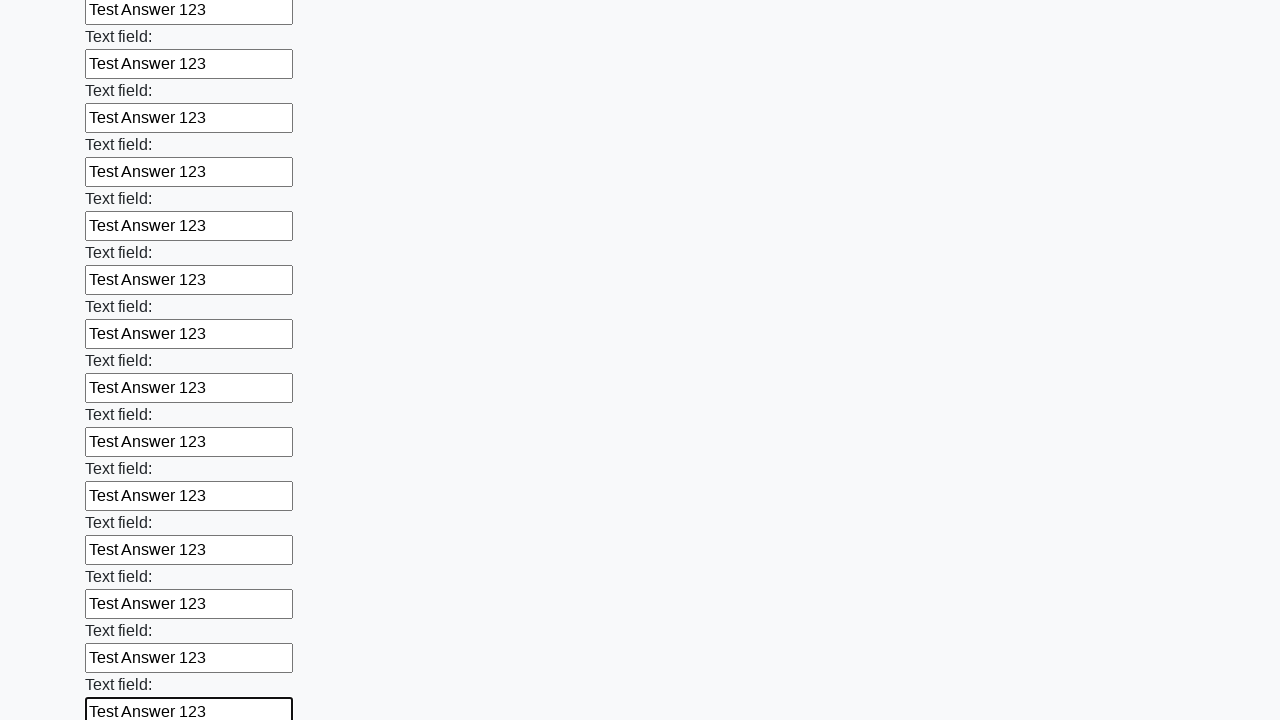

Filled an input field with 'Test Answer 123' on input >> nth=80
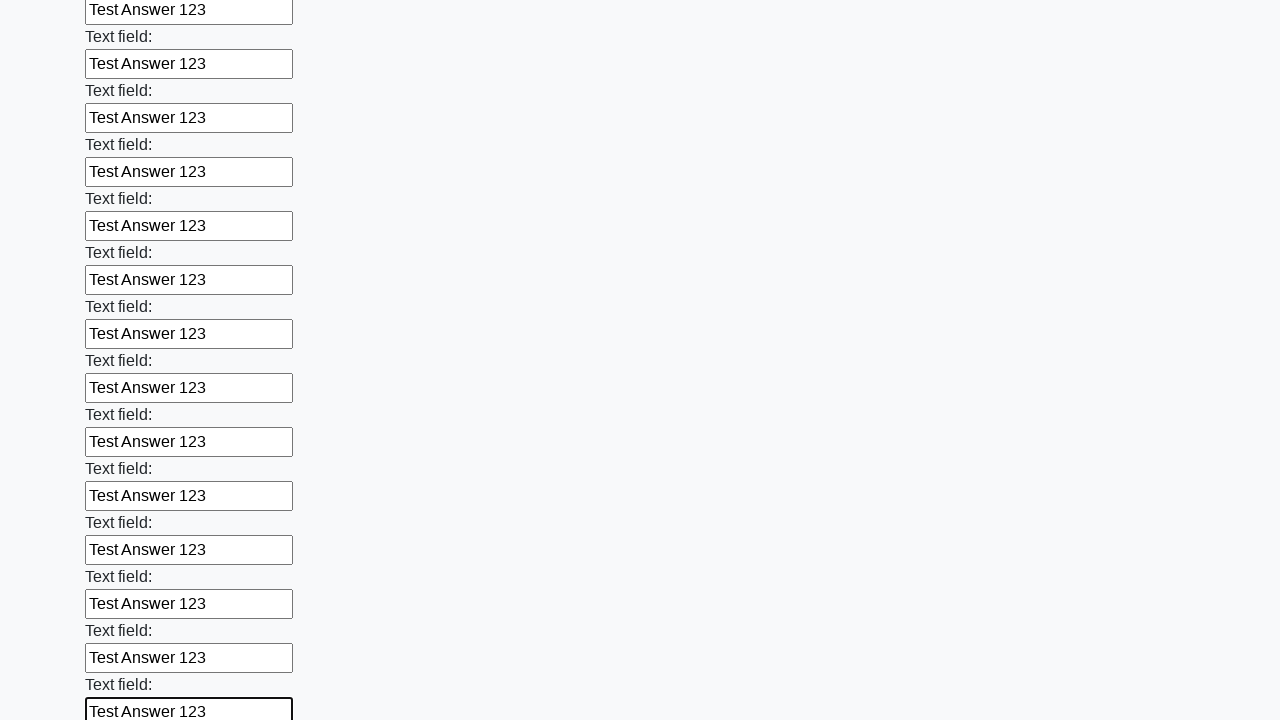

Filled an input field with 'Test Answer 123' on input >> nth=81
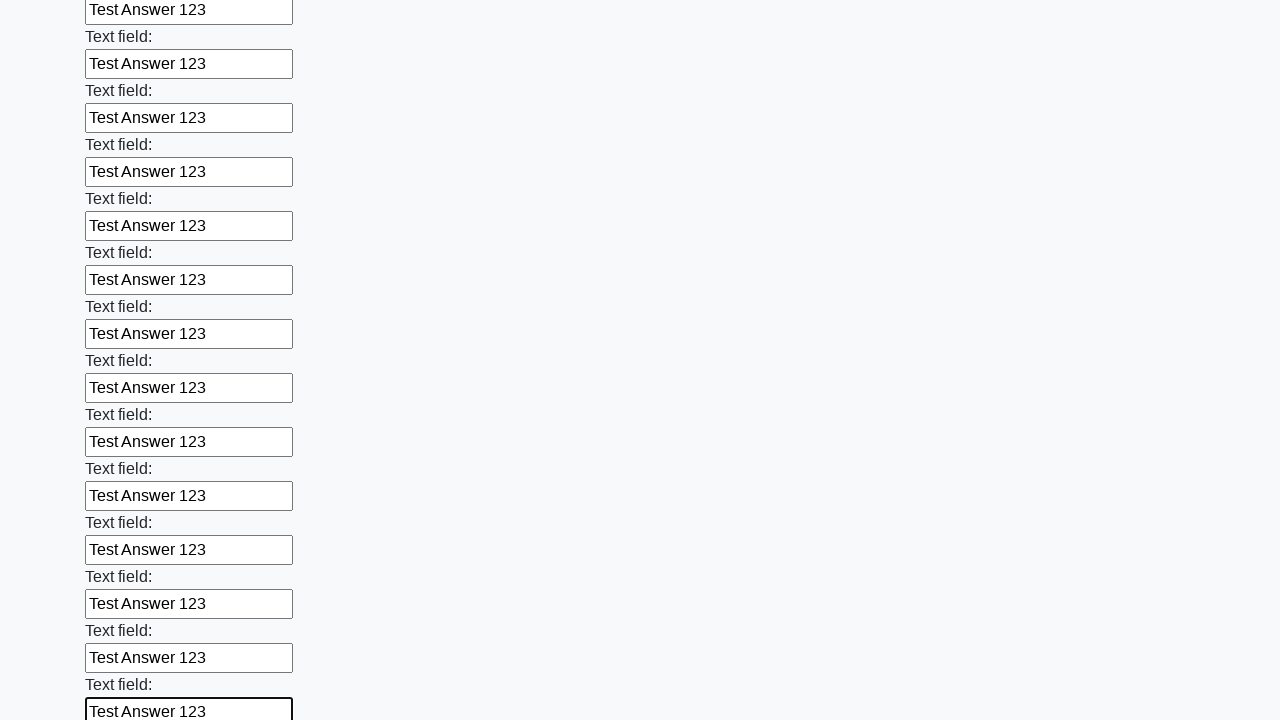

Filled an input field with 'Test Answer 123' on input >> nth=82
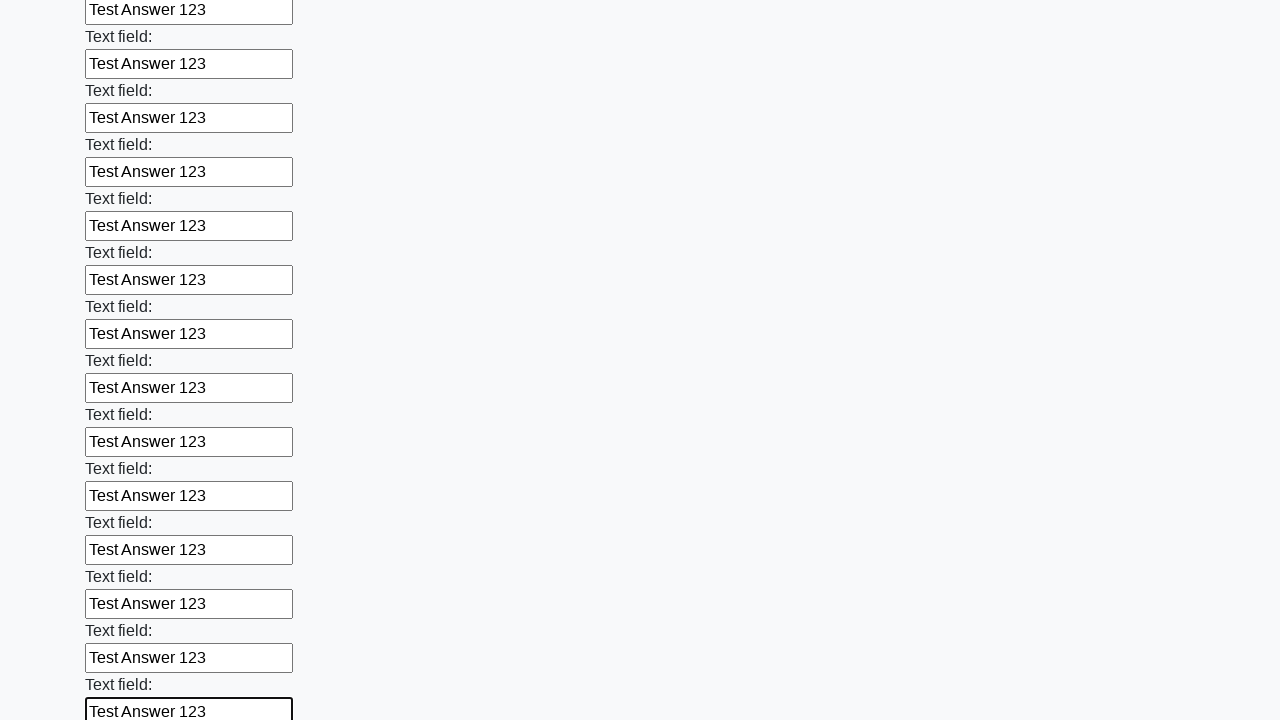

Filled an input field with 'Test Answer 123' on input >> nth=83
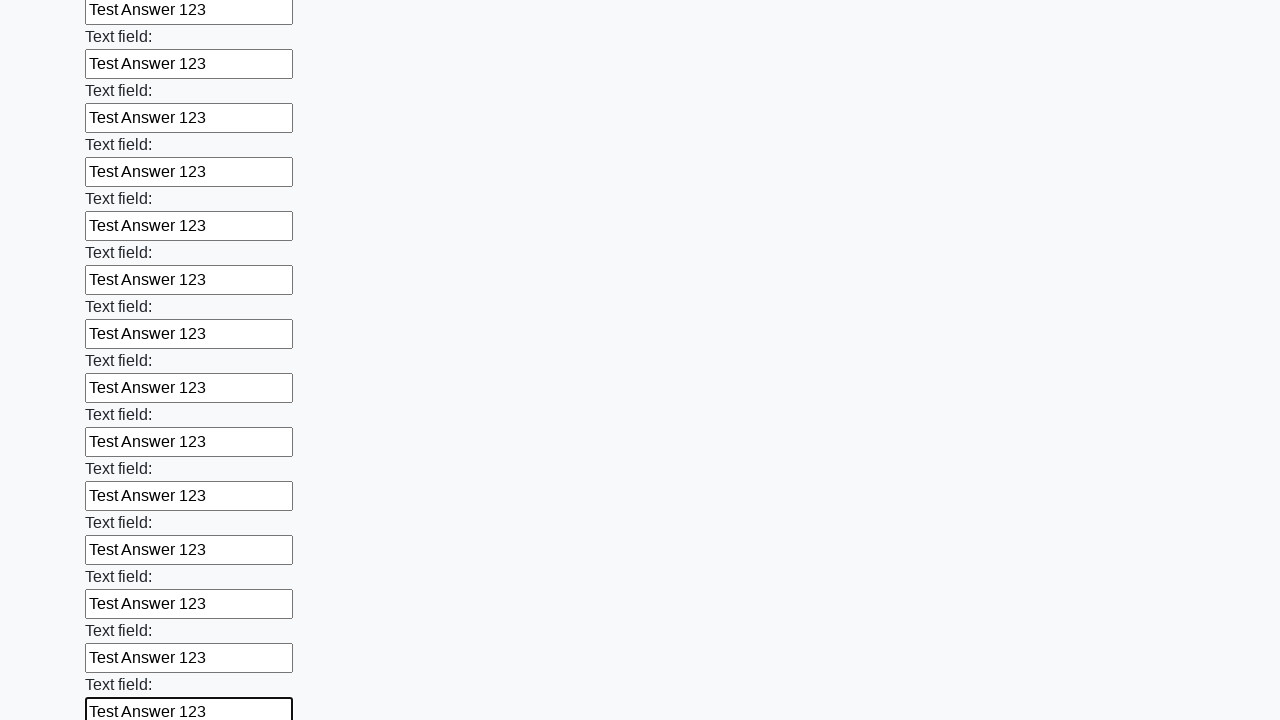

Filled an input field with 'Test Answer 123' on input >> nth=84
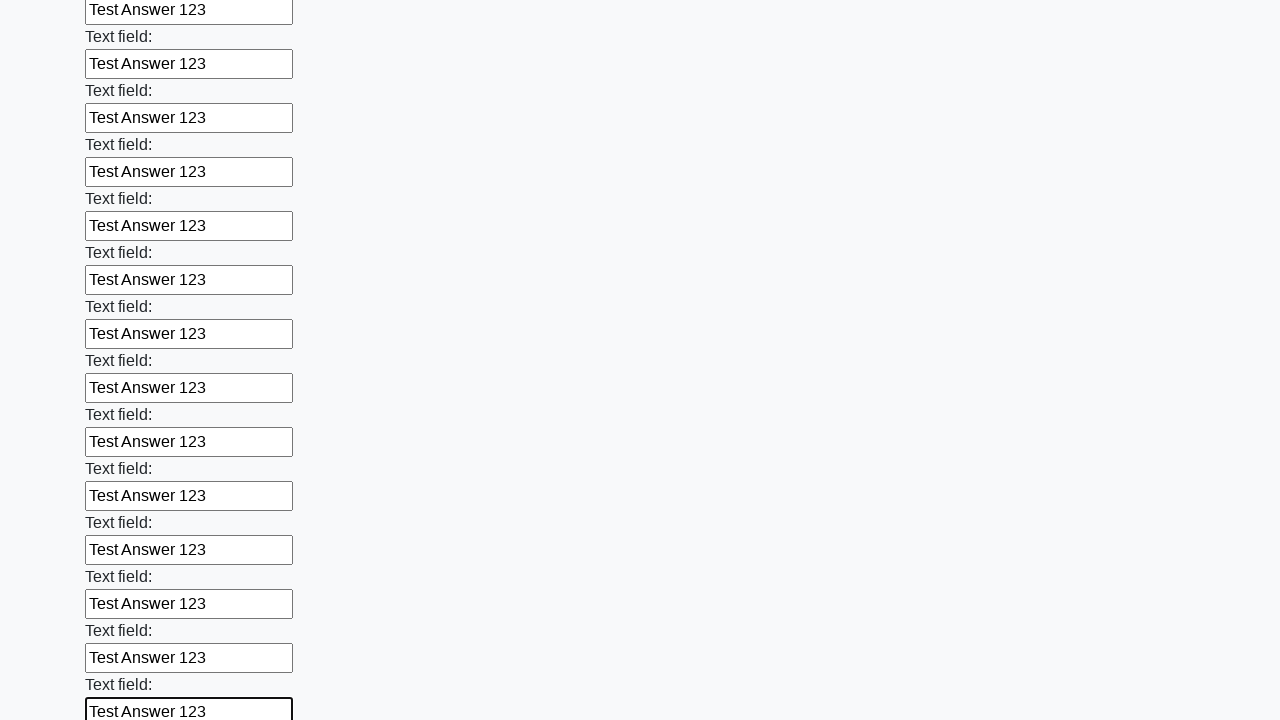

Filled an input field with 'Test Answer 123' on input >> nth=85
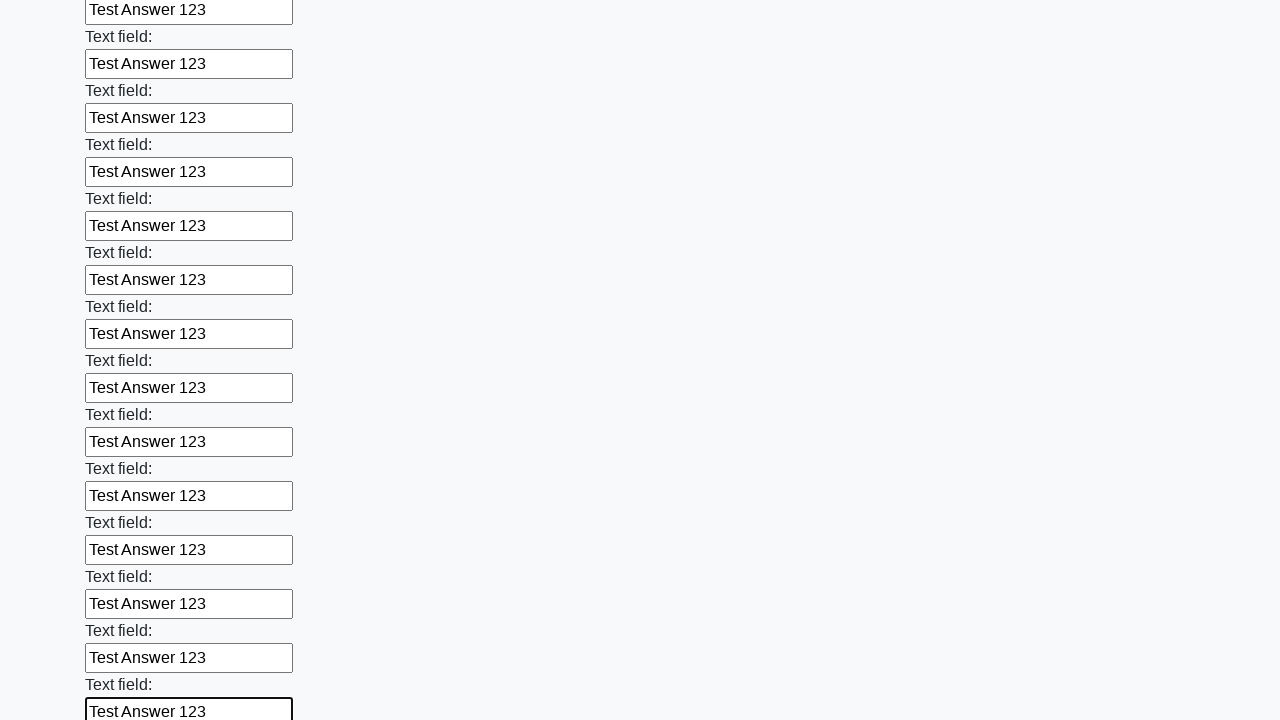

Filled an input field with 'Test Answer 123' on input >> nth=86
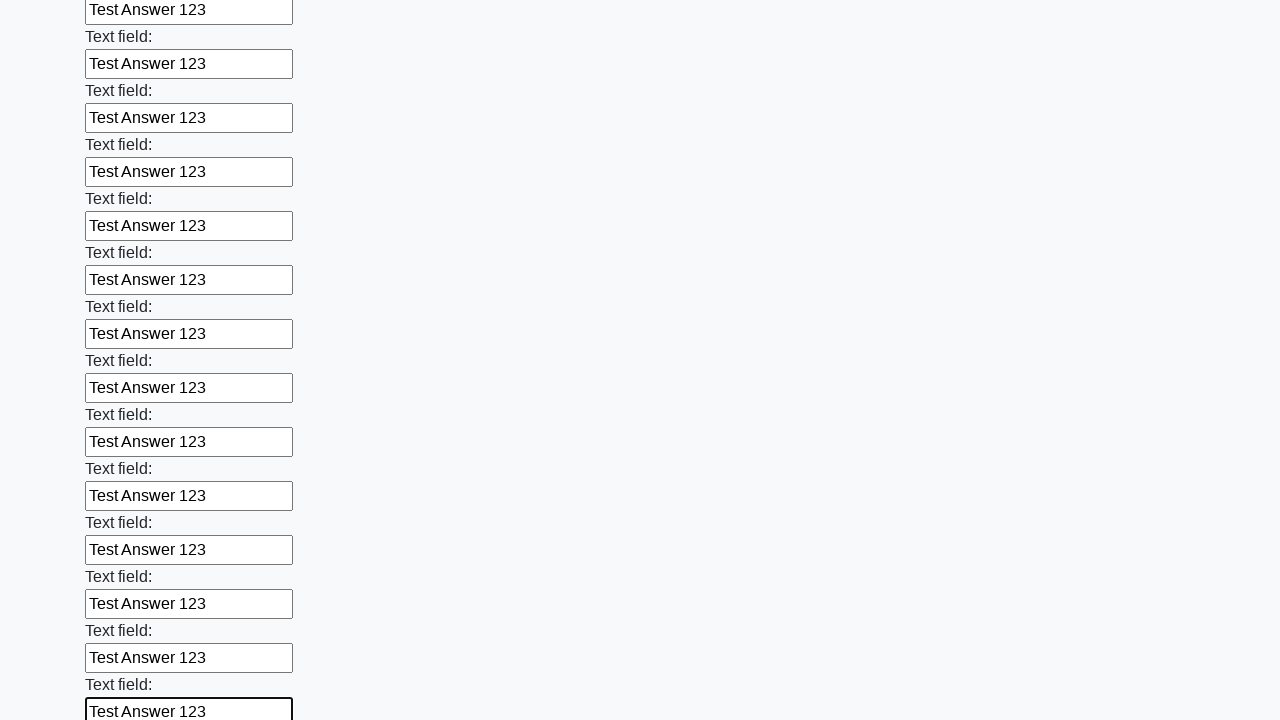

Filled an input field with 'Test Answer 123' on input >> nth=87
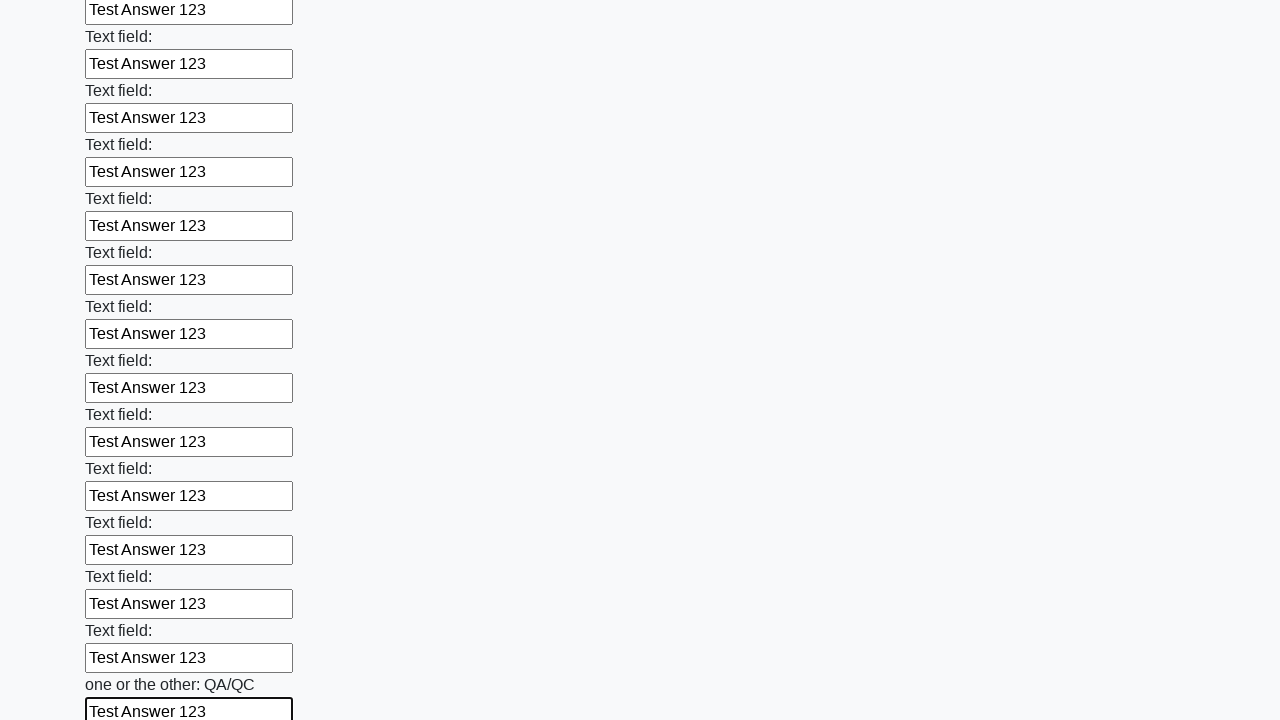

Filled an input field with 'Test Answer 123' on input >> nth=88
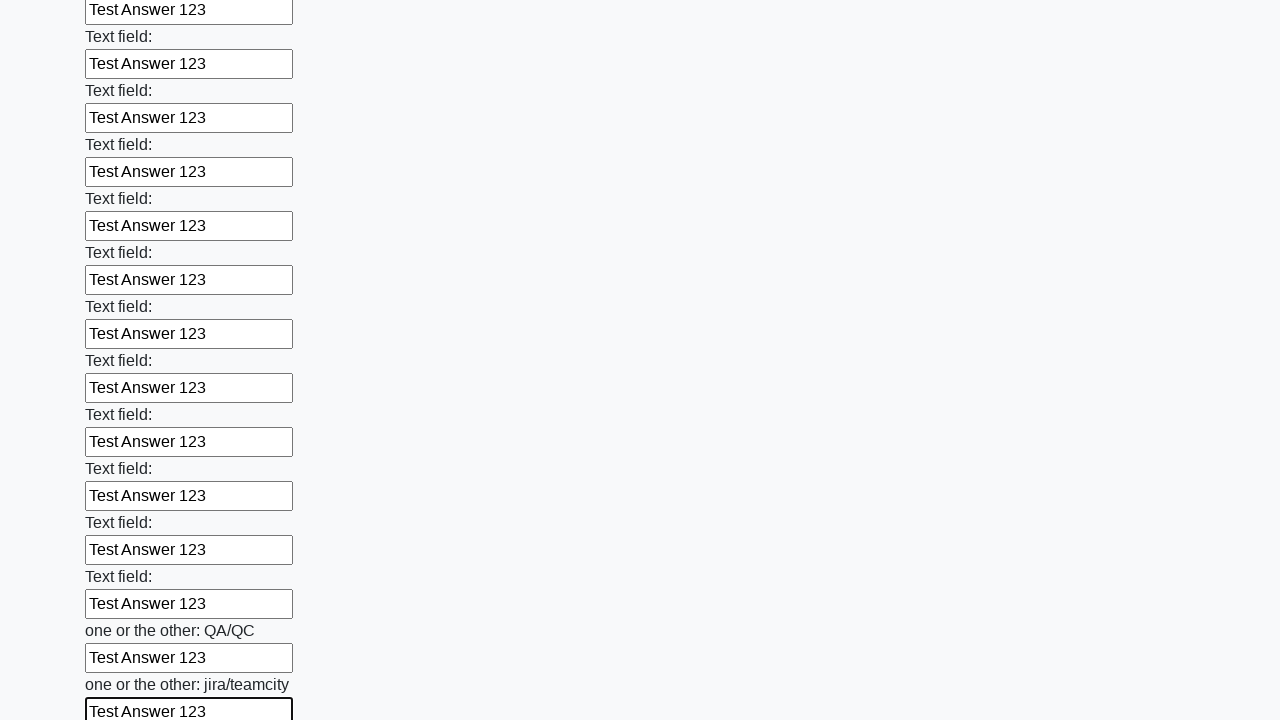

Filled an input field with 'Test Answer 123' on input >> nth=89
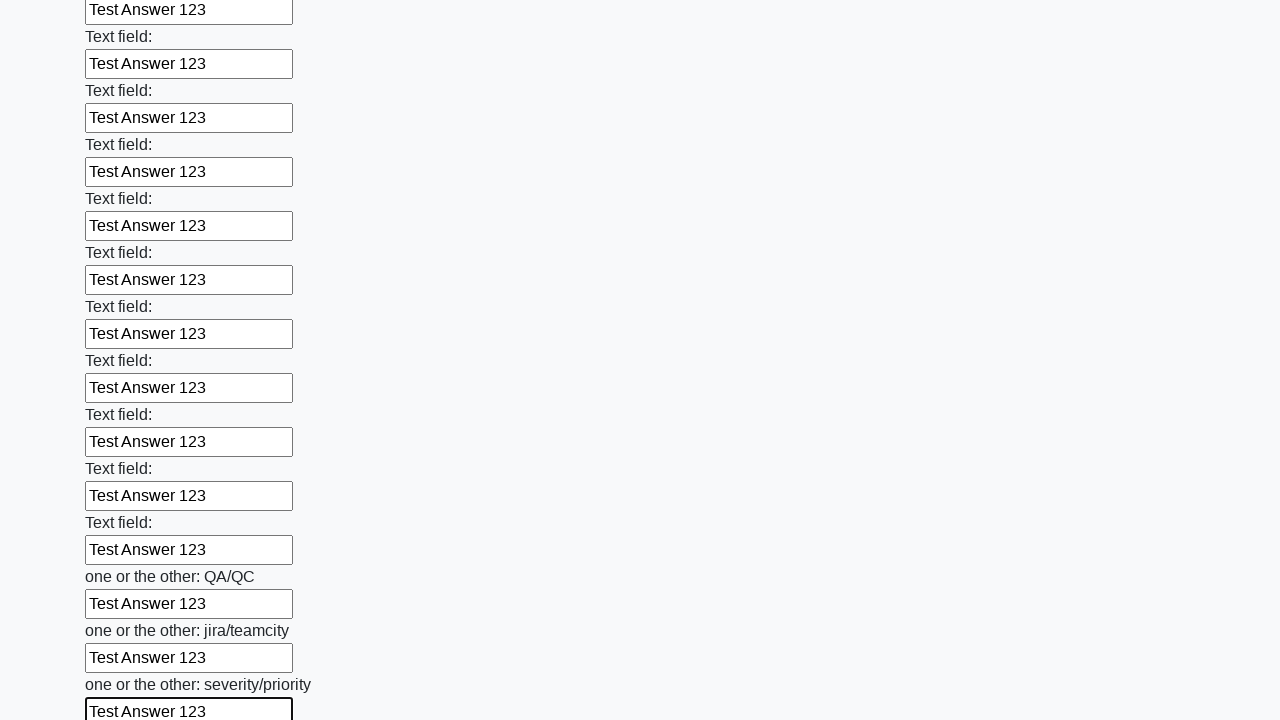

Filled an input field with 'Test Answer 123' on input >> nth=90
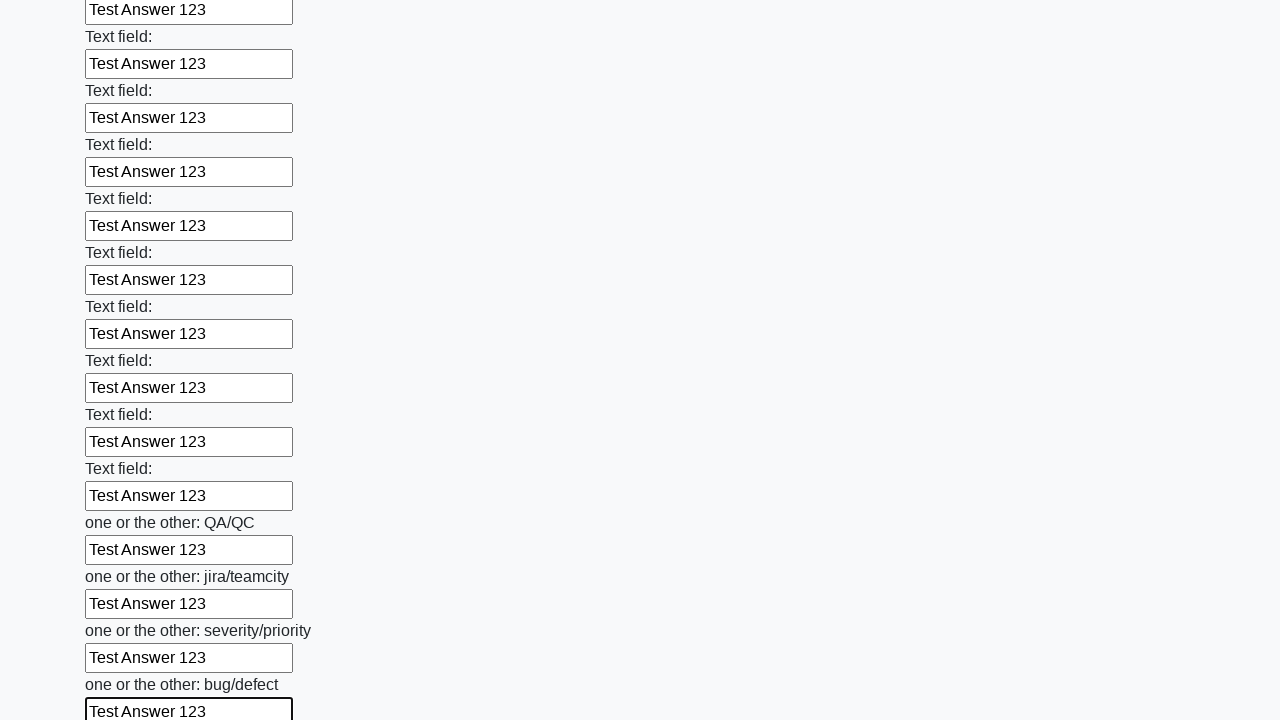

Filled an input field with 'Test Answer 123' on input >> nth=91
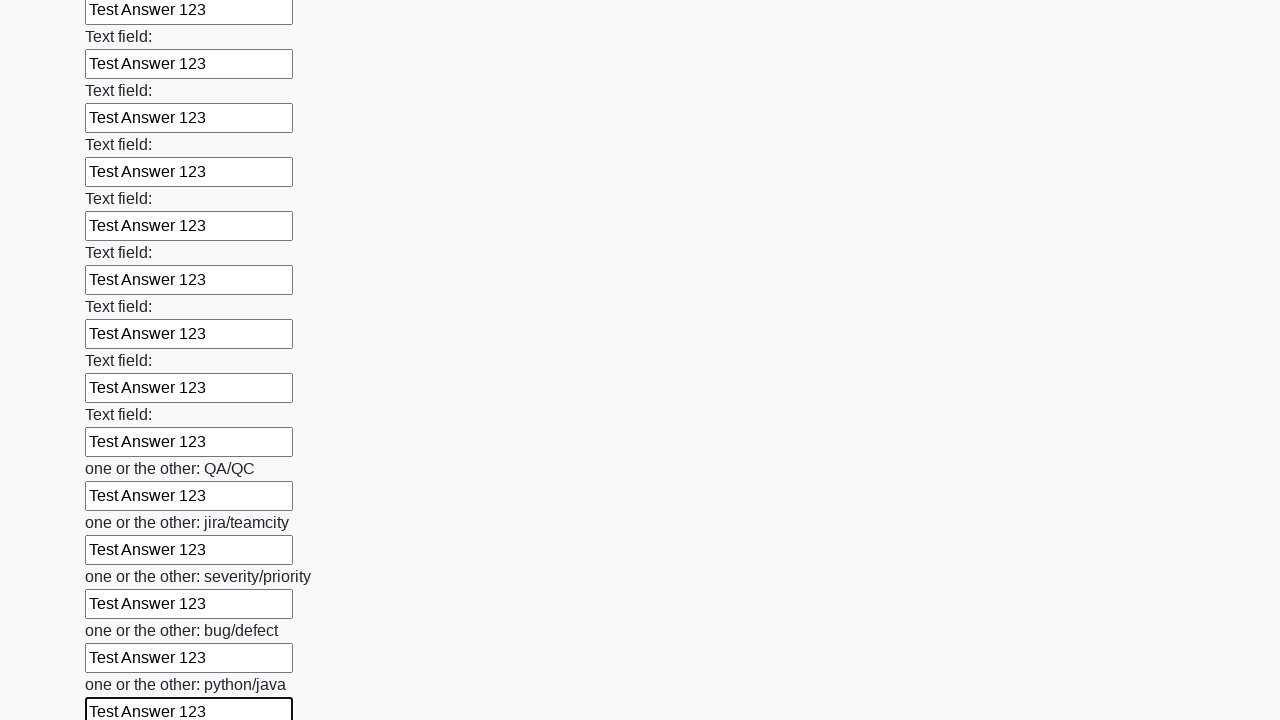

Filled an input field with 'Test Answer 123' on input >> nth=92
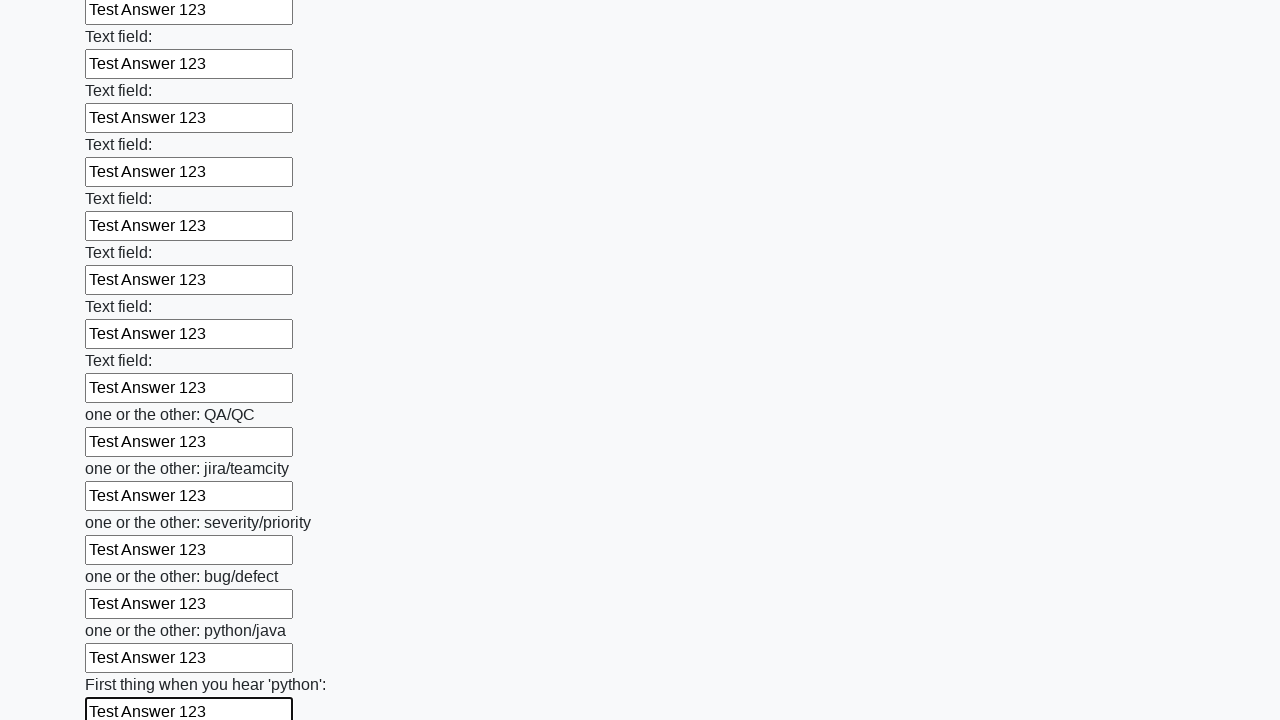

Filled an input field with 'Test Answer 123' on input >> nth=93
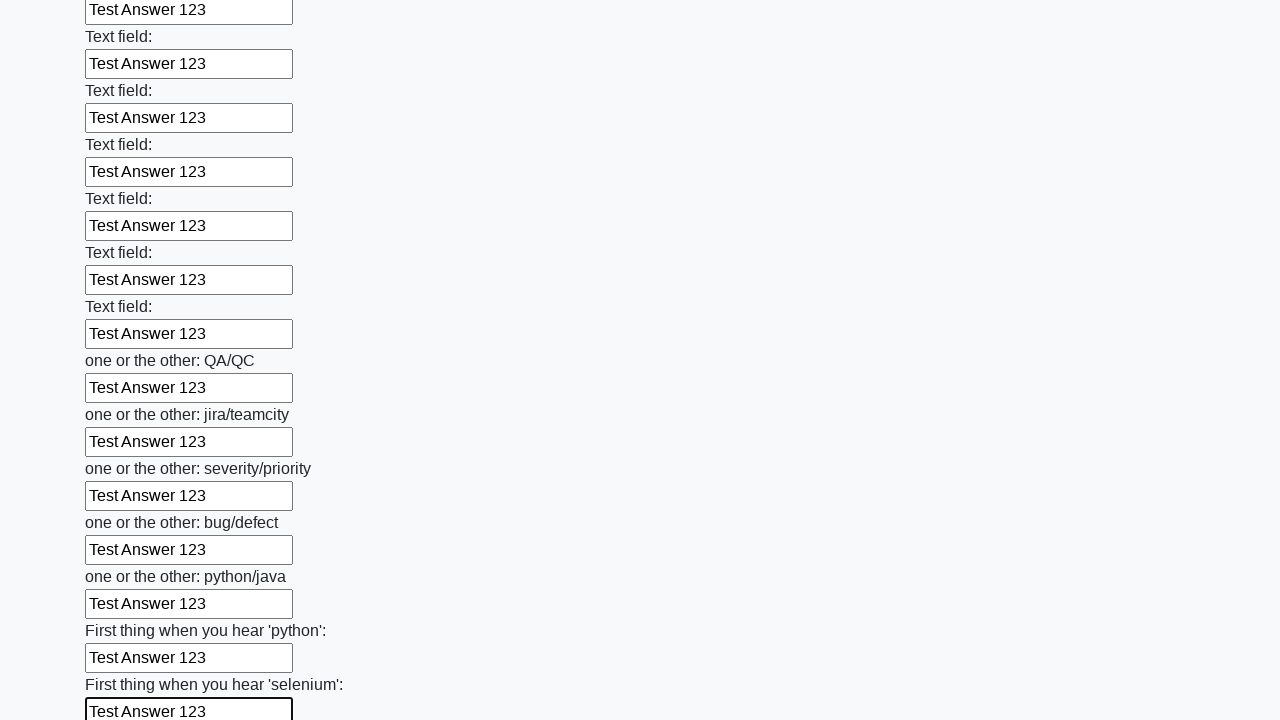

Filled an input field with 'Test Answer 123' on input >> nth=94
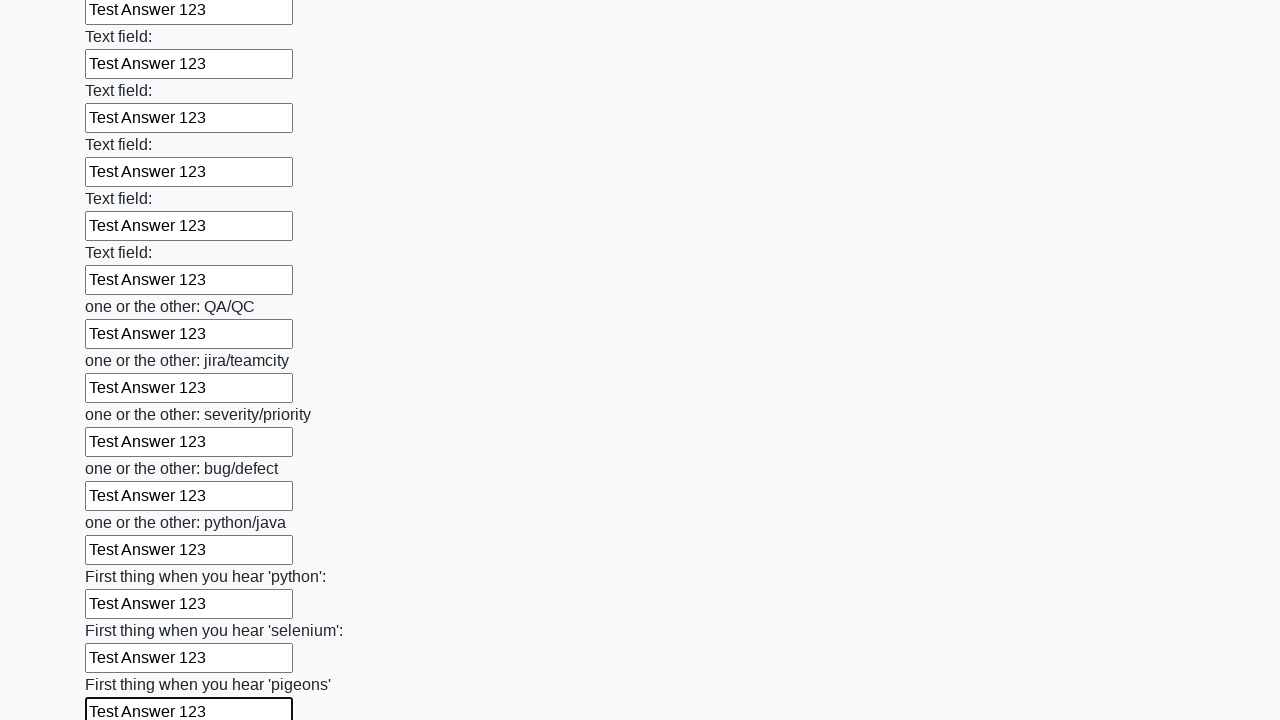

Filled an input field with 'Test Answer 123' on input >> nth=95
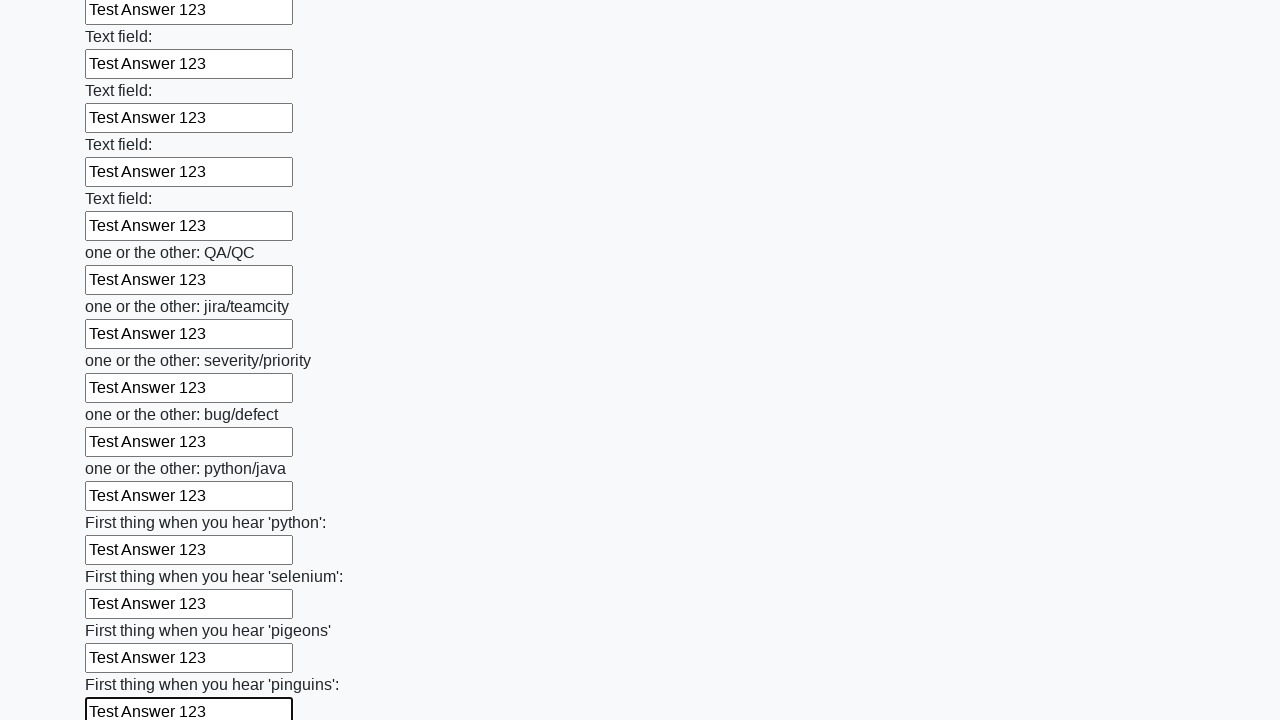

Filled an input field with 'Test Answer 123' on input >> nth=96
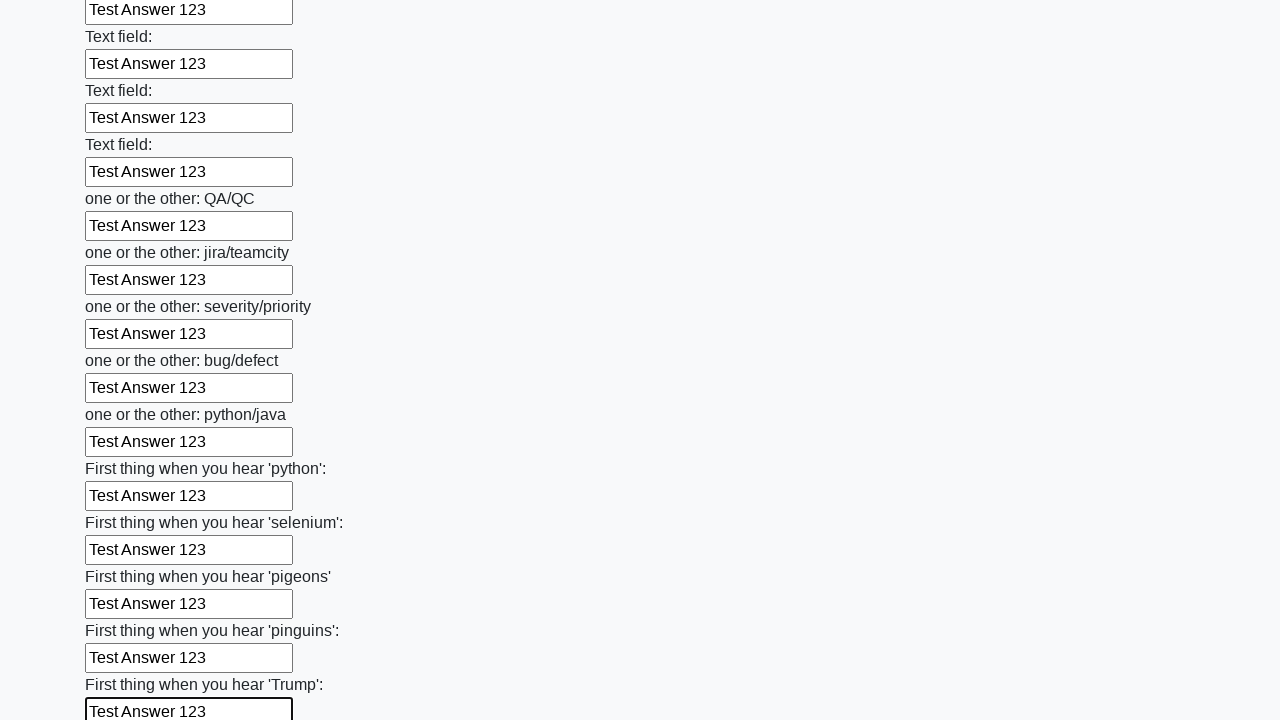

Filled an input field with 'Test Answer 123' on input >> nth=97
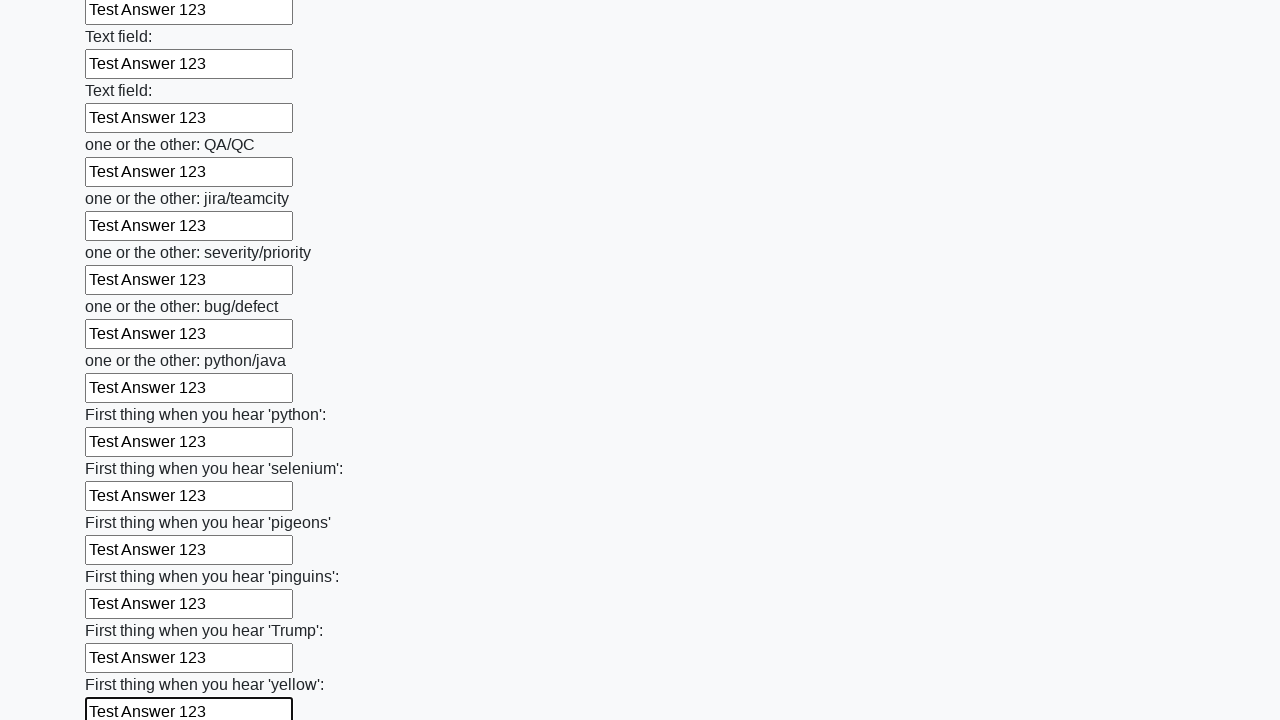

Filled an input field with 'Test Answer 123' on input >> nth=98
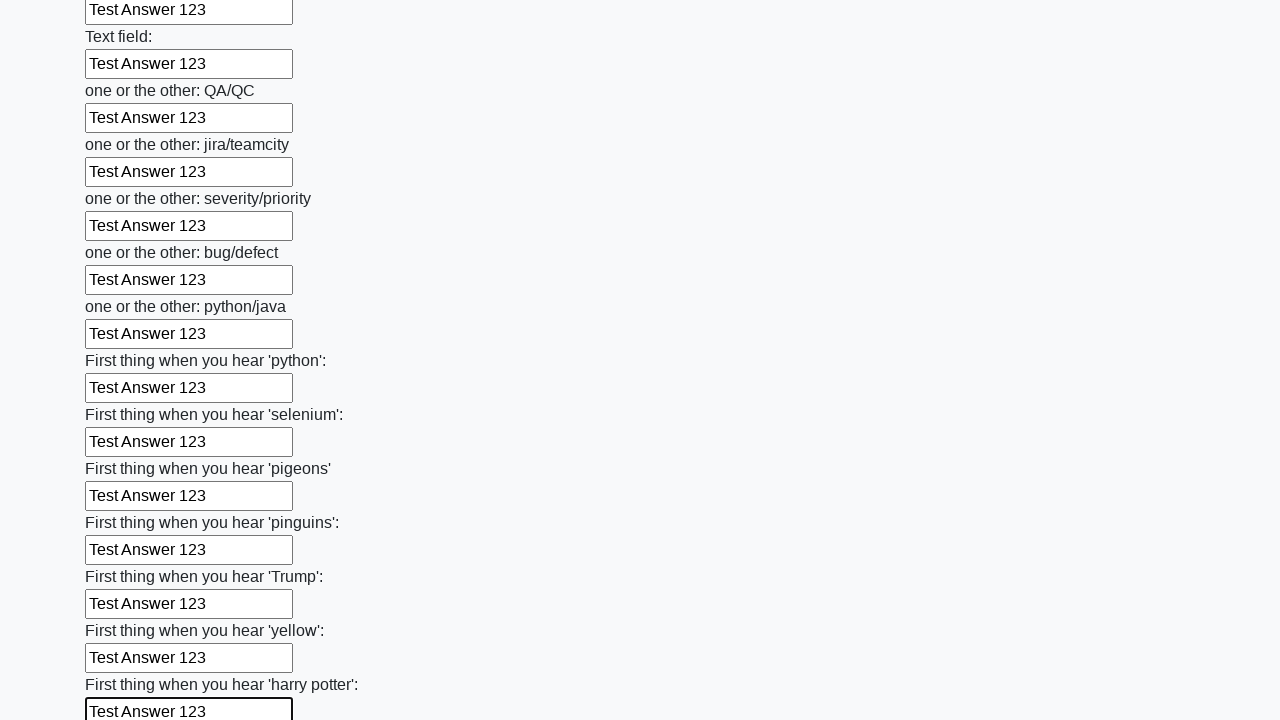

Filled an input field with 'Test Answer 123' on input >> nth=99
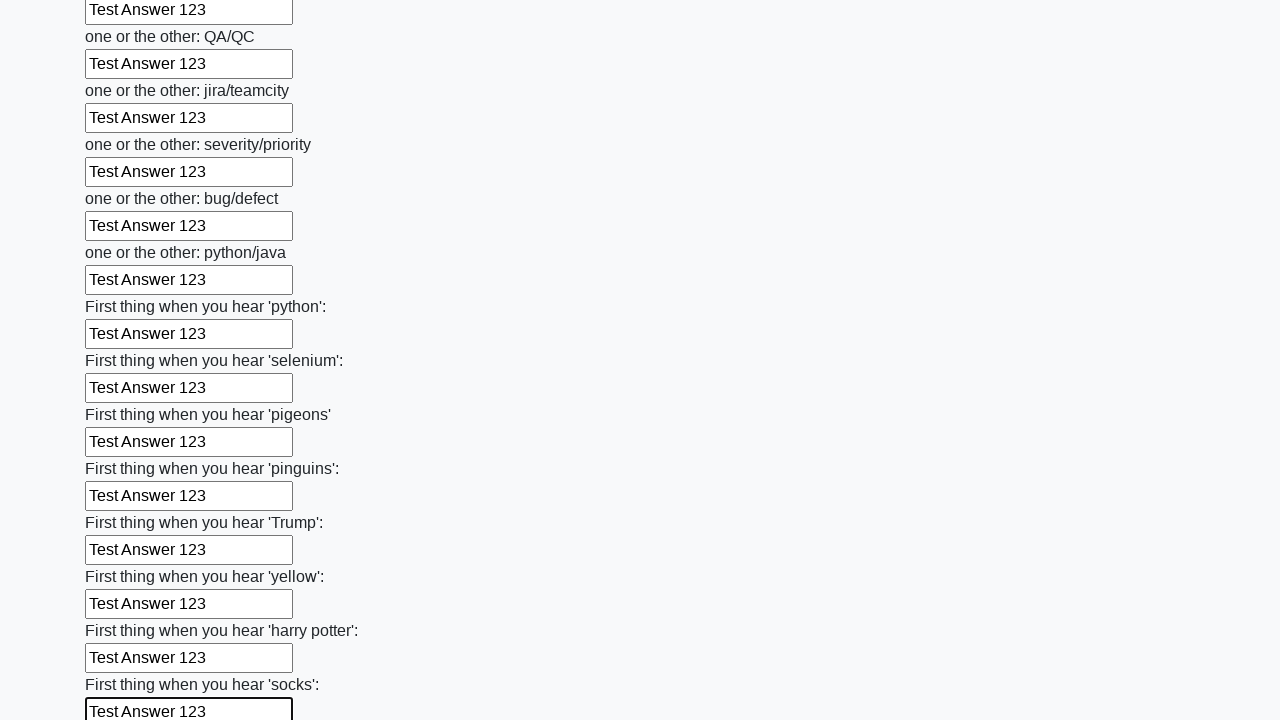

Clicked the submit button at (123, 611) on button.btn
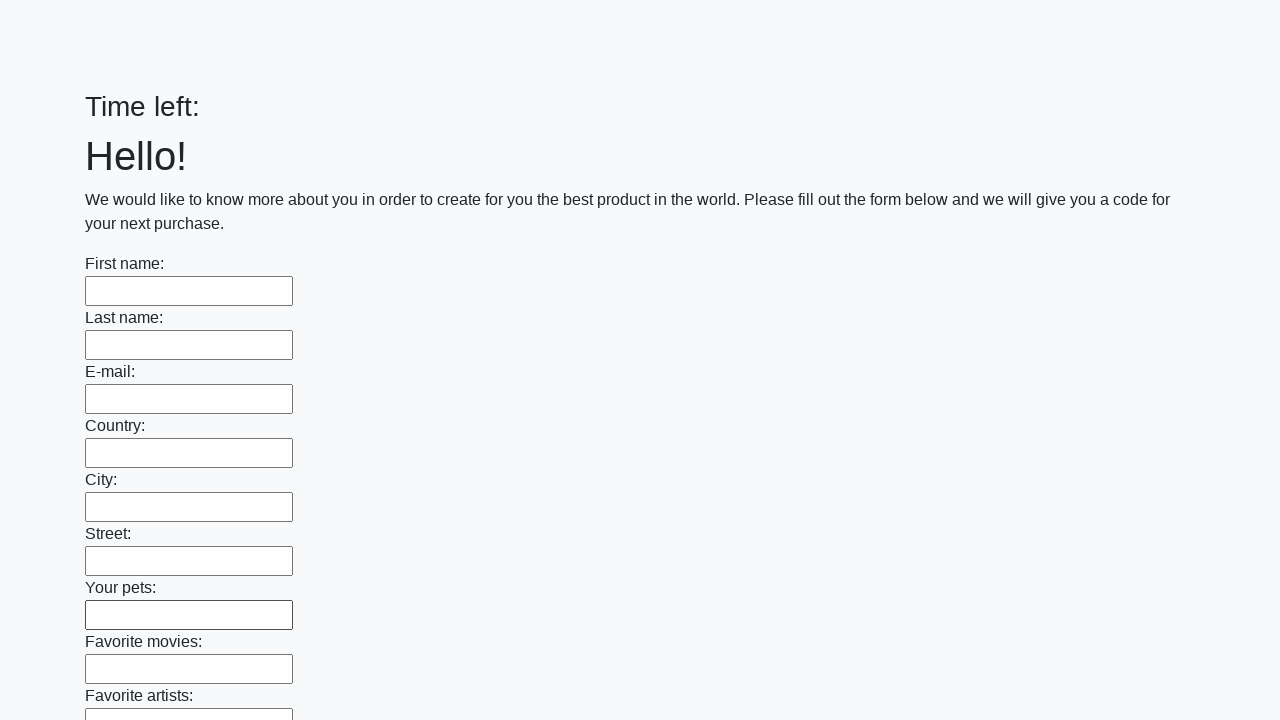

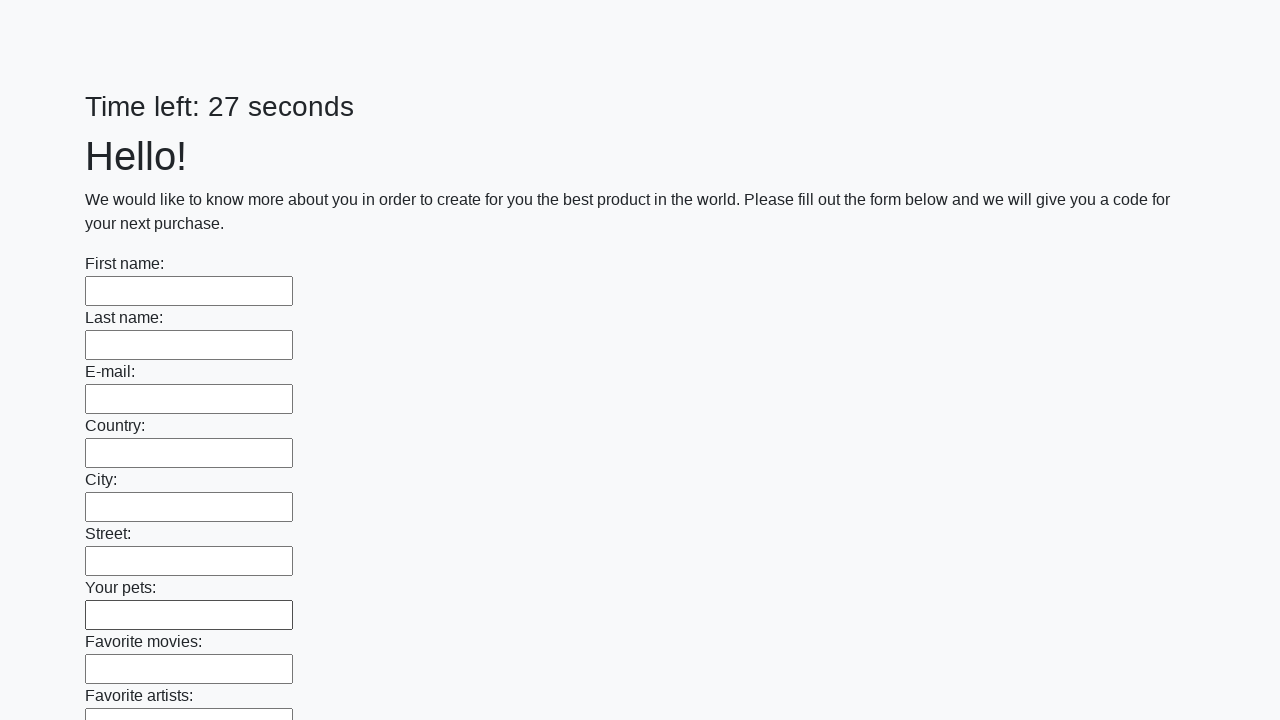